Tests the multi-select dropdown functionality on Semantic UI's dropdown demo page by scrolling to the Multiple Selection dropdown, opening it, and iterating through each option to select and then deselect them.

Starting URL: https://semantic-ui.com/modules/dropdown.html

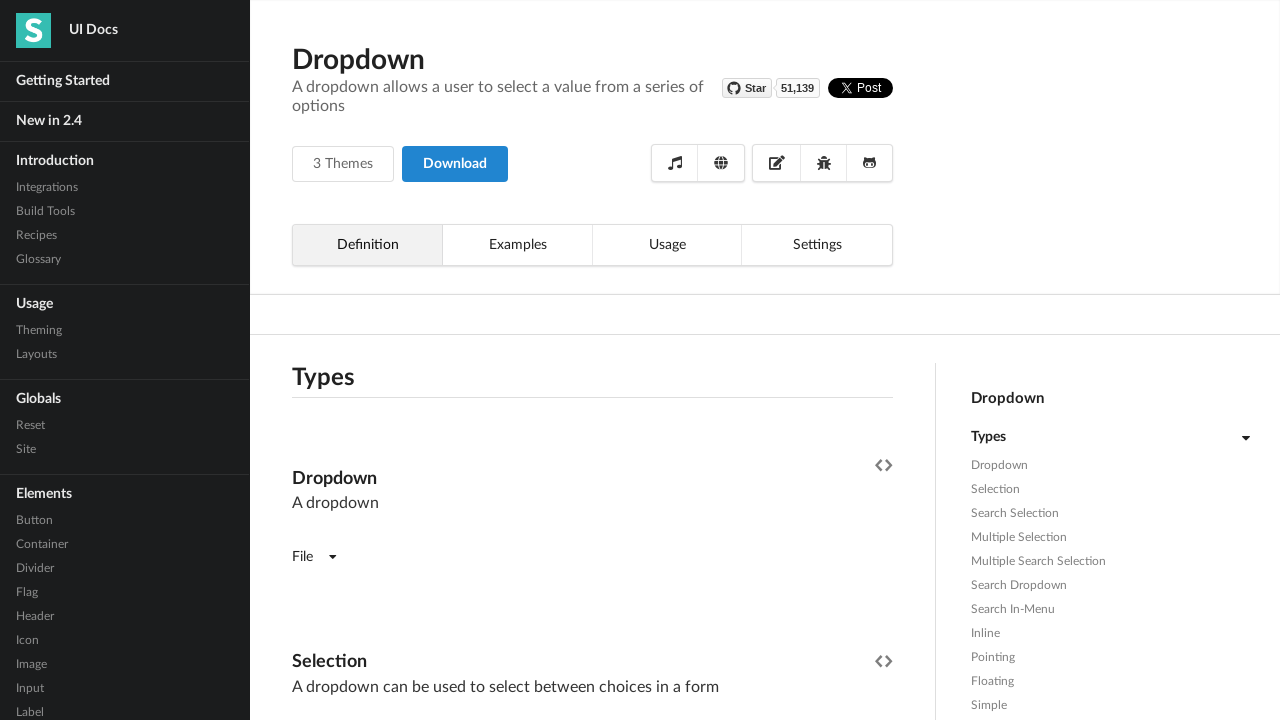

Scrolled to Multiple Selection dropdown header
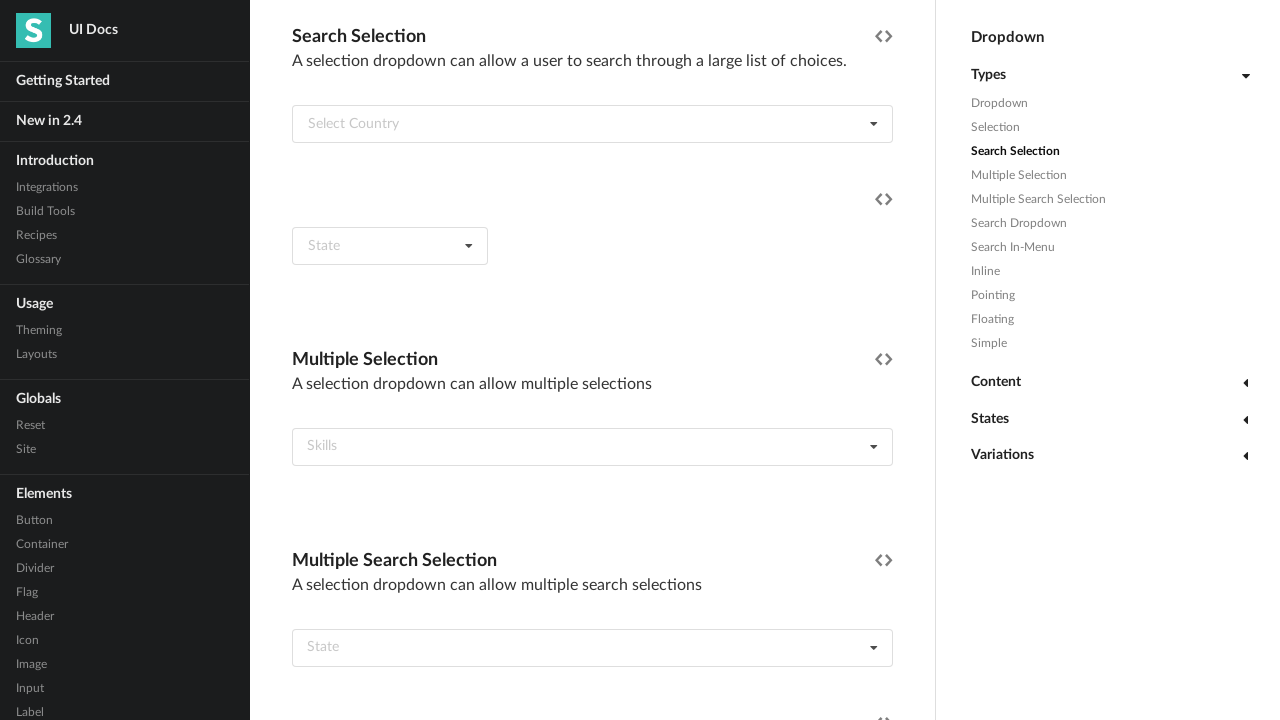

Located the Multiple Selection dropdown container
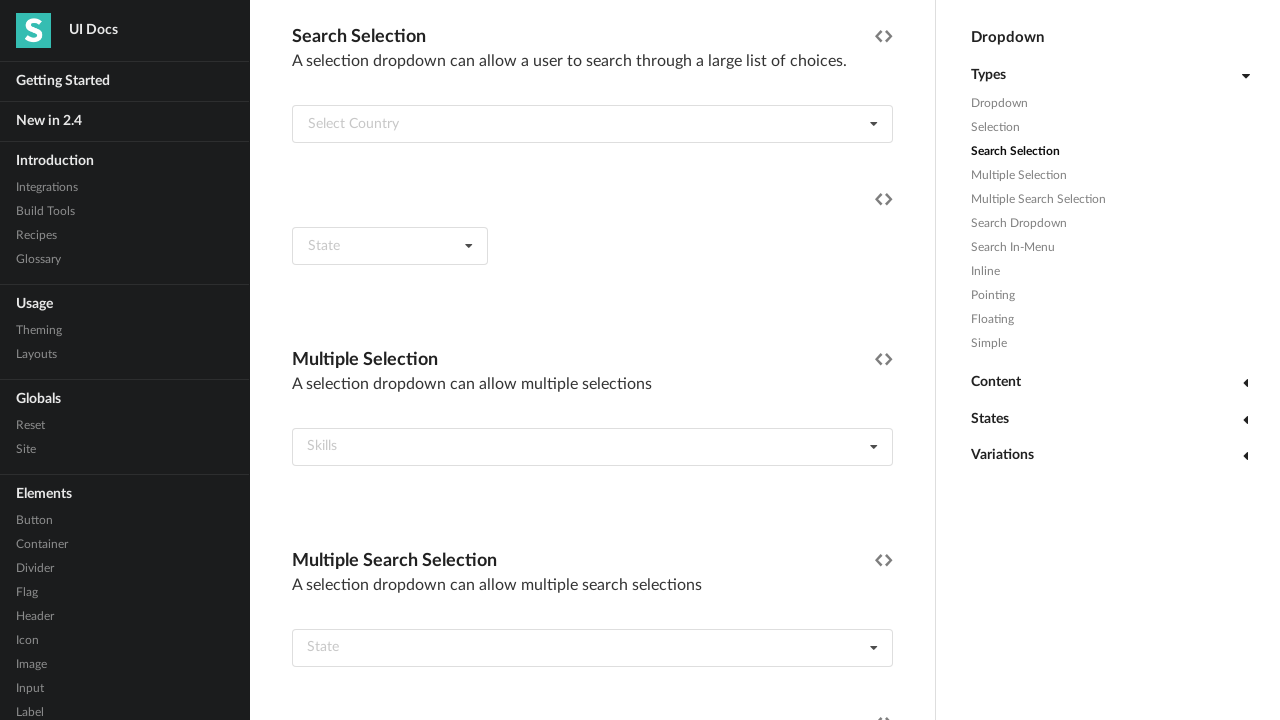

Retrieved dropdown class attribute: ui fluid dropdown selection multiple
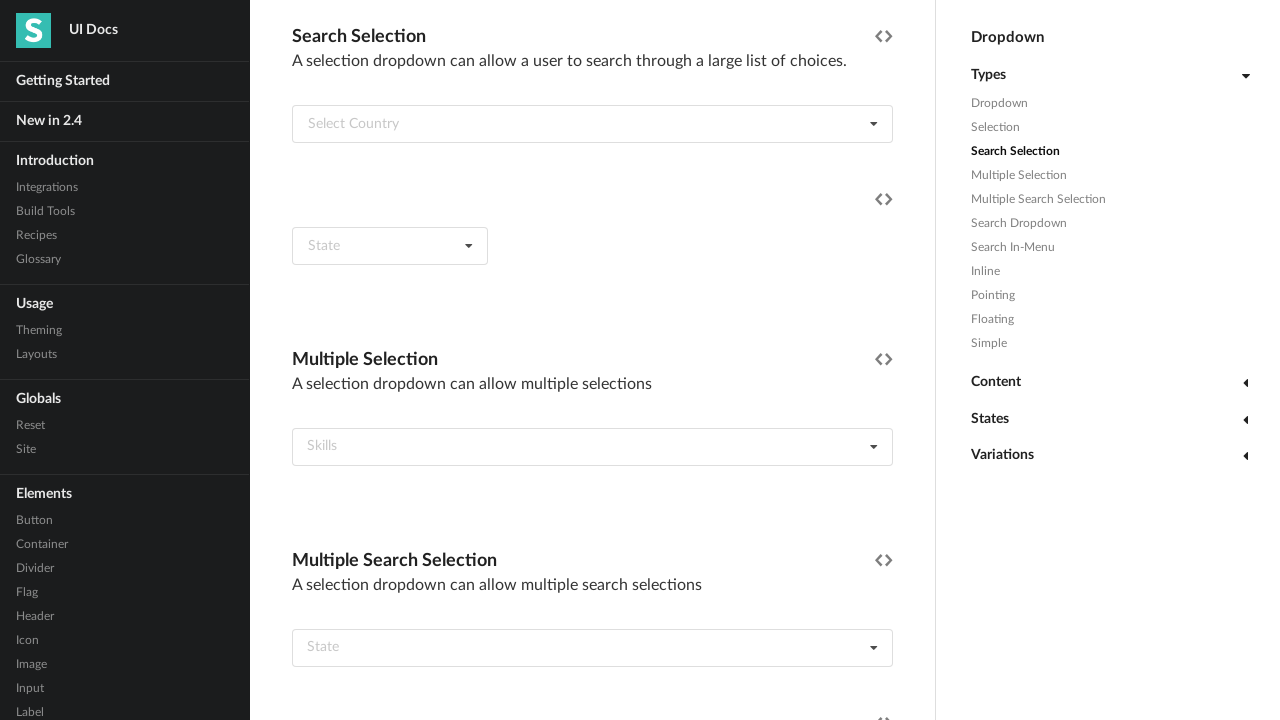

Clicked to open the Multiple Selection dropdown at (592, 447) on xpath=//h4[text()='Multiple Selection']/following-sibling::div >> nth=0
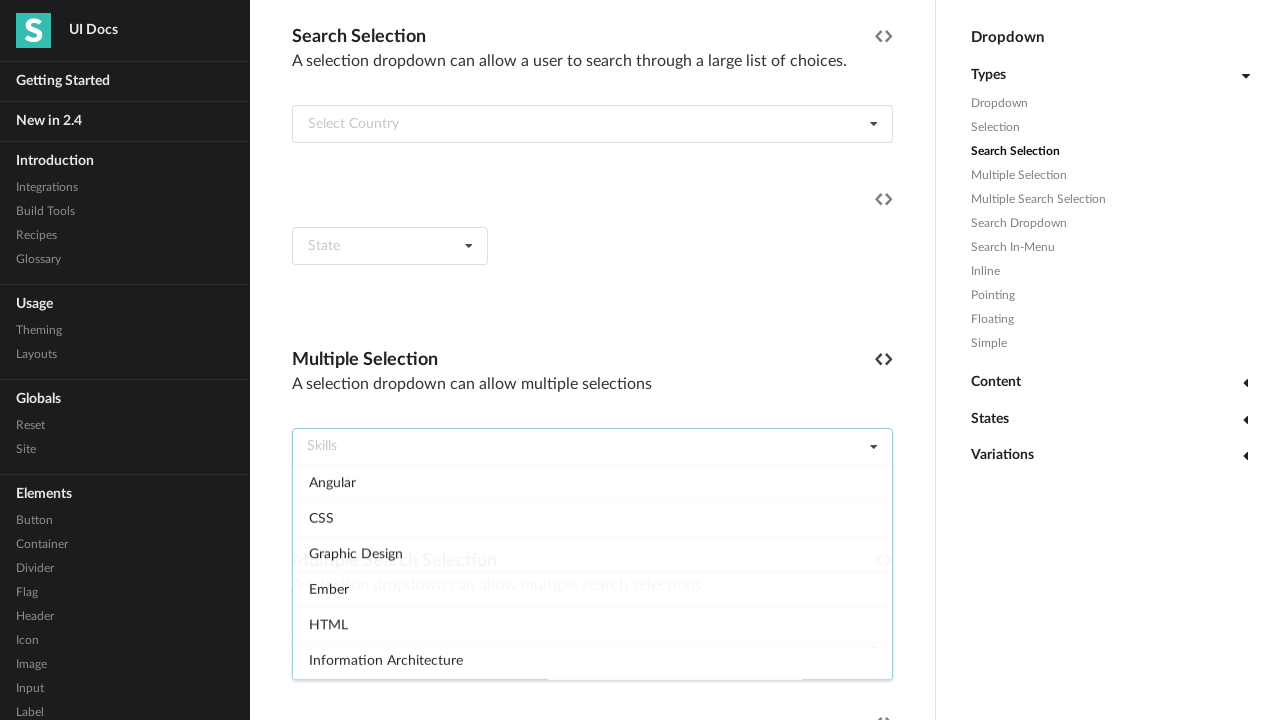

Waited for dropdown items to become visible
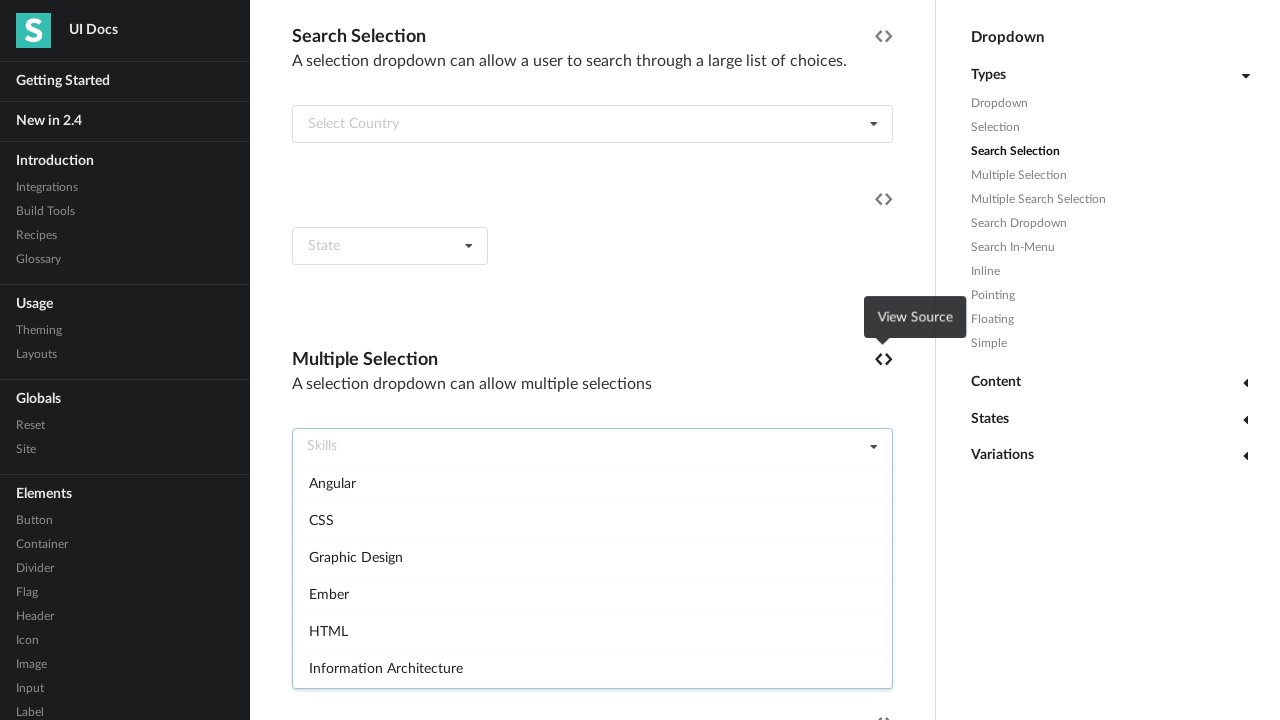

Retrieved all dropdown items: 18 items found
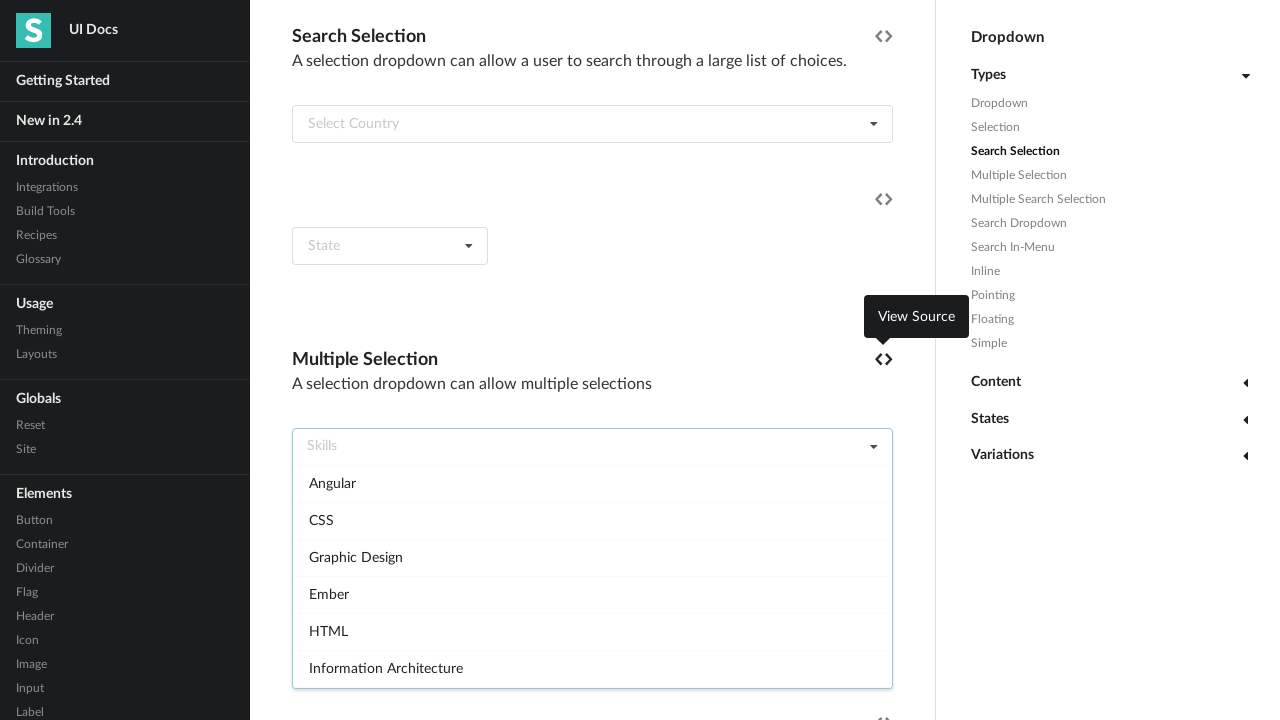

Reopened dropdown for item 1 at (592, 447) on xpath=//h4[text()='Multiple Selection']/following-sibling::div >> nth=0
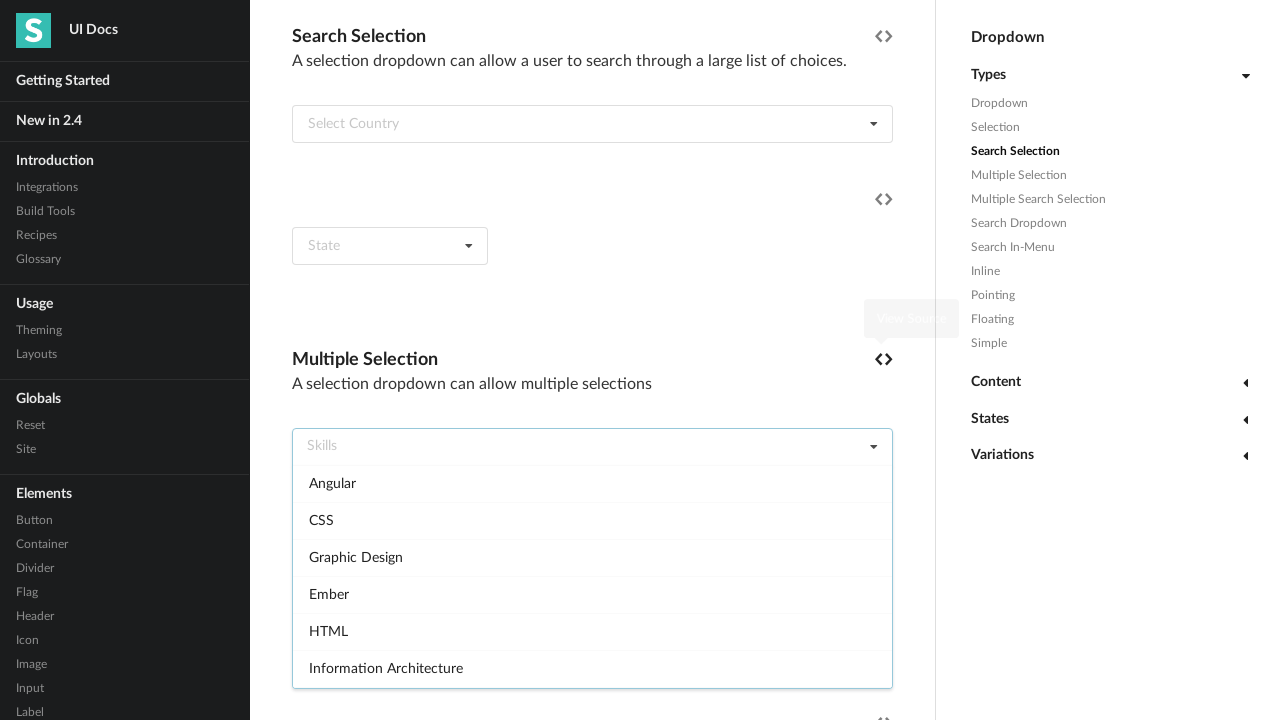

Waited 500ms for dropdown to open
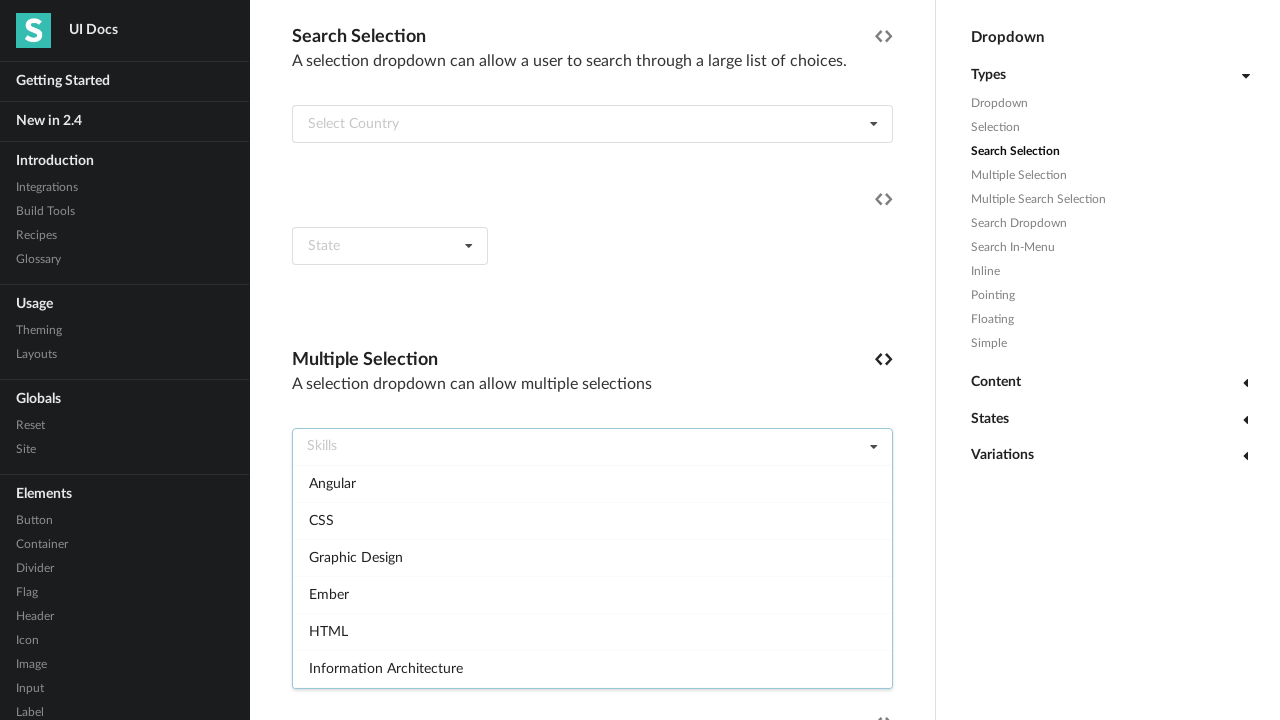

Selected dropdown item 1 at (592, 483) on xpath=//h4[text()='Multiple Selection']/following-sibling::div >> nth=0 >> div.m
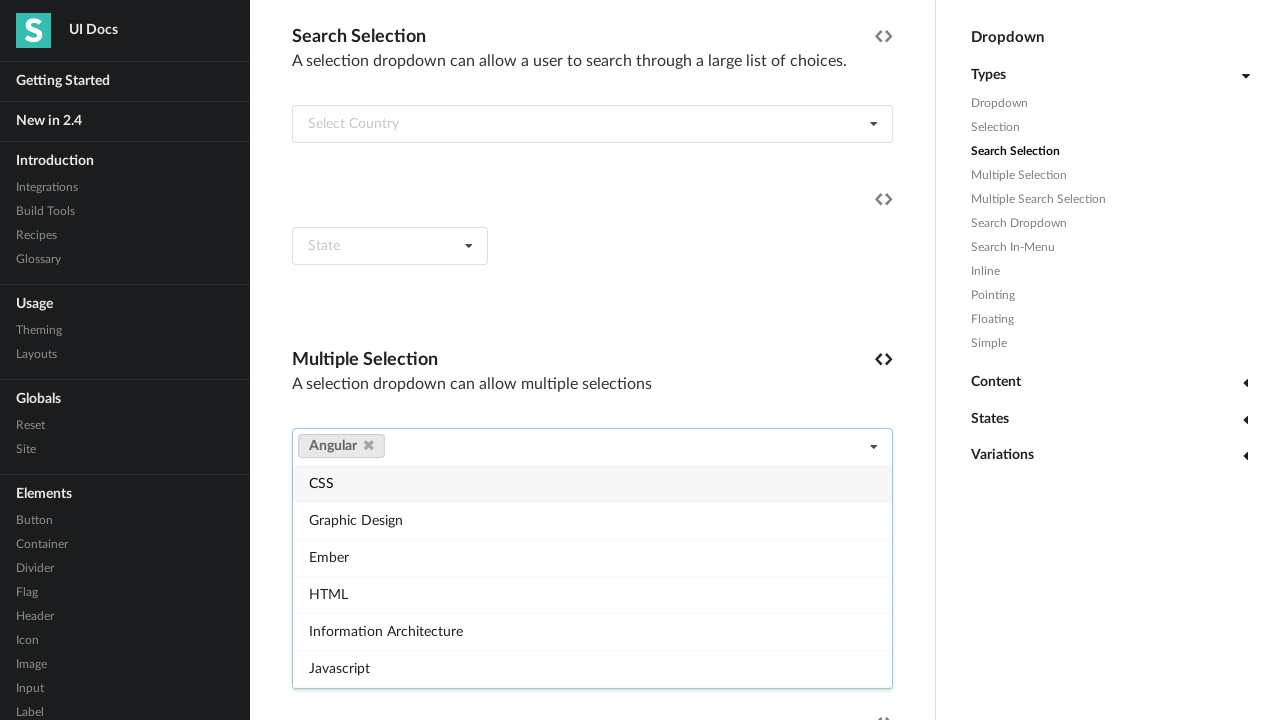

Waited 500ms after item selection
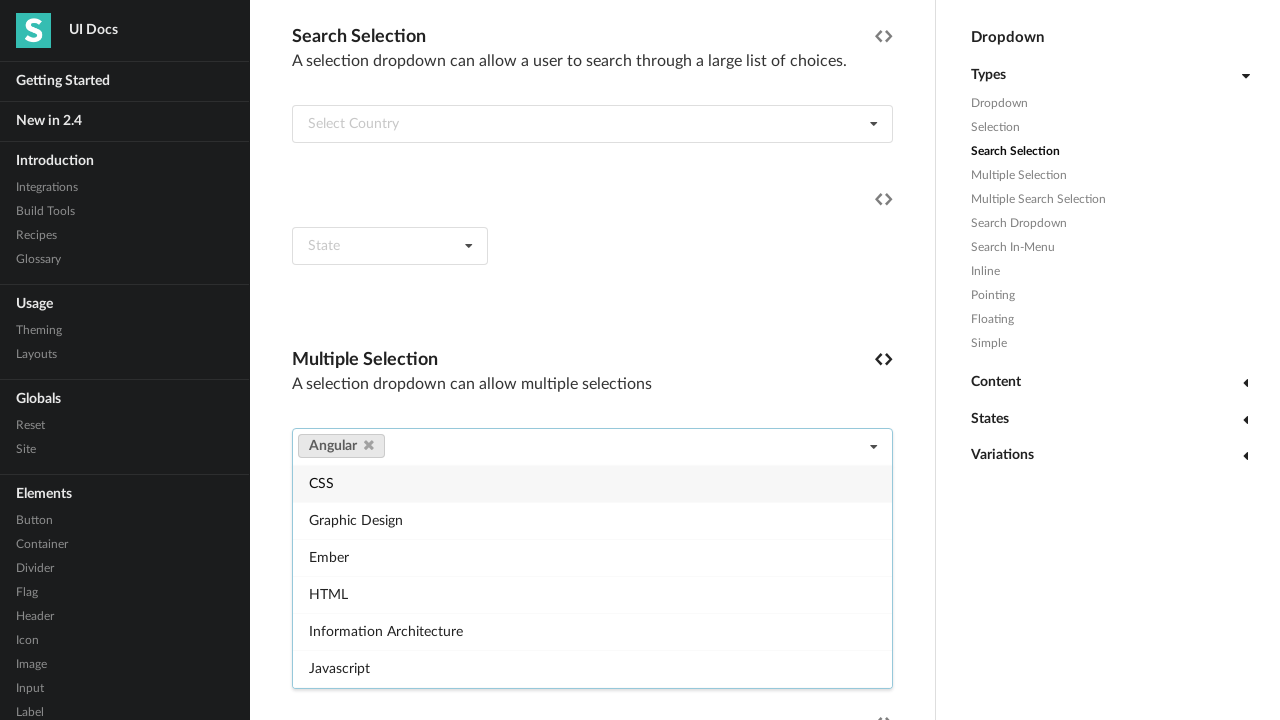

Clicked delete icon to deselect item 1 at (368, 445) on xpath=//h4[text()='Multiple Selection']/following-sibling::div >> nth=0 >> a i.d
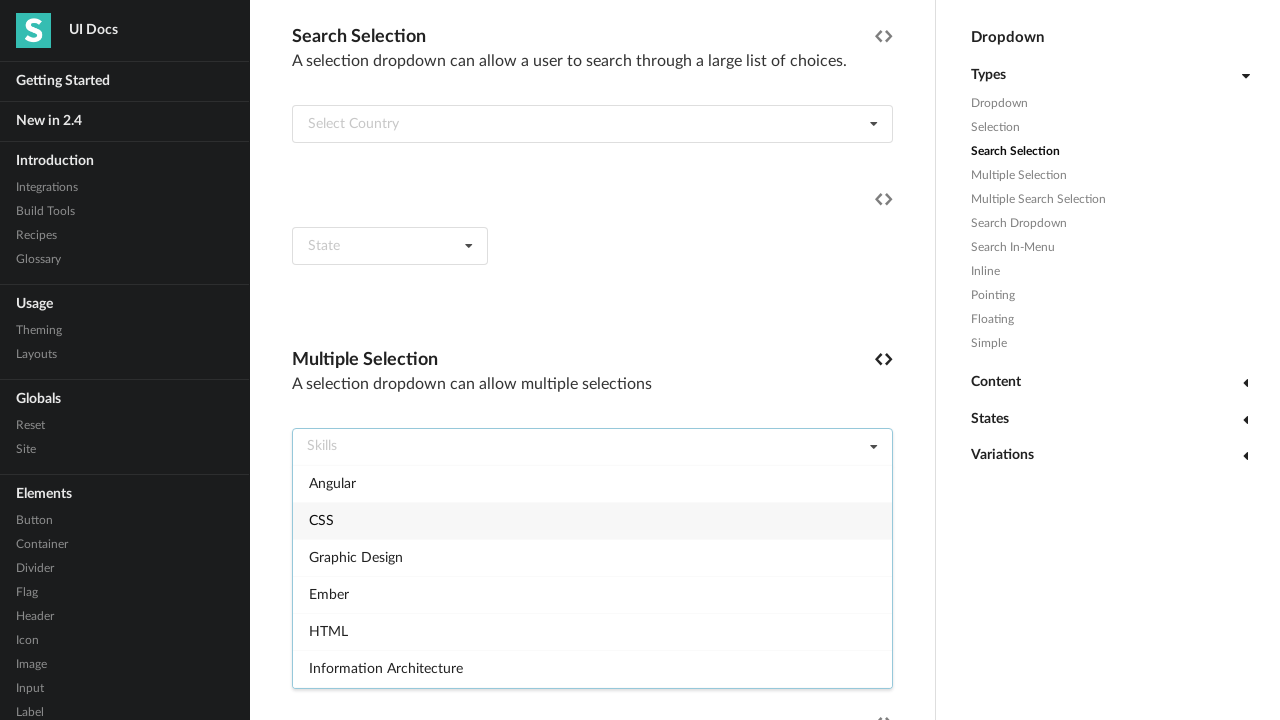

Waited 500ms after deselecting item
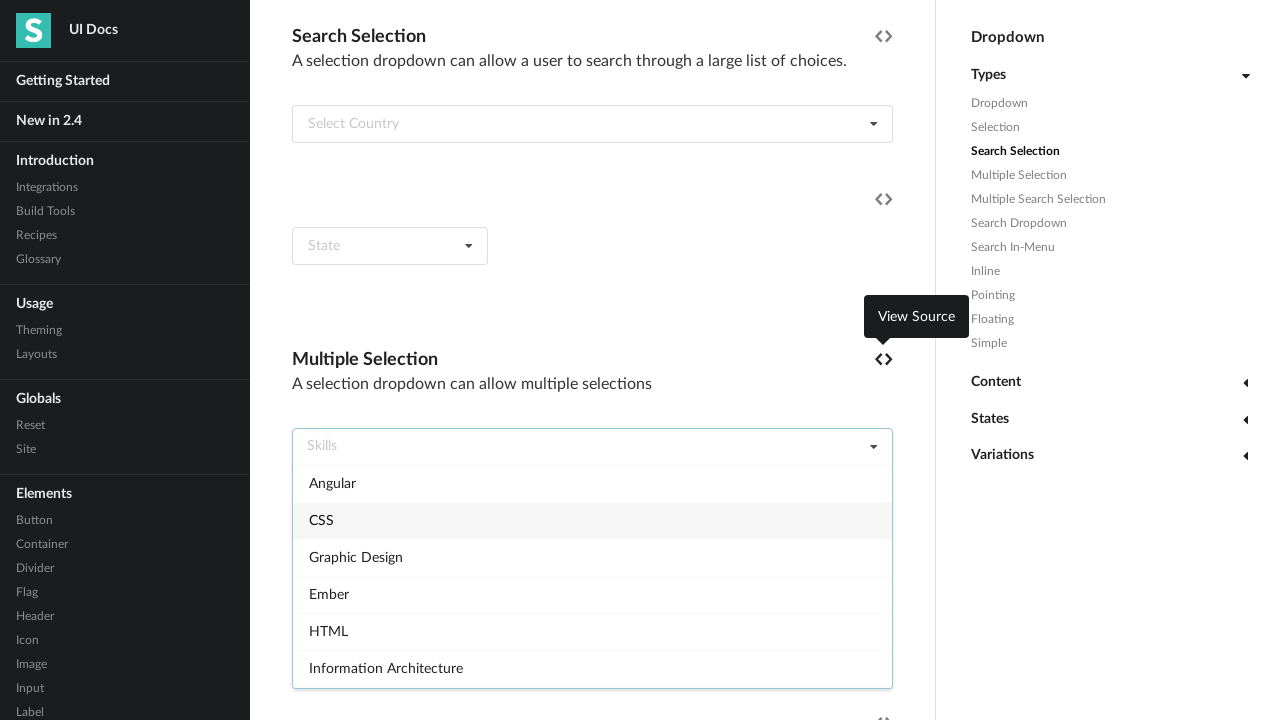

Reopened dropdown for item 2 at (592, 447) on xpath=//h4[text()='Multiple Selection']/following-sibling::div >> nth=0
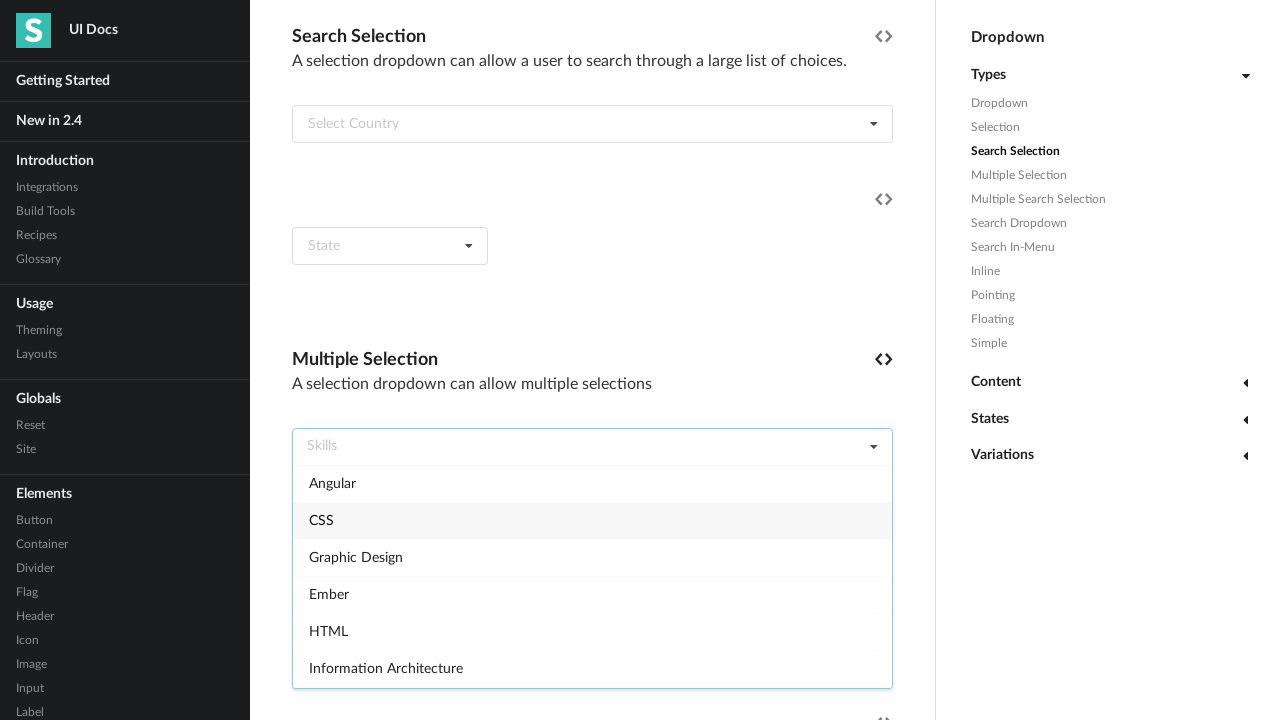

Waited 500ms for dropdown to open
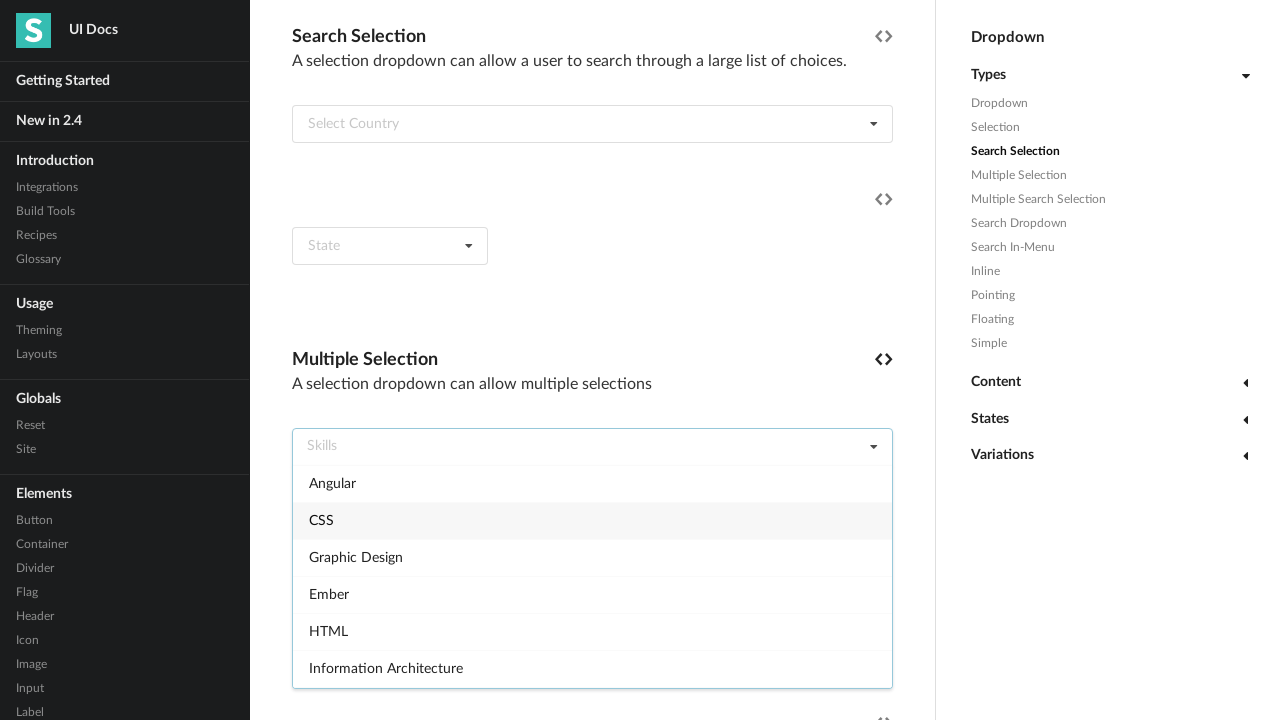

Selected dropdown item 2 at (592, 520) on xpath=//h4[text()='Multiple Selection']/following-sibling::div >> nth=0 >> div.m
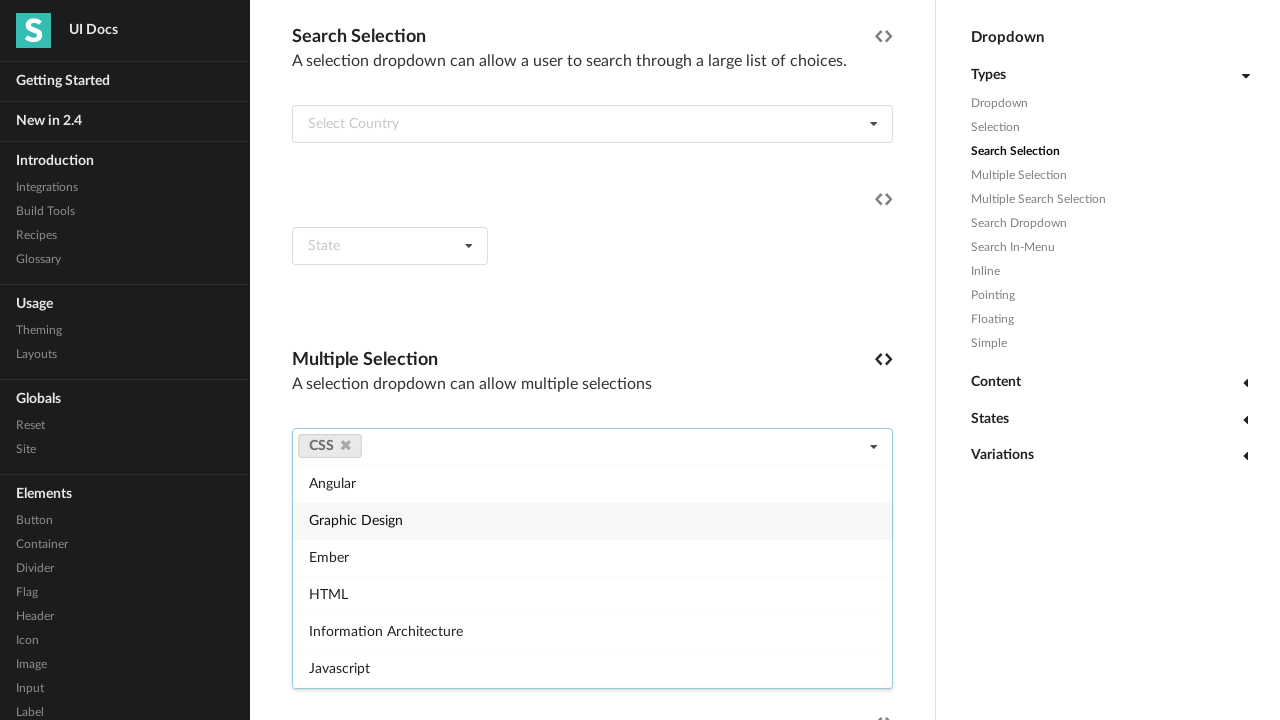

Waited 500ms after item selection
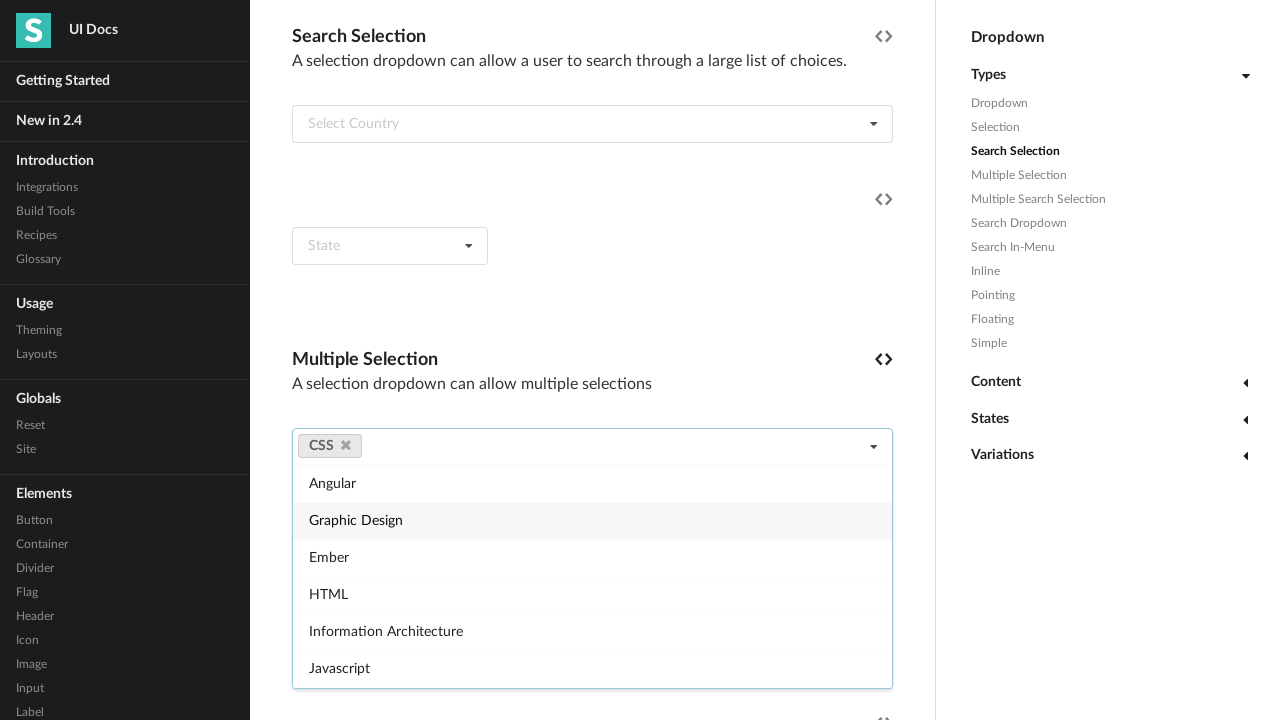

Clicked delete icon to deselect item 2 at (346, 445) on xpath=//h4[text()='Multiple Selection']/following-sibling::div >> nth=0 >> a i.d
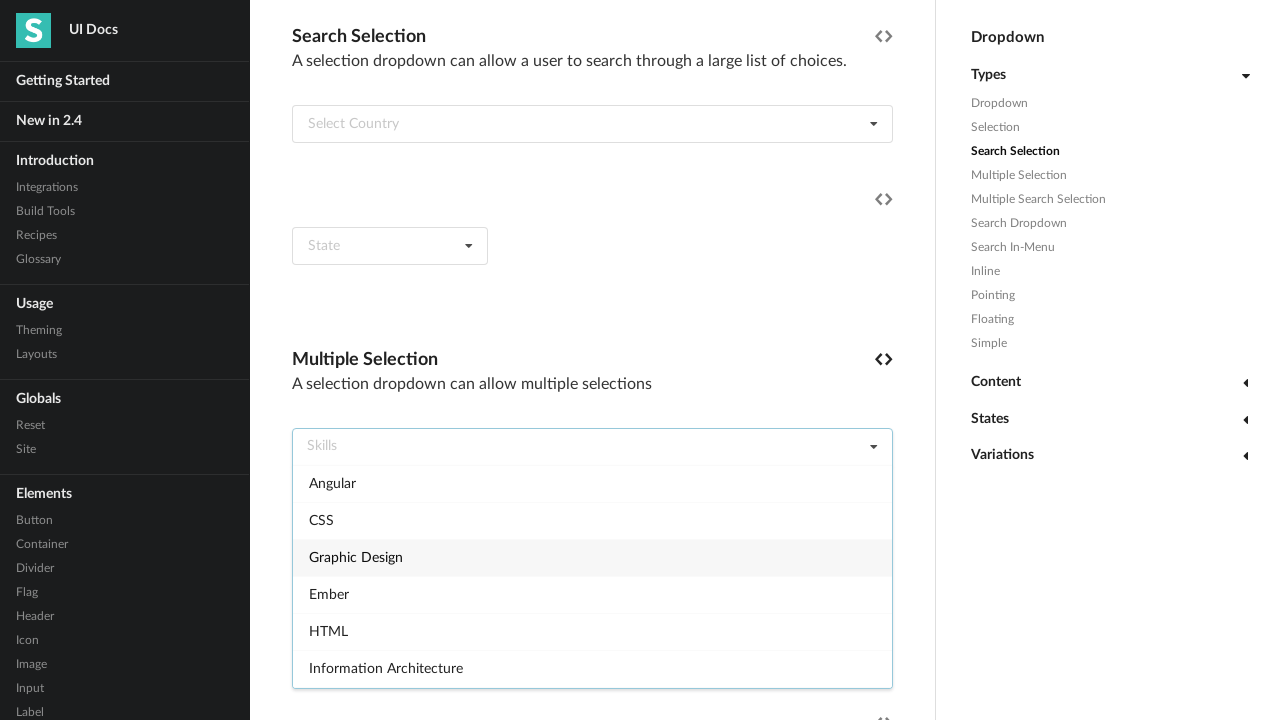

Waited 500ms after deselecting item
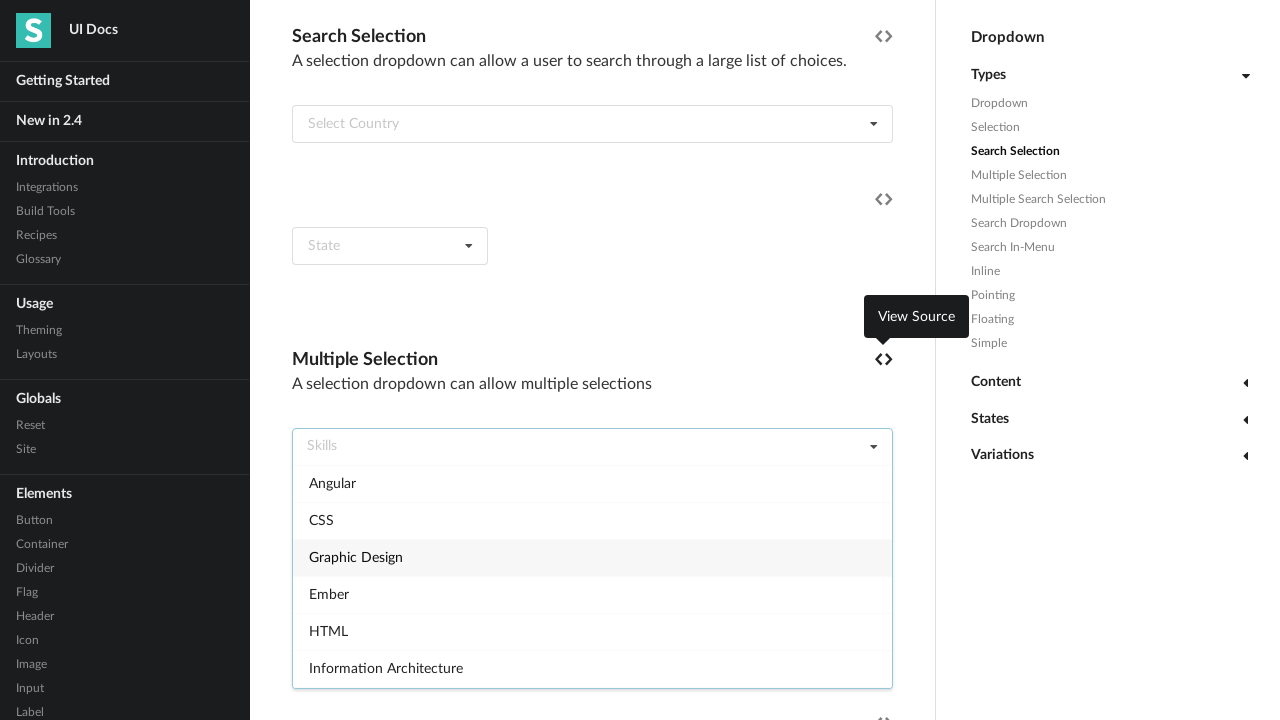

Reopened dropdown for item 3 at (592, 447) on xpath=//h4[text()='Multiple Selection']/following-sibling::div >> nth=0
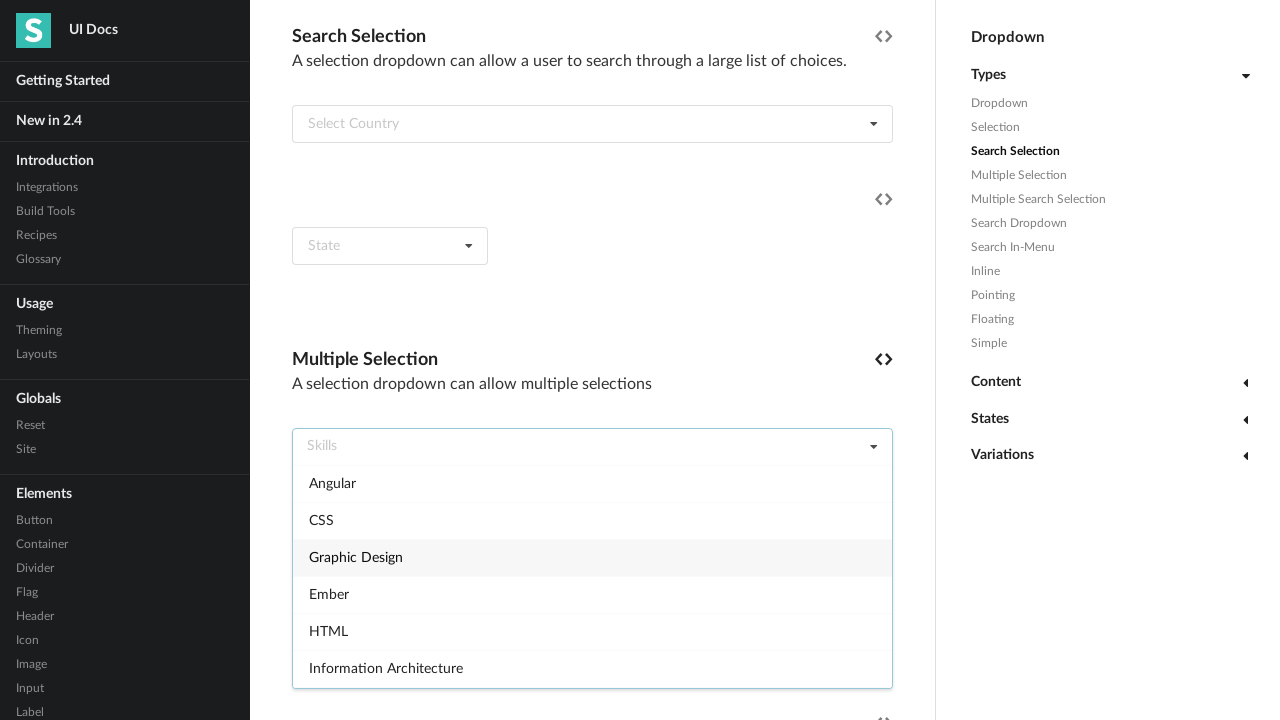

Waited 500ms for dropdown to open
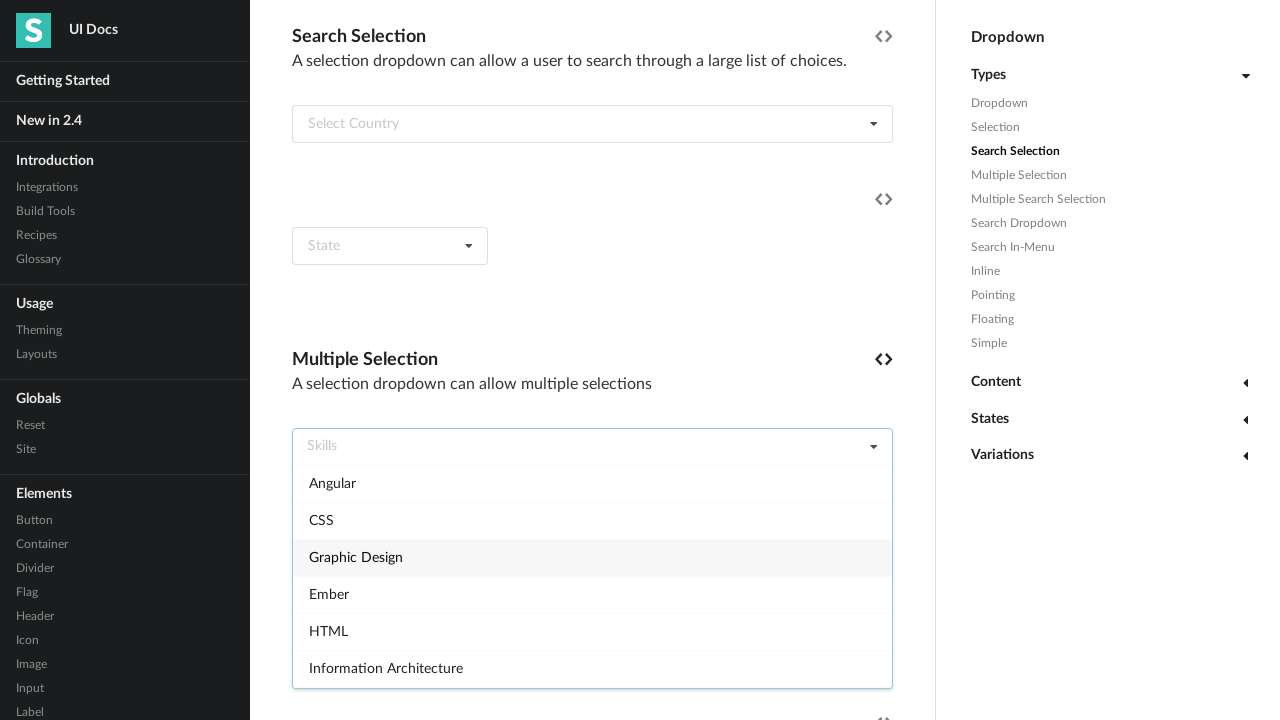

Selected dropdown item 3 at (592, 557) on xpath=//h4[text()='Multiple Selection']/following-sibling::div >> nth=0 >> div.m
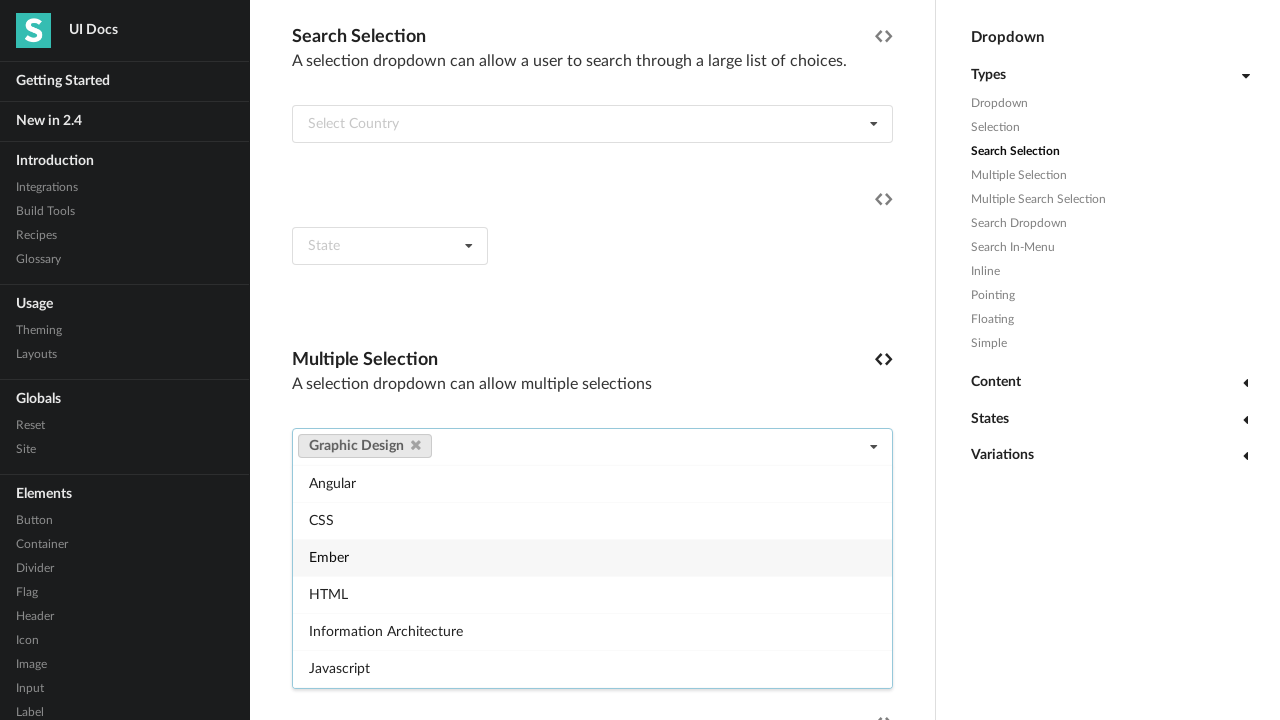

Waited 500ms after item selection
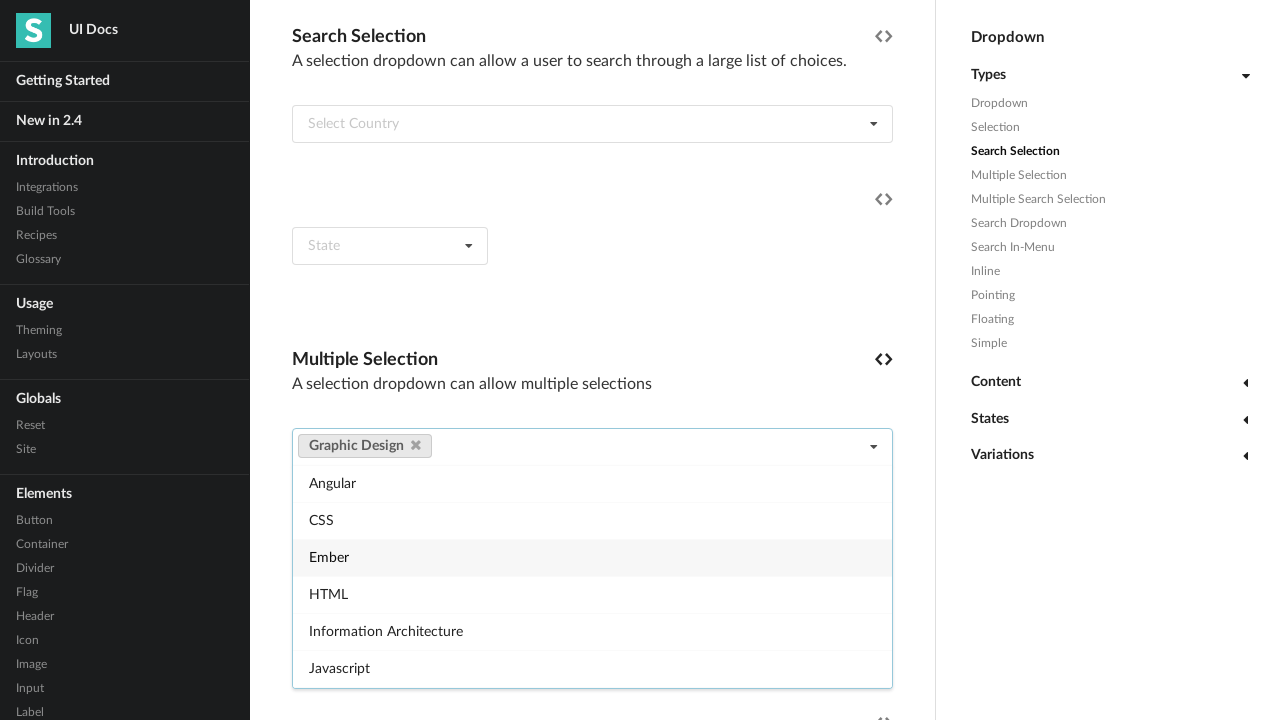

Clicked delete icon to deselect item 3 at (416, 445) on xpath=//h4[text()='Multiple Selection']/following-sibling::div >> nth=0 >> a i.d
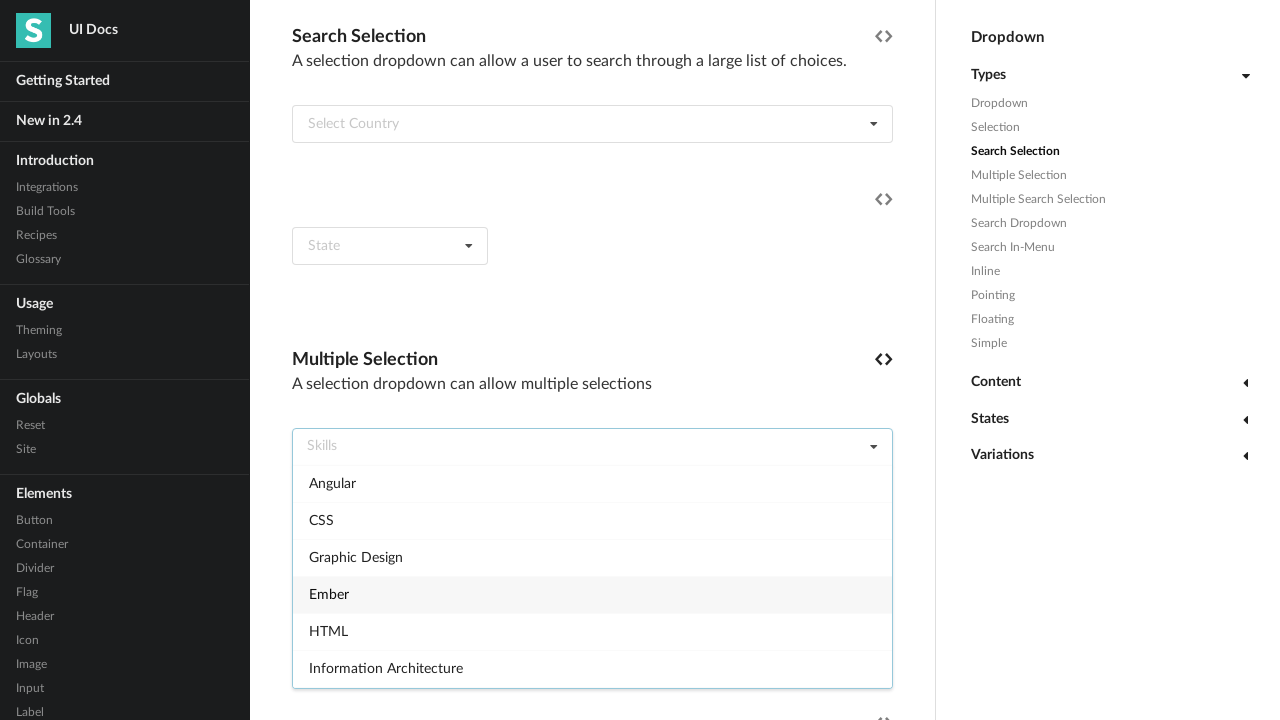

Waited 500ms after deselecting item
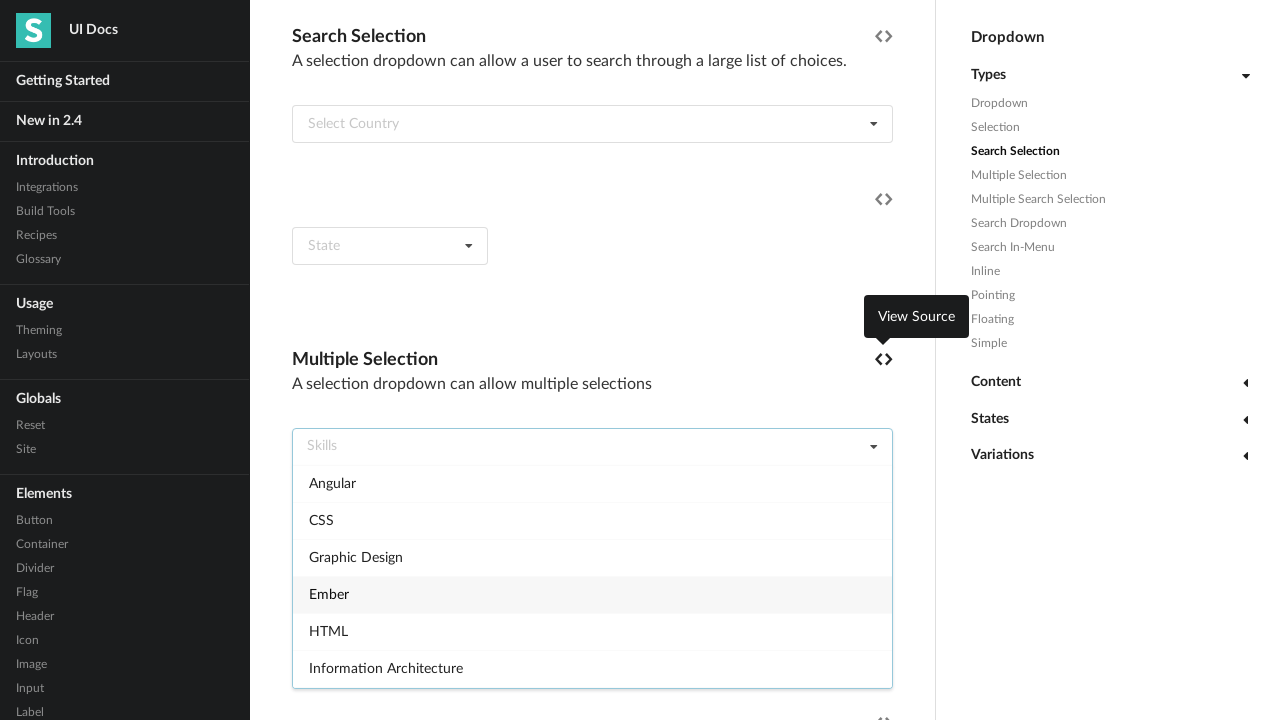

Reopened dropdown for item 4 at (592, 447) on xpath=//h4[text()='Multiple Selection']/following-sibling::div >> nth=0
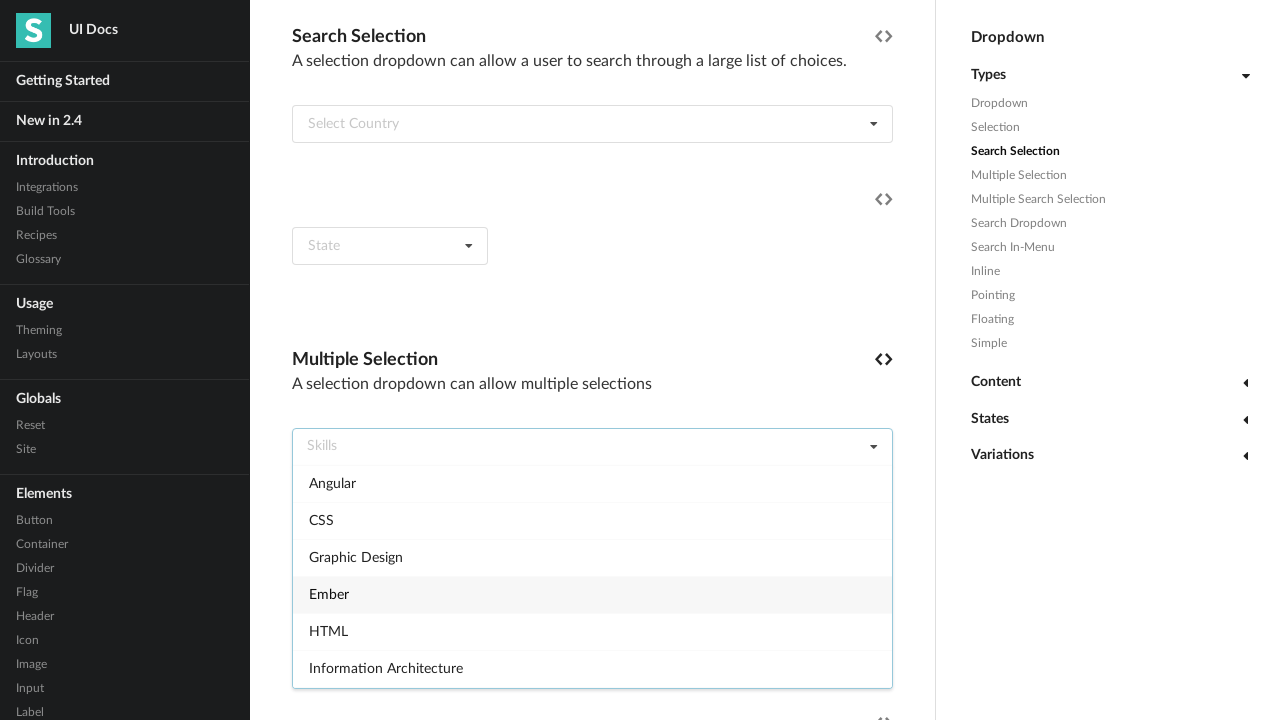

Waited 500ms for dropdown to open
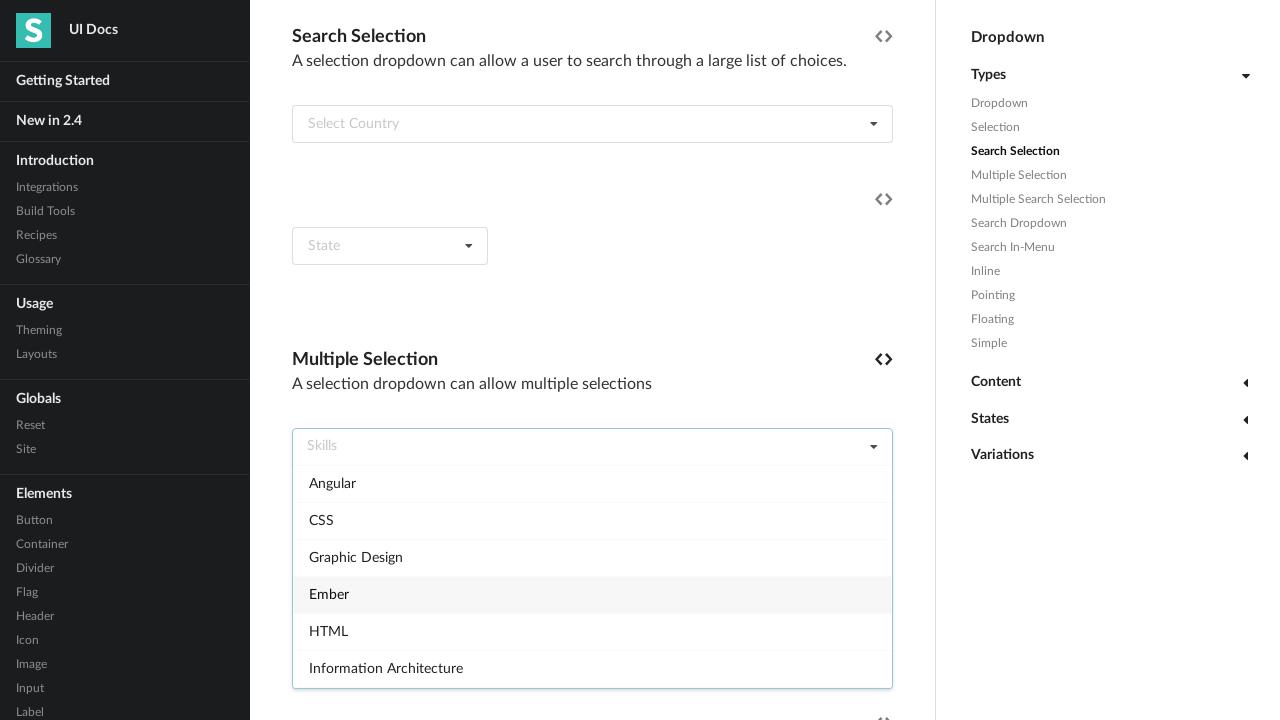

Selected dropdown item 4 at (592, 594) on xpath=//h4[text()='Multiple Selection']/following-sibling::div >> nth=0 >> div.m
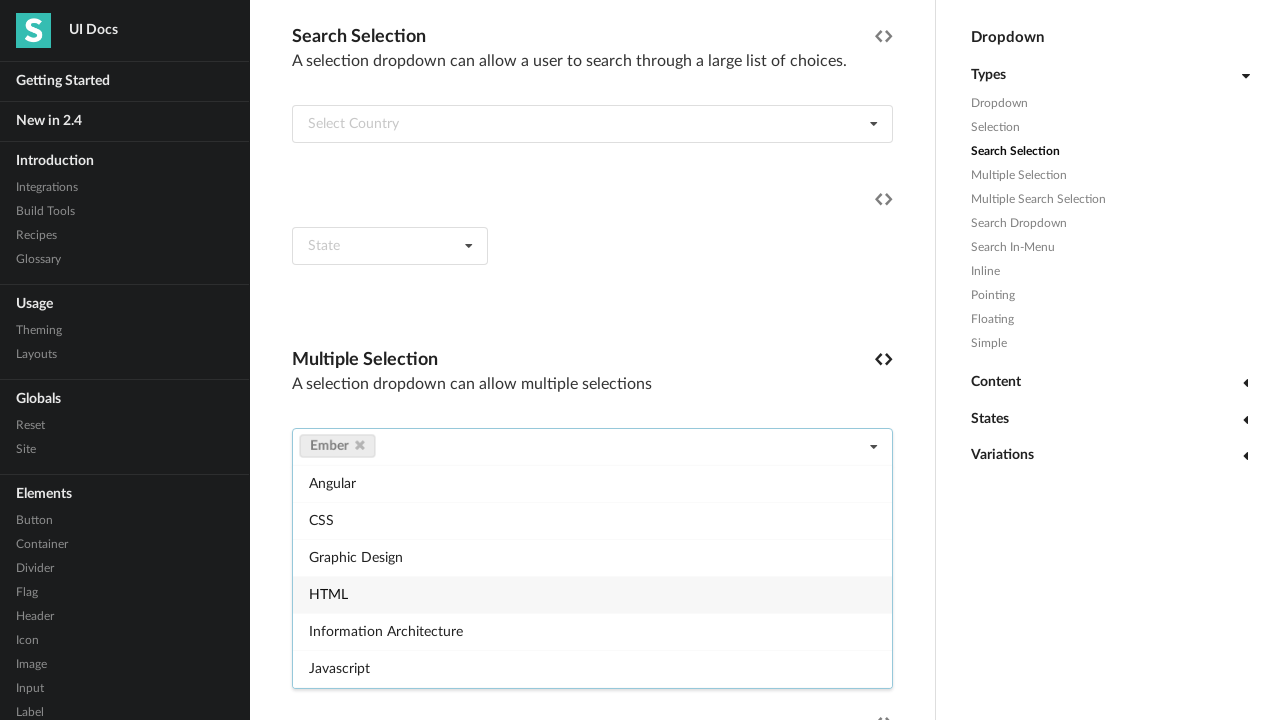

Waited 500ms after item selection
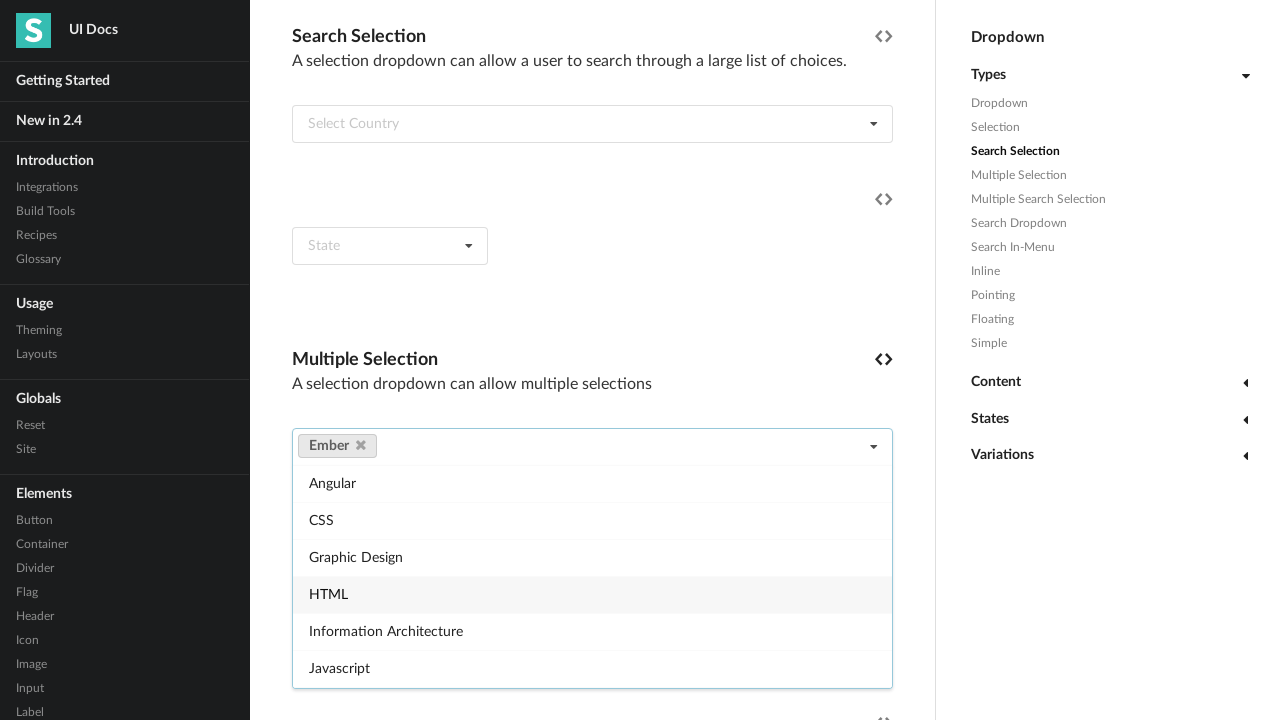

Clicked delete icon to deselect item 4 at (360, 445) on xpath=//h4[text()='Multiple Selection']/following-sibling::div >> nth=0 >> a i.d
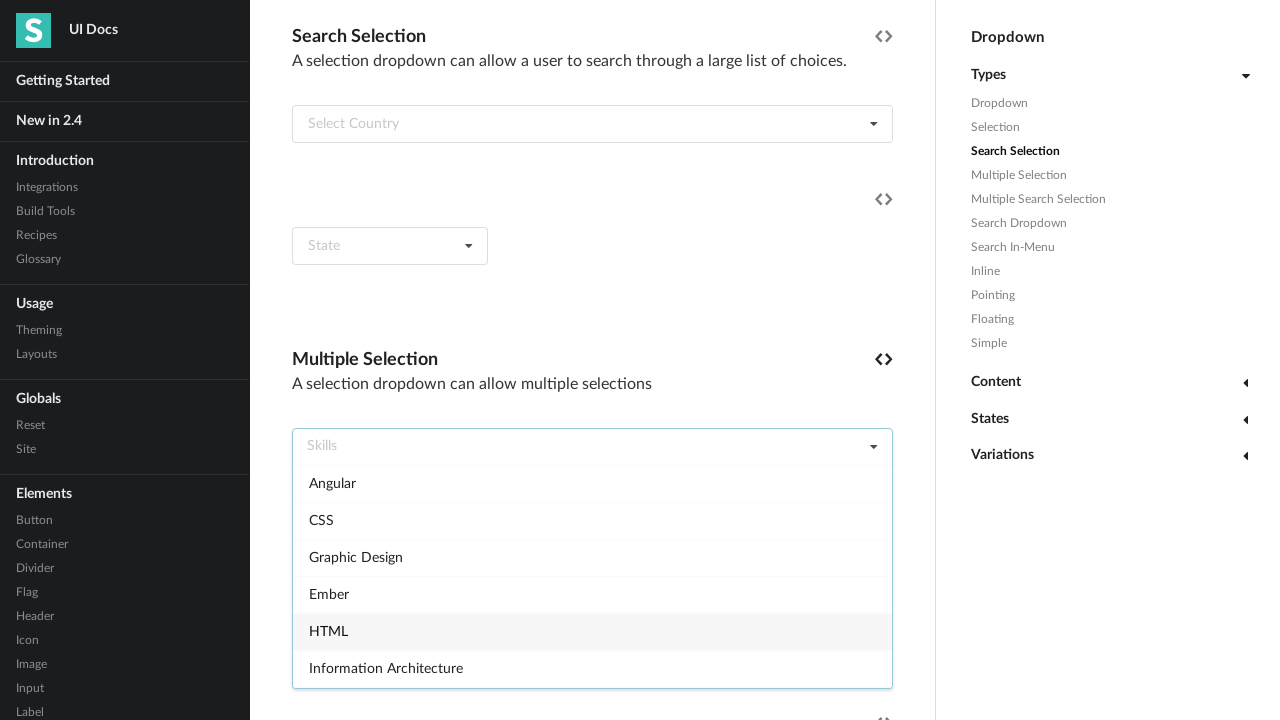

Waited 500ms after deselecting item
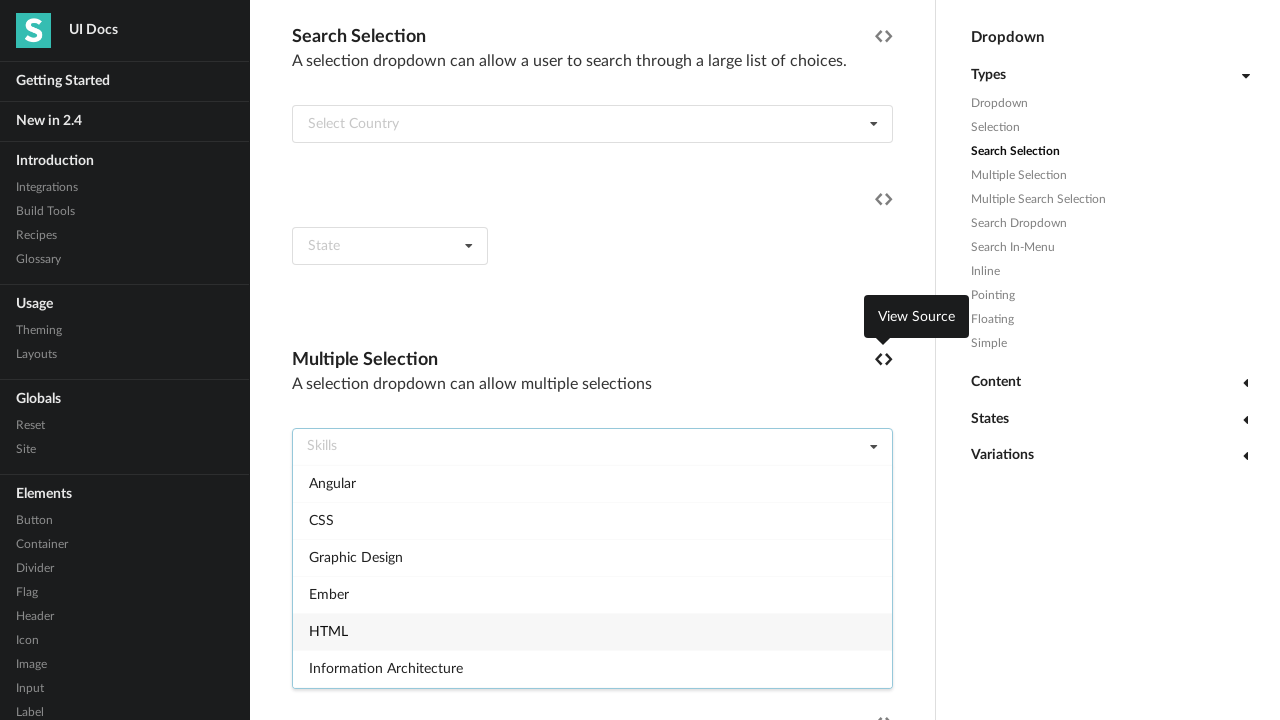

Reopened dropdown for item 5 at (592, 447) on xpath=//h4[text()='Multiple Selection']/following-sibling::div >> nth=0
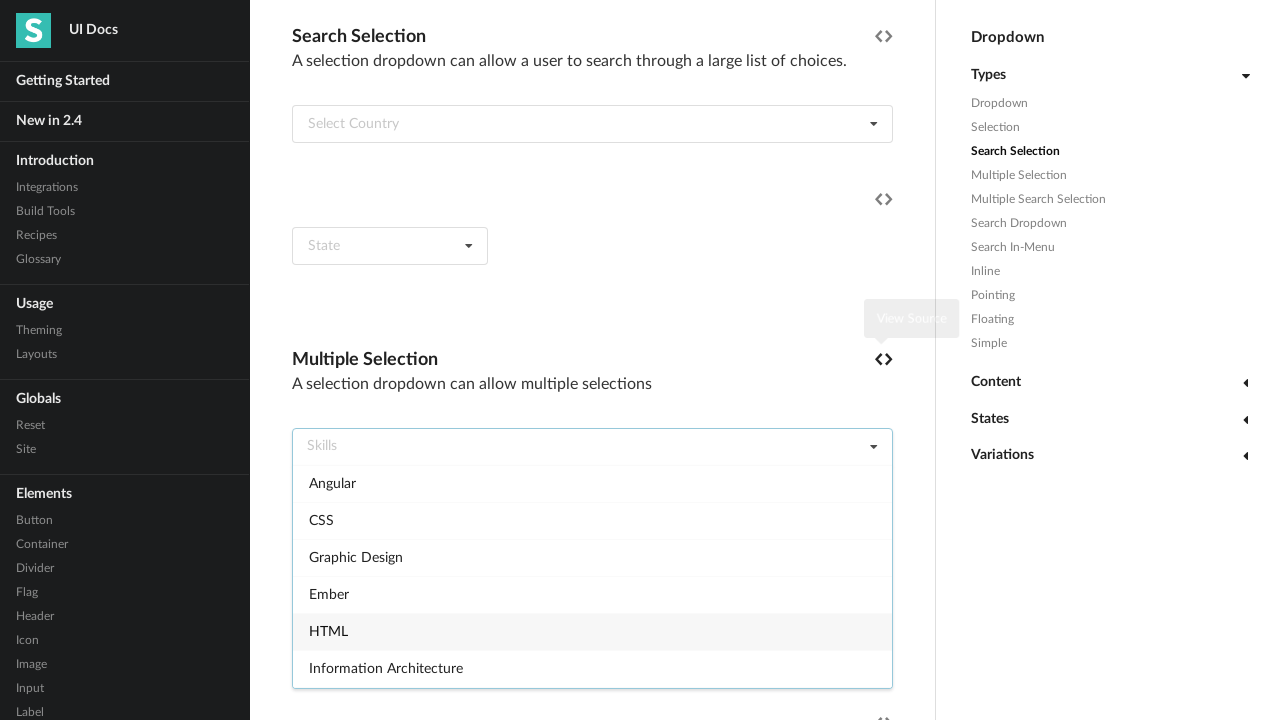

Waited 500ms for dropdown to open
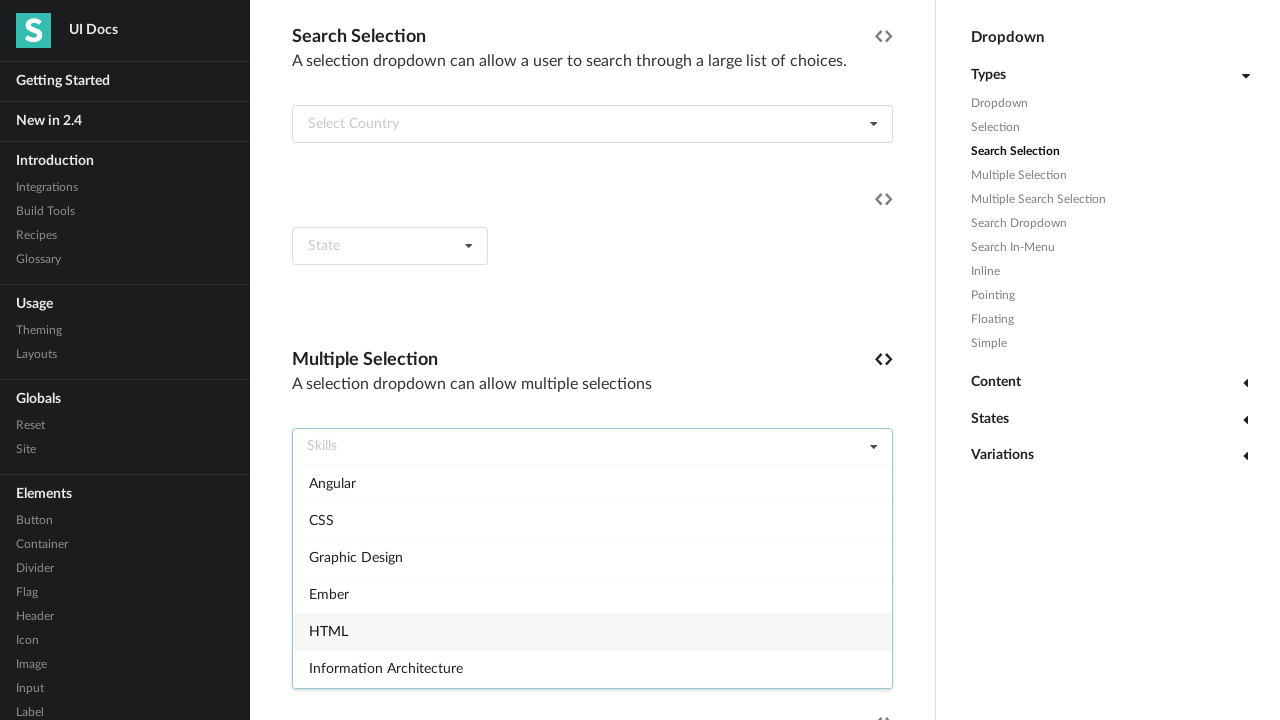

Selected dropdown item 5 at (592, 631) on xpath=//h4[text()='Multiple Selection']/following-sibling::div >> nth=0 >> div.m
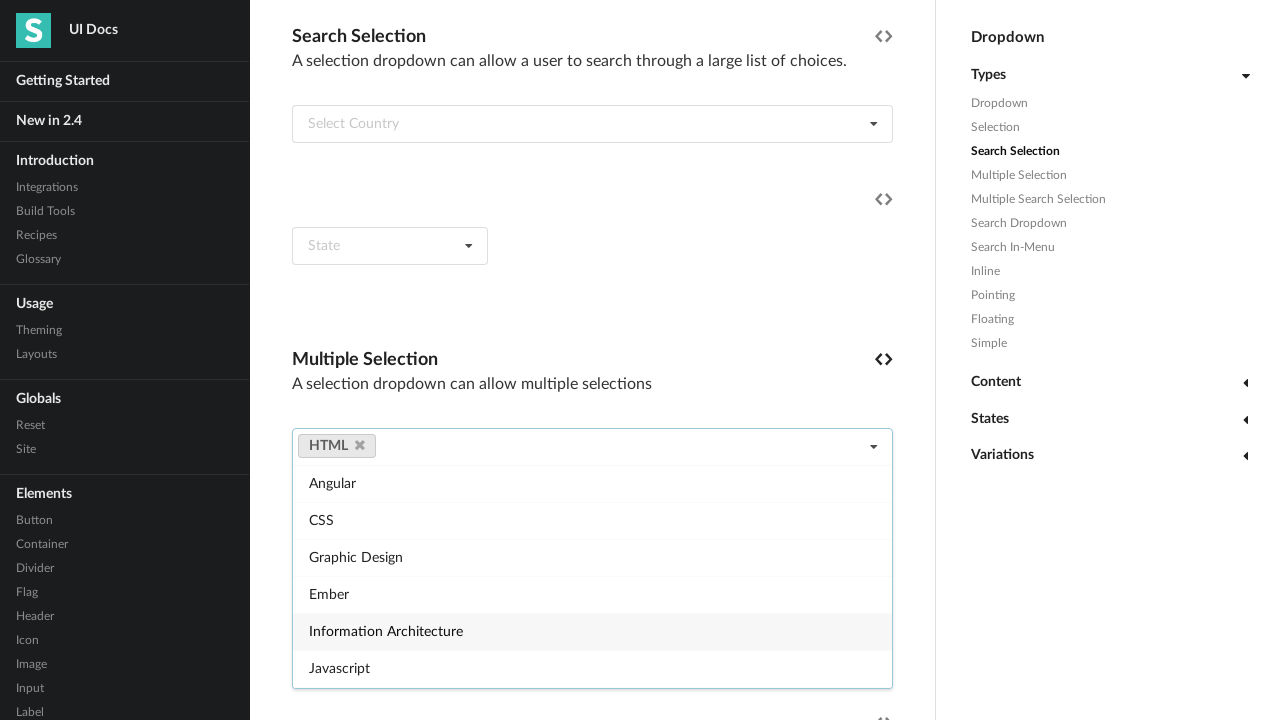

Waited 500ms after item selection
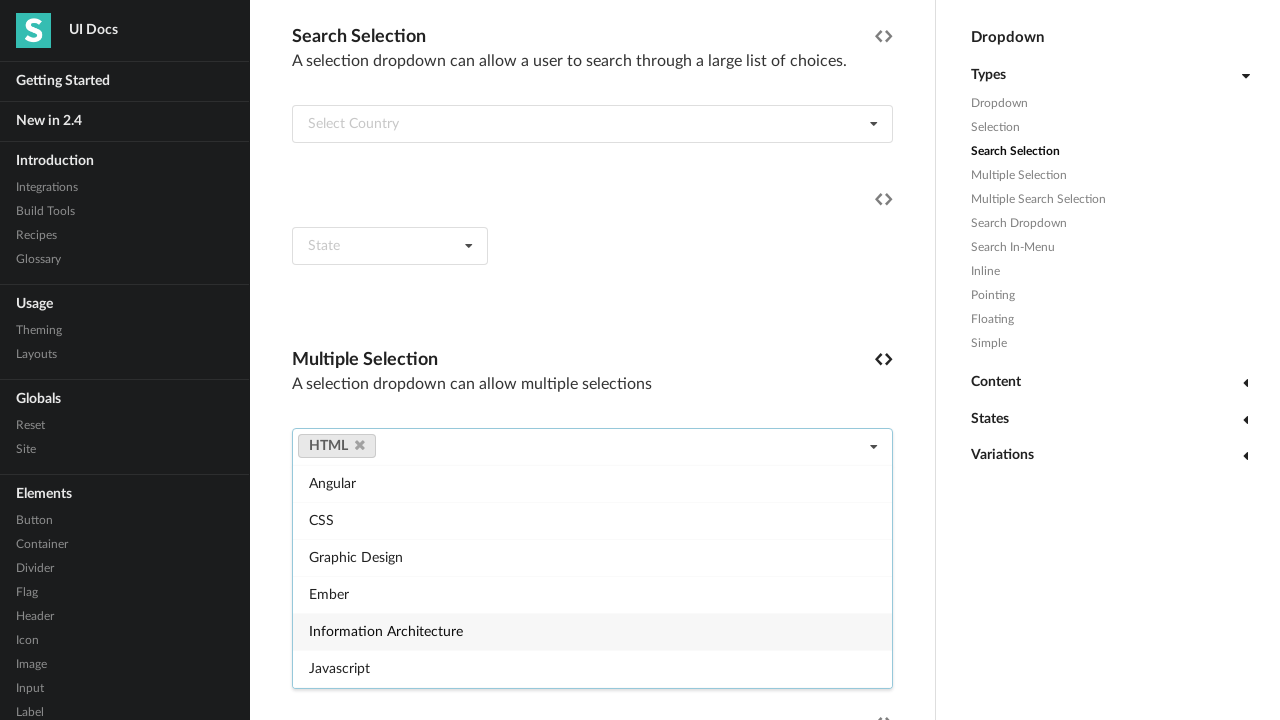

Clicked delete icon to deselect item 5 at (360, 445) on xpath=//h4[text()='Multiple Selection']/following-sibling::div >> nth=0 >> a i.d
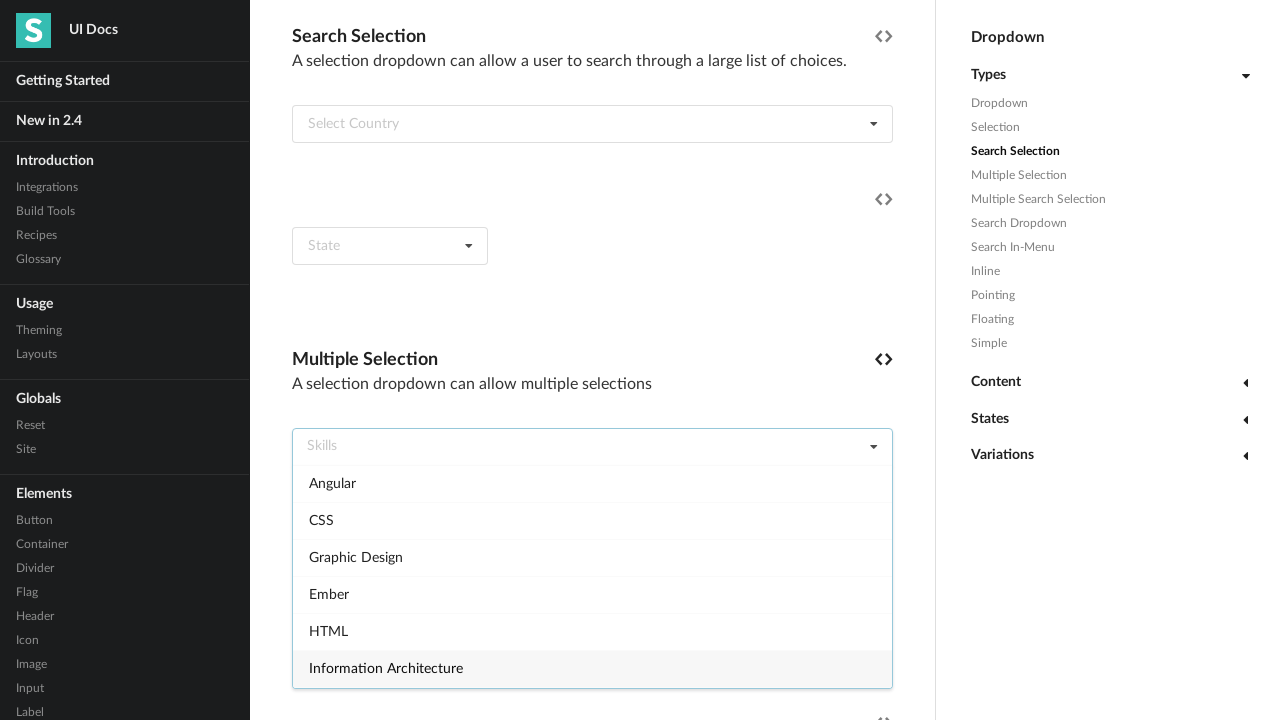

Waited 500ms after deselecting item
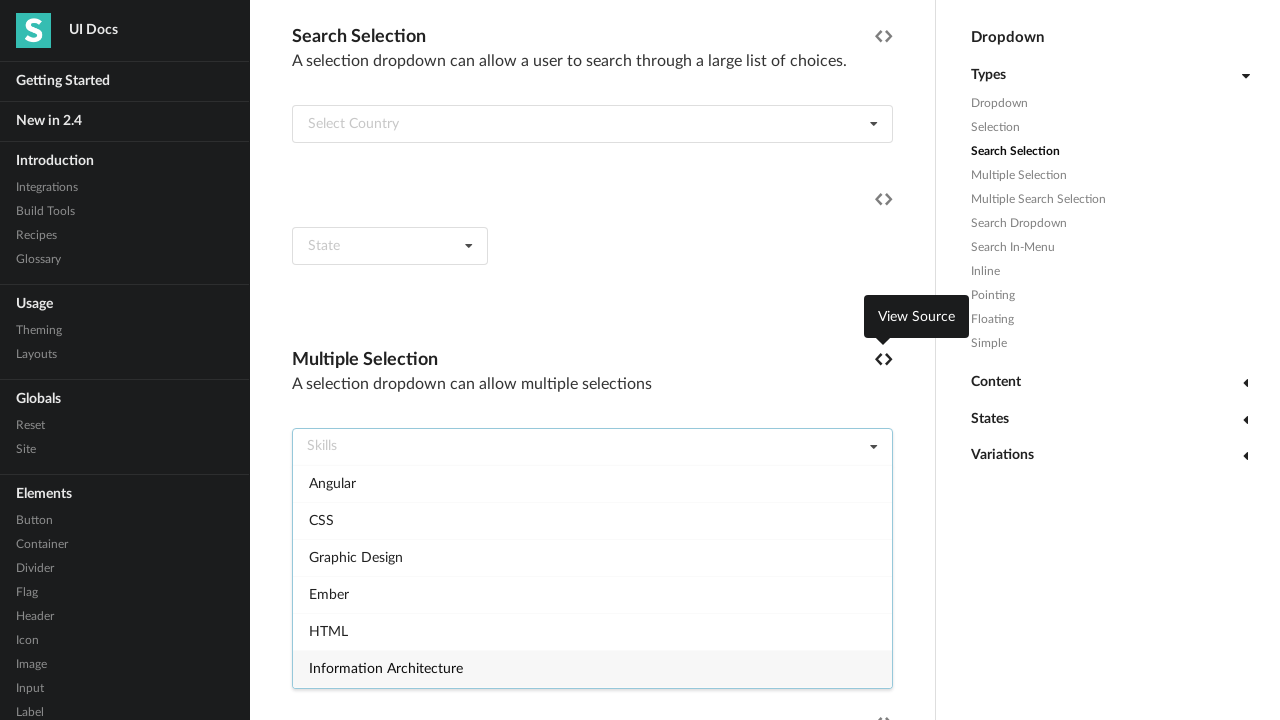

Reopened dropdown for item 6 at (592, 447) on xpath=//h4[text()='Multiple Selection']/following-sibling::div >> nth=0
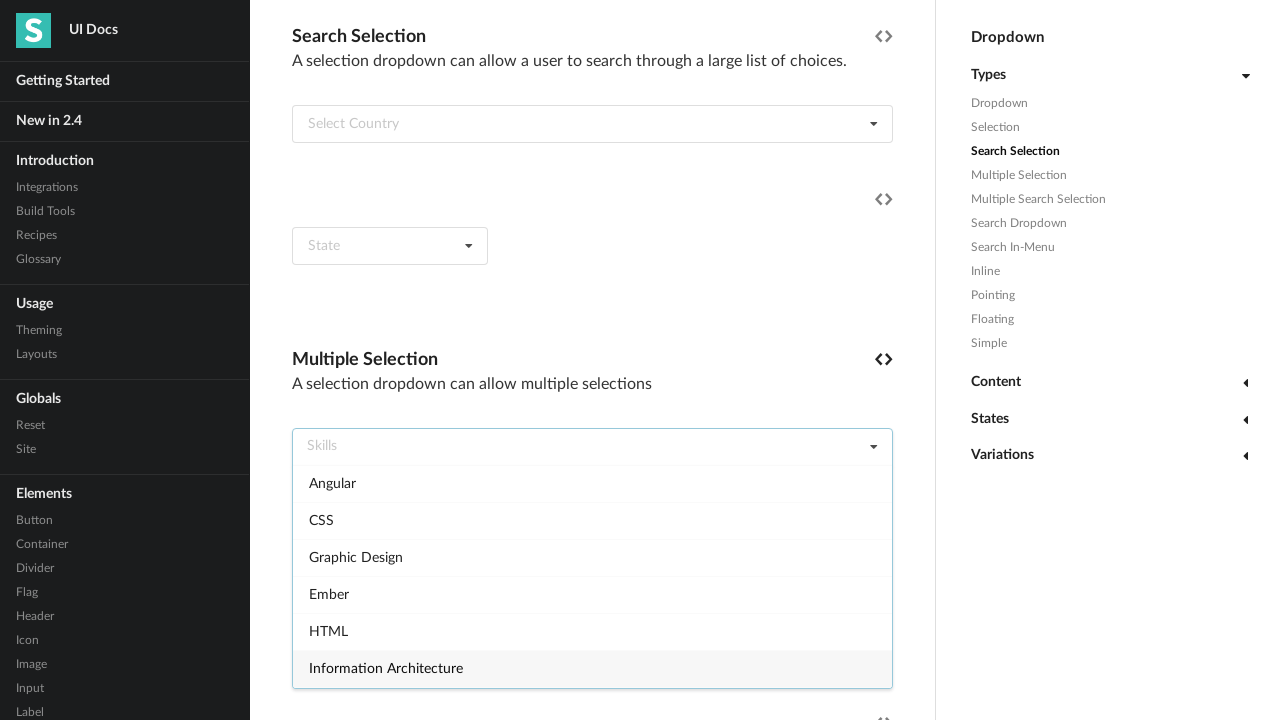

Waited 500ms for dropdown to open
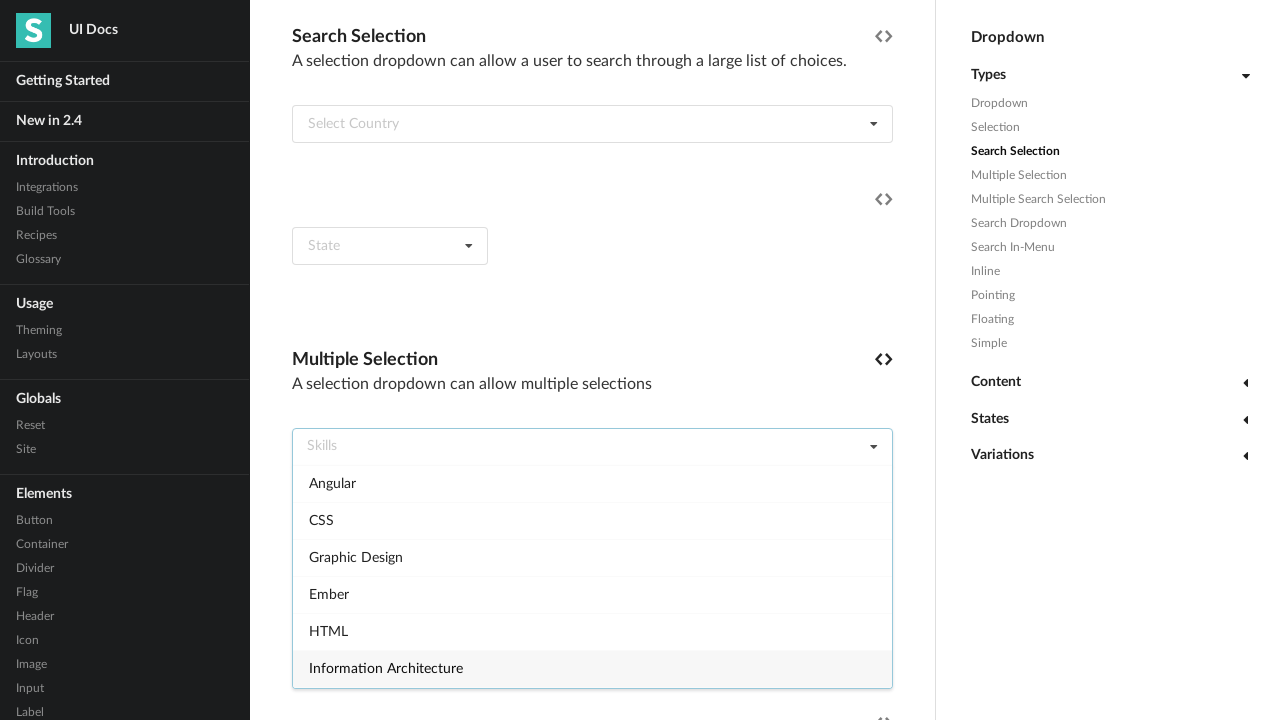

Selected dropdown item 6 at (592, 668) on xpath=//h4[text()='Multiple Selection']/following-sibling::div >> nth=0 >> div.m
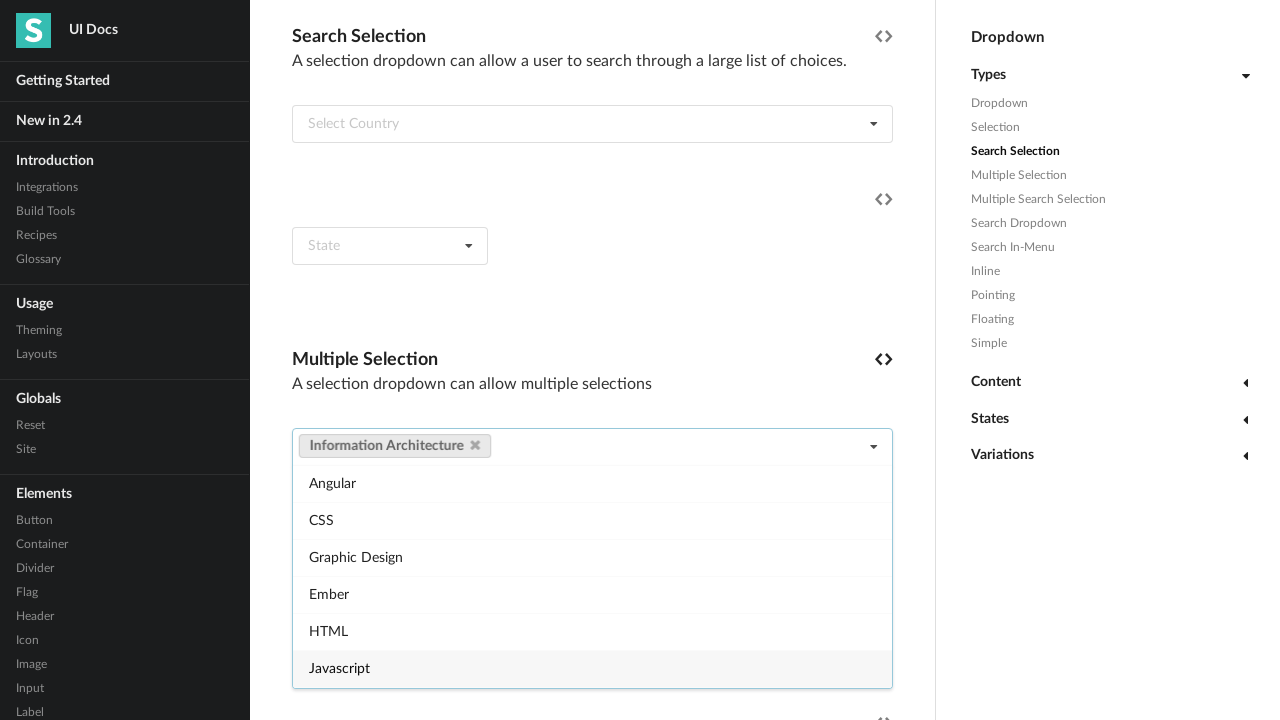

Waited 500ms after item selection
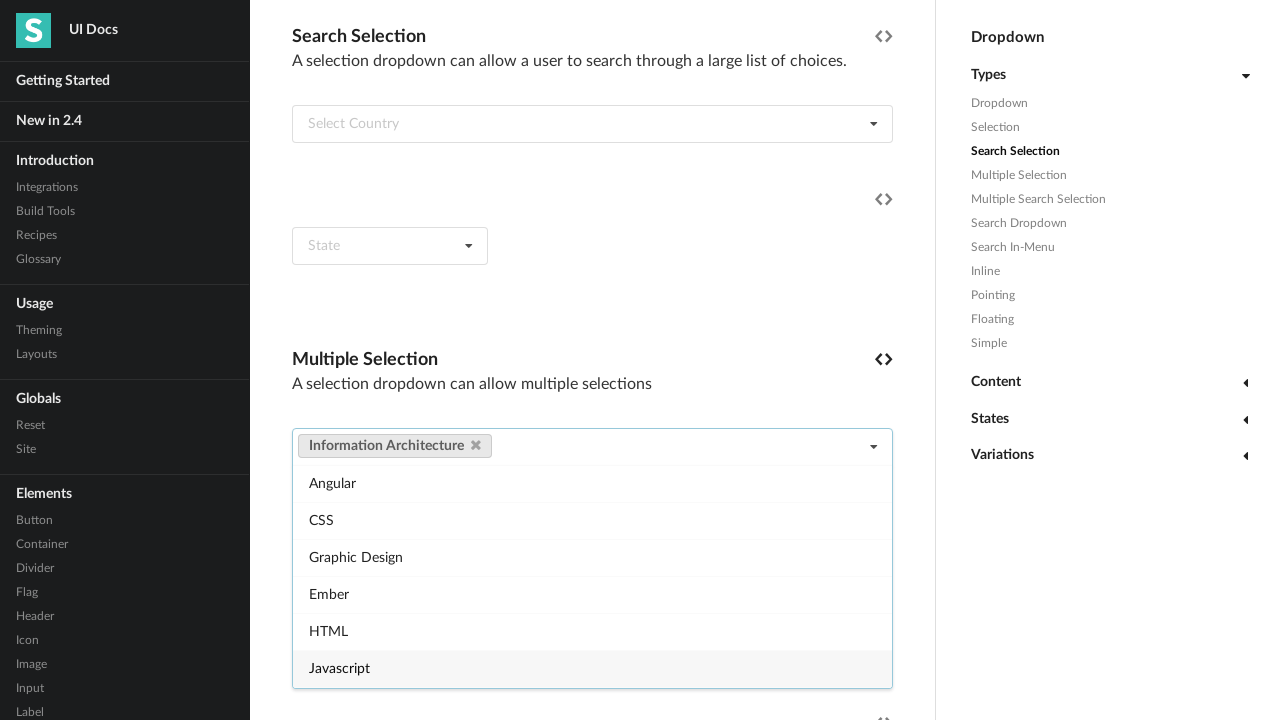

Clicked delete icon to deselect item 6 at (476, 445) on xpath=//h4[text()='Multiple Selection']/following-sibling::div >> nth=0 >> a i.d
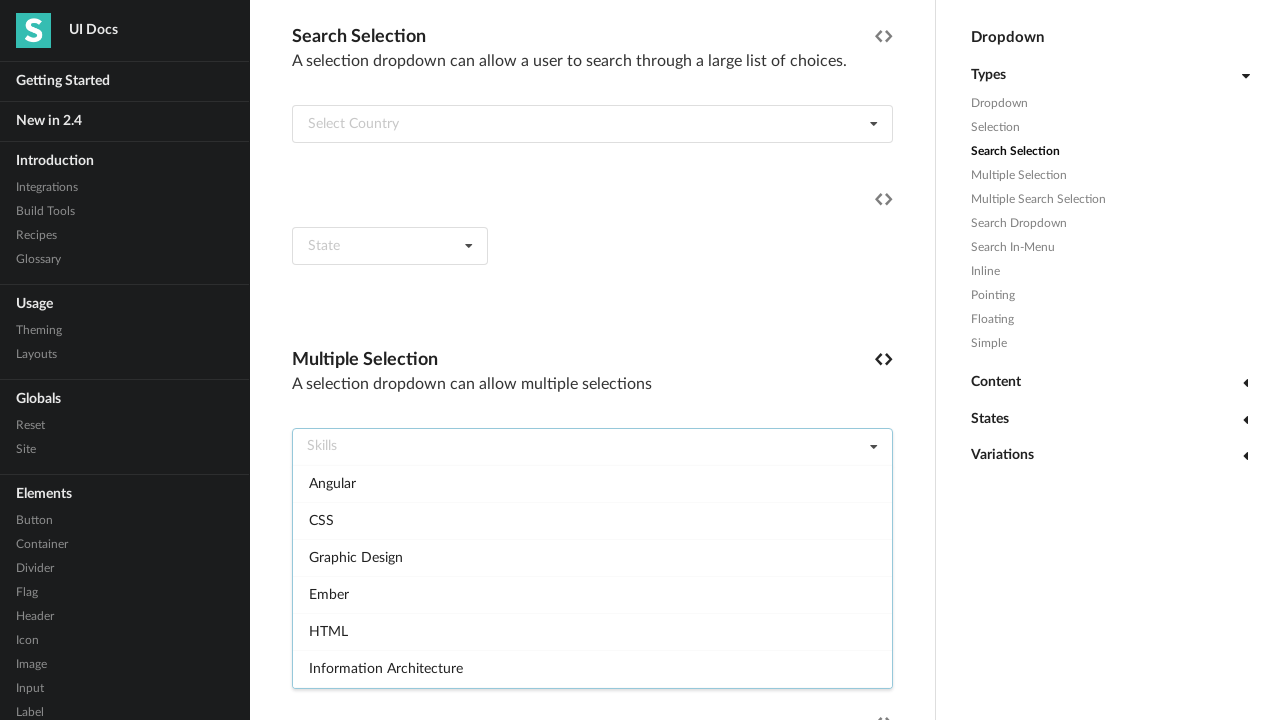

Waited 500ms after deselecting item
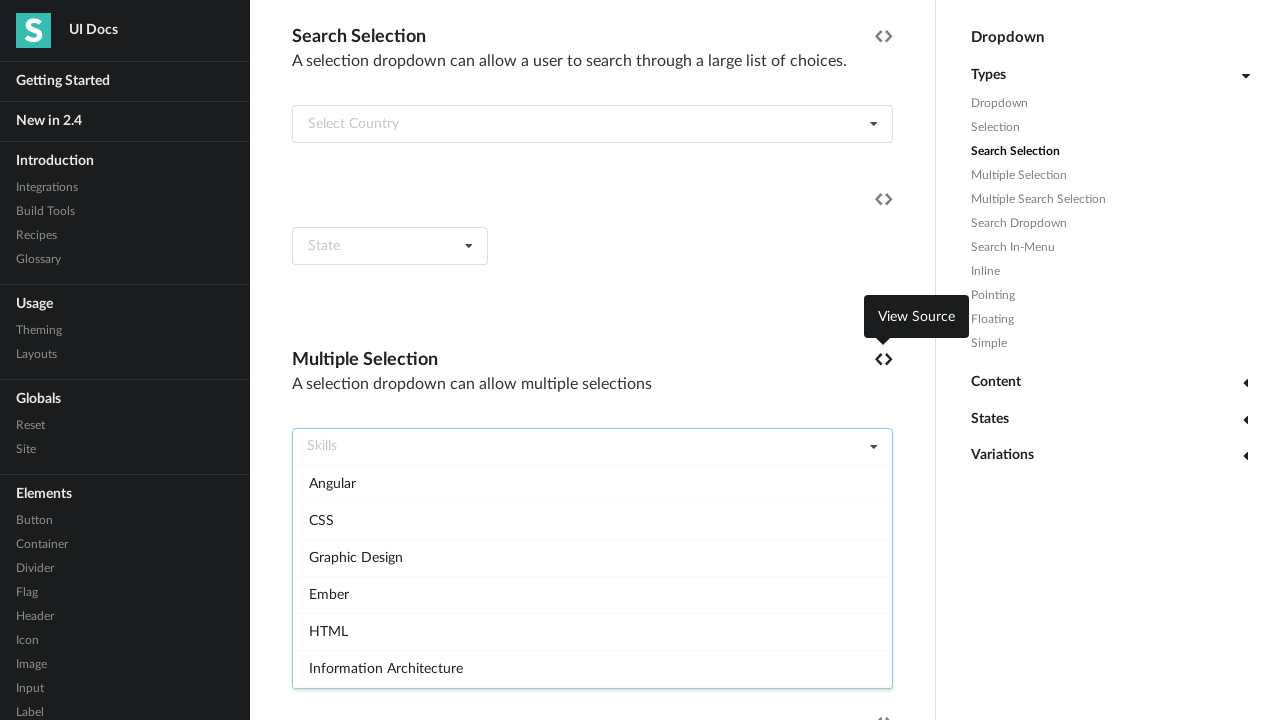

Reopened dropdown for item 7 at (592, 447) on xpath=//h4[text()='Multiple Selection']/following-sibling::div >> nth=0
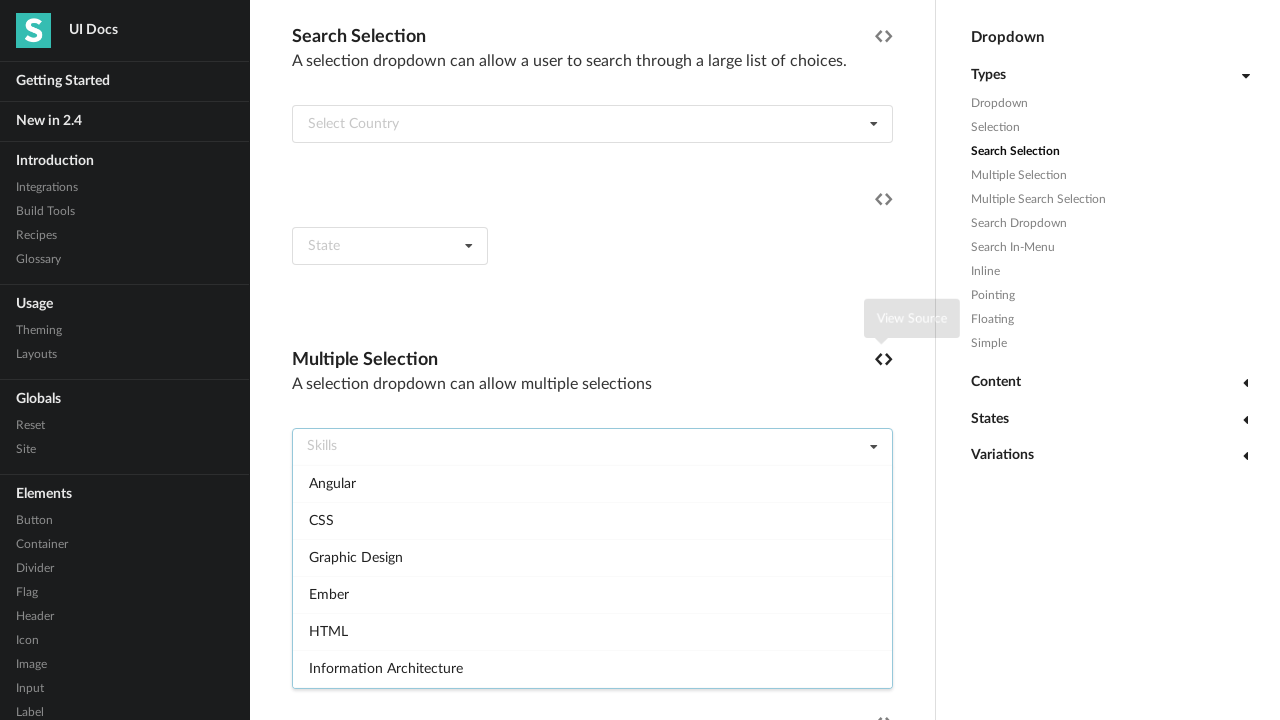

Waited 500ms for dropdown to open
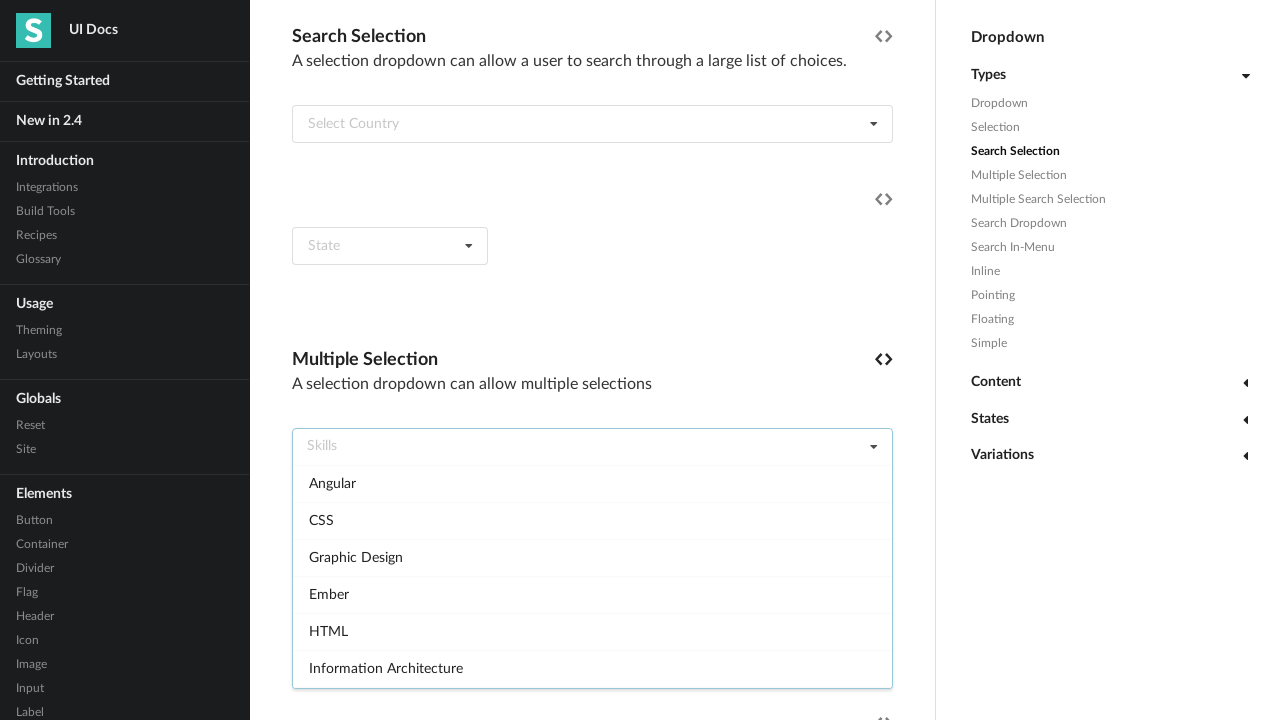

Selected dropdown item 7 at (592, 669) on xpath=//h4[text()='Multiple Selection']/following-sibling::div >> nth=0 >> div.m
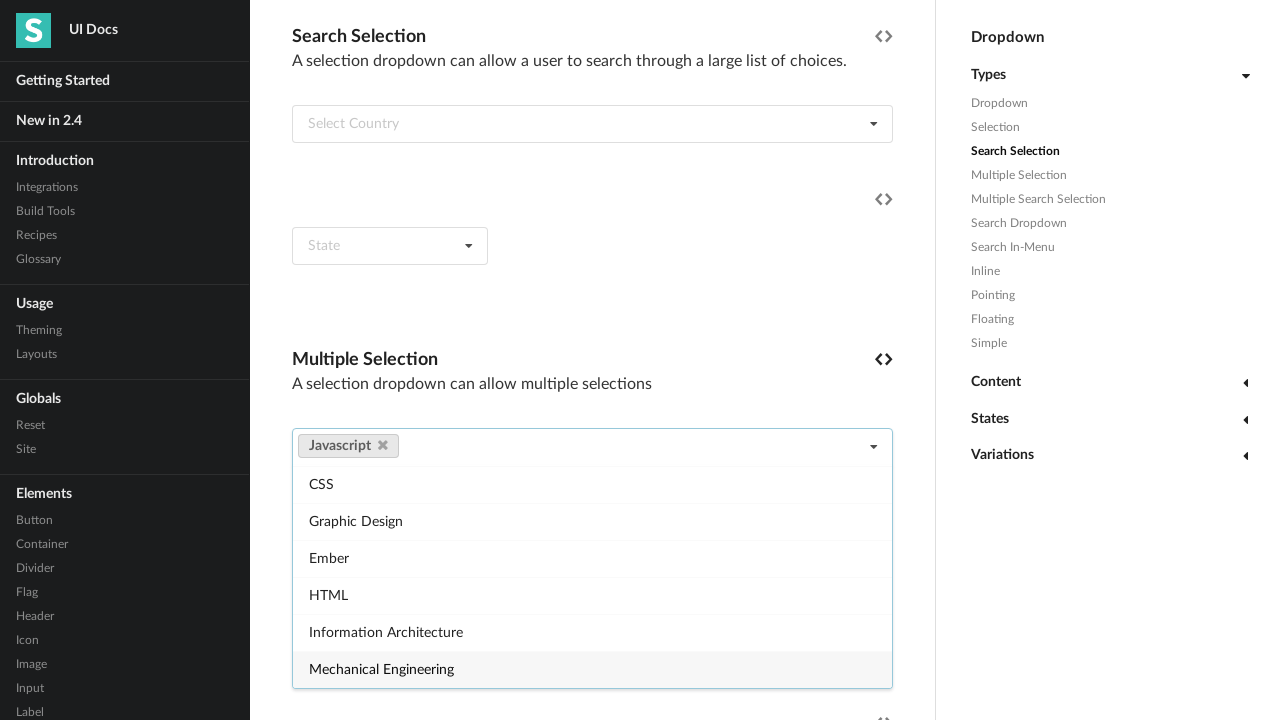

Waited 500ms after item selection
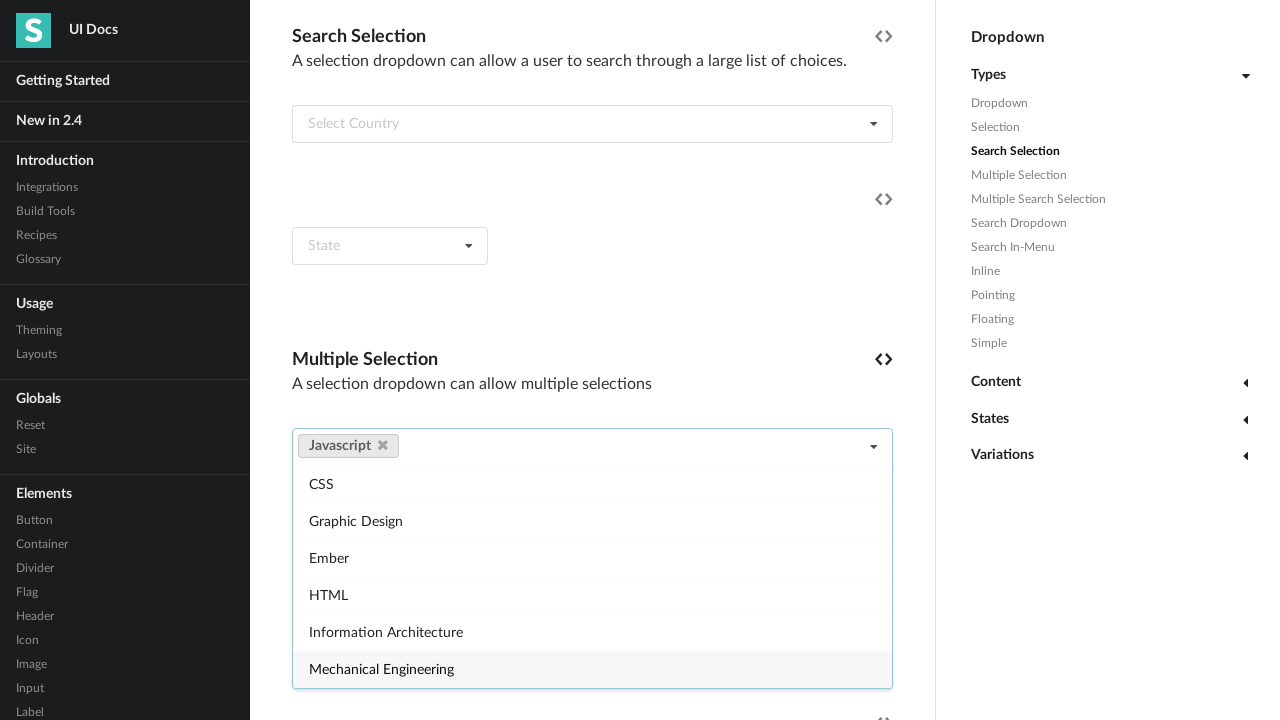

Clicked delete icon to deselect item 7 at (382, 445) on xpath=//h4[text()='Multiple Selection']/following-sibling::div >> nth=0 >> a i.d
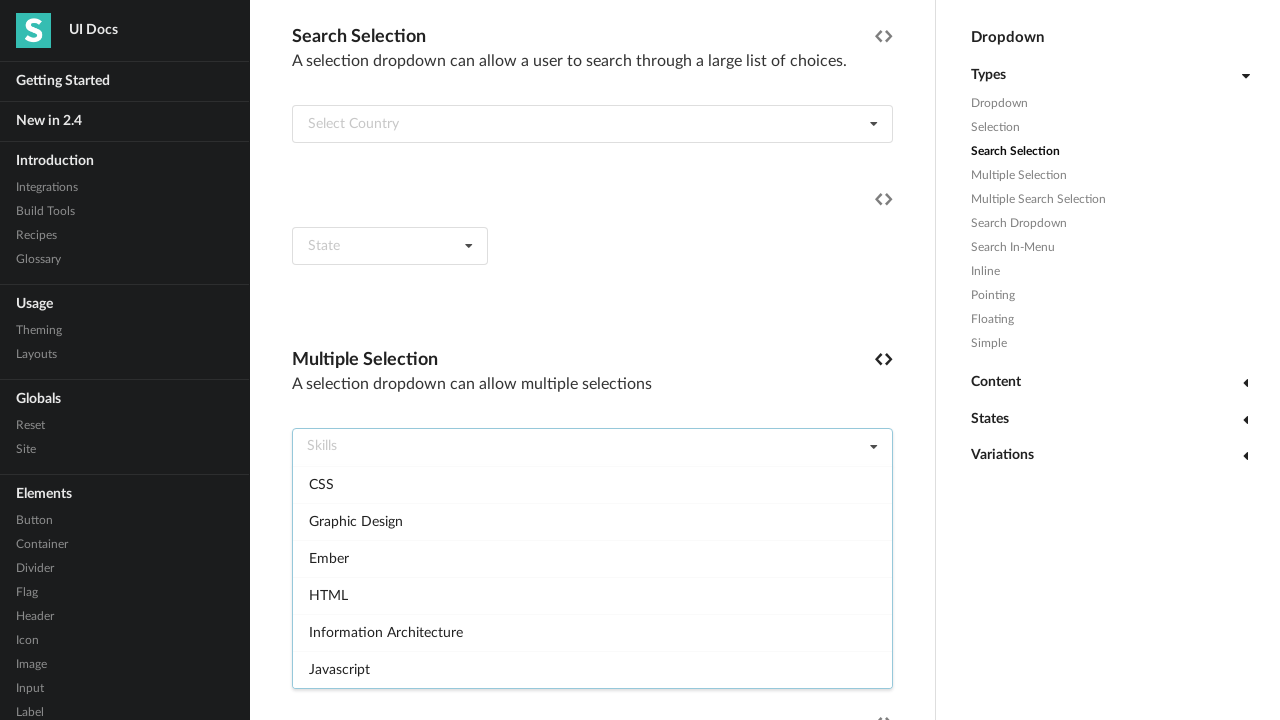

Waited 500ms after deselecting item
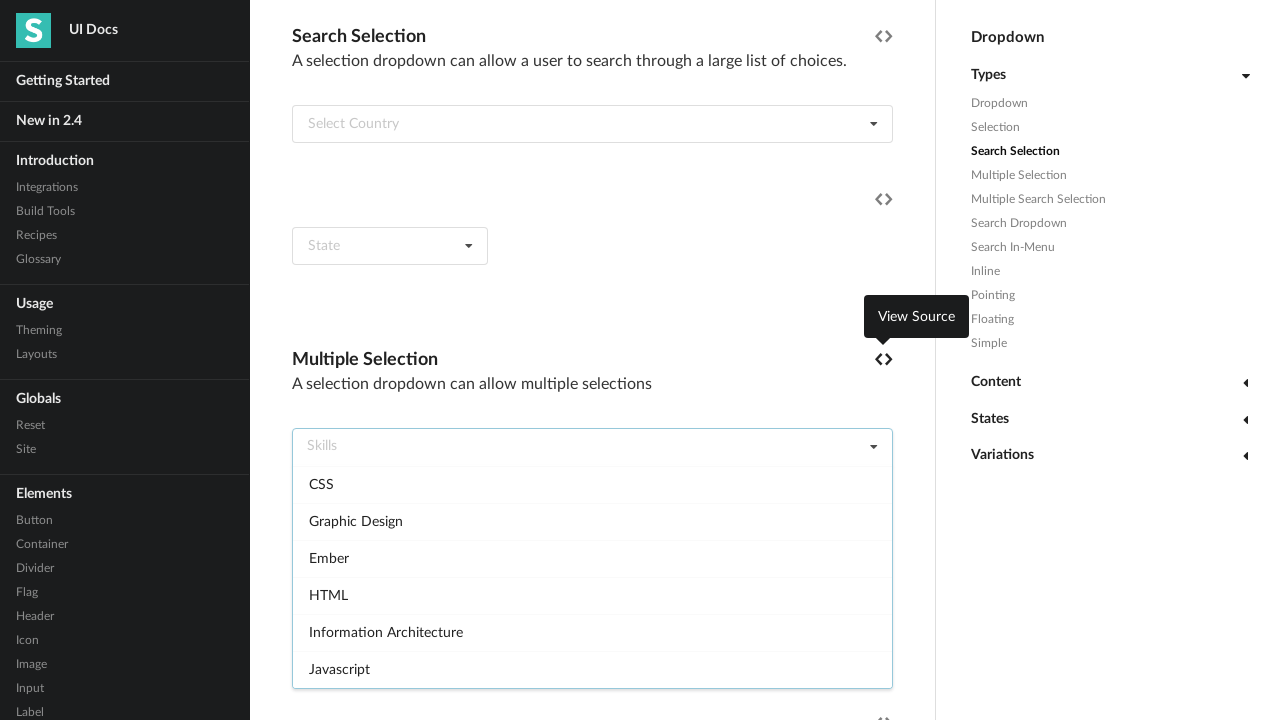

Reopened dropdown for item 8 at (592, 447) on xpath=//h4[text()='Multiple Selection']/following-sibling::div >> nth=0
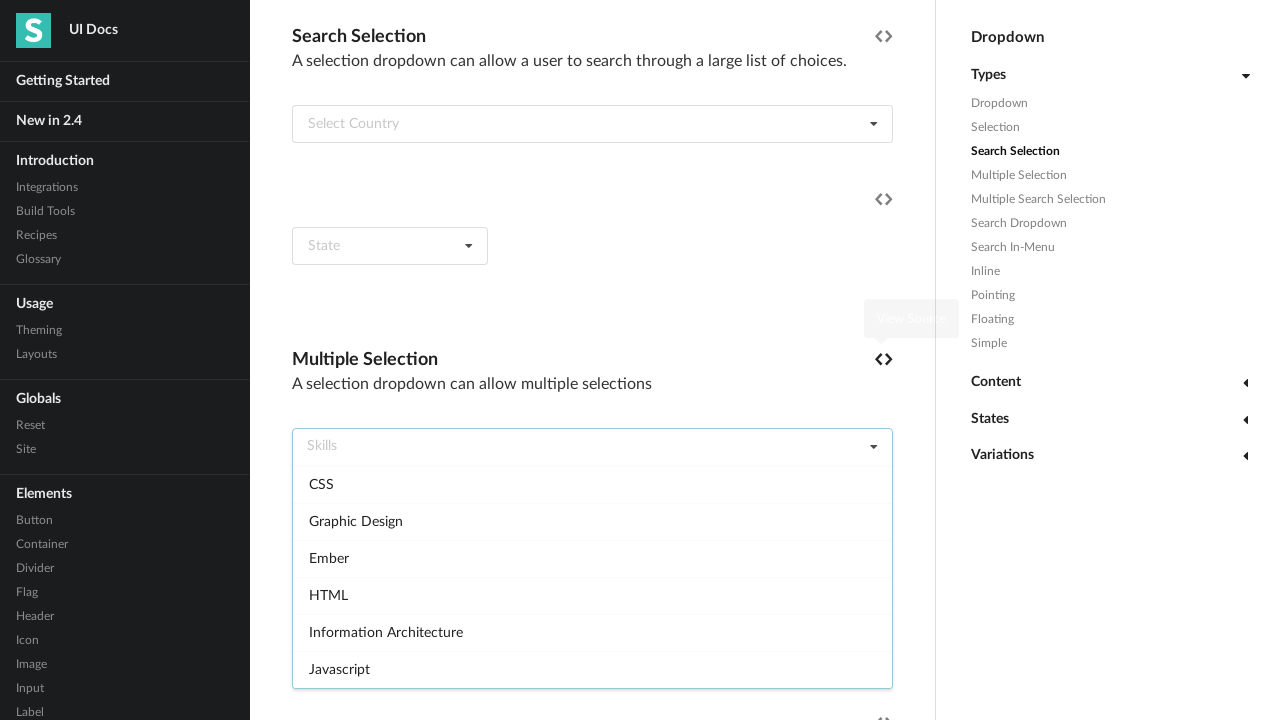

Waited 500ms for dropdown to open
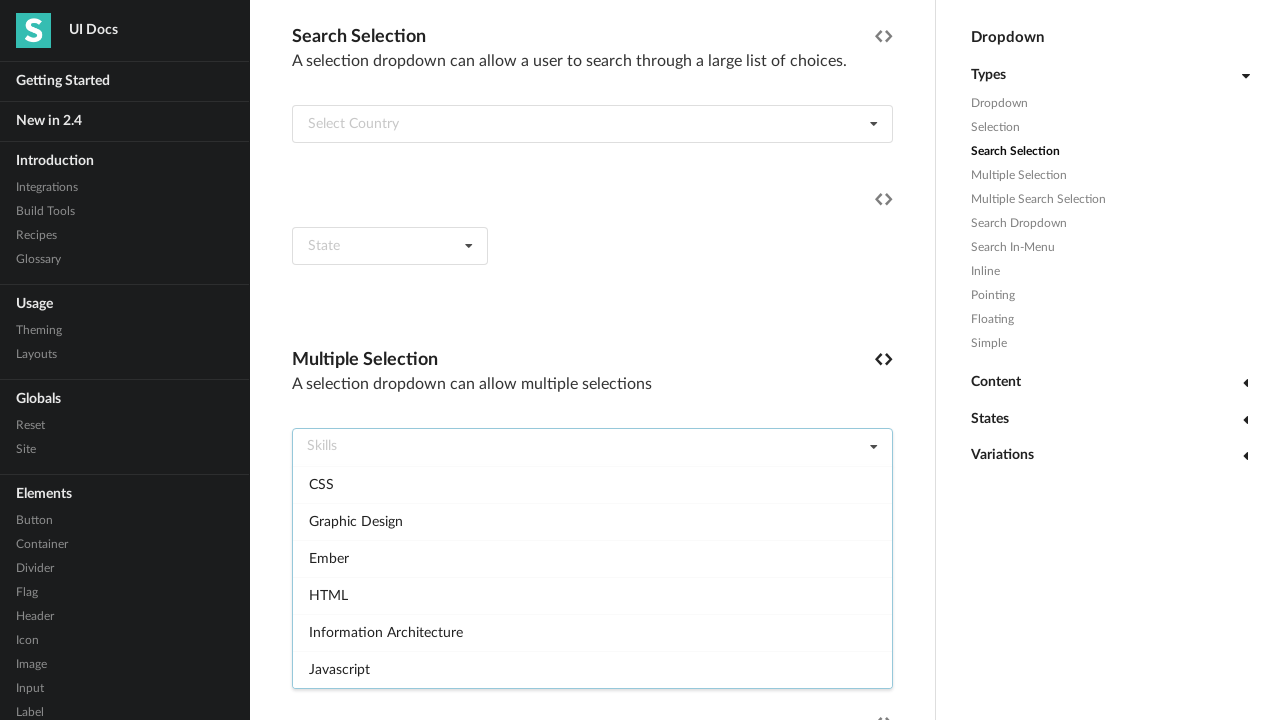

Selected dropdown item 8 at (592, 669) on xpath=//h4[text()='Multiple Selection']/following-sibling::div >> nth=0 >> div.m
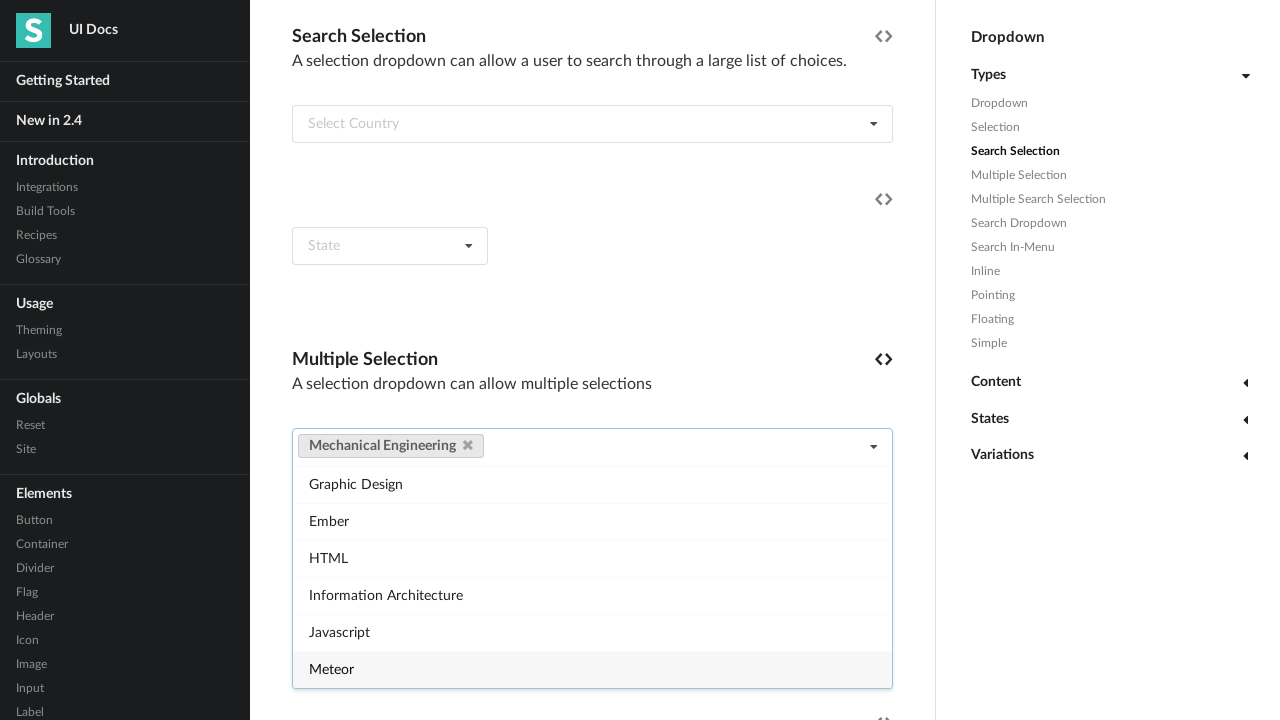

Waited 500ms after item selection
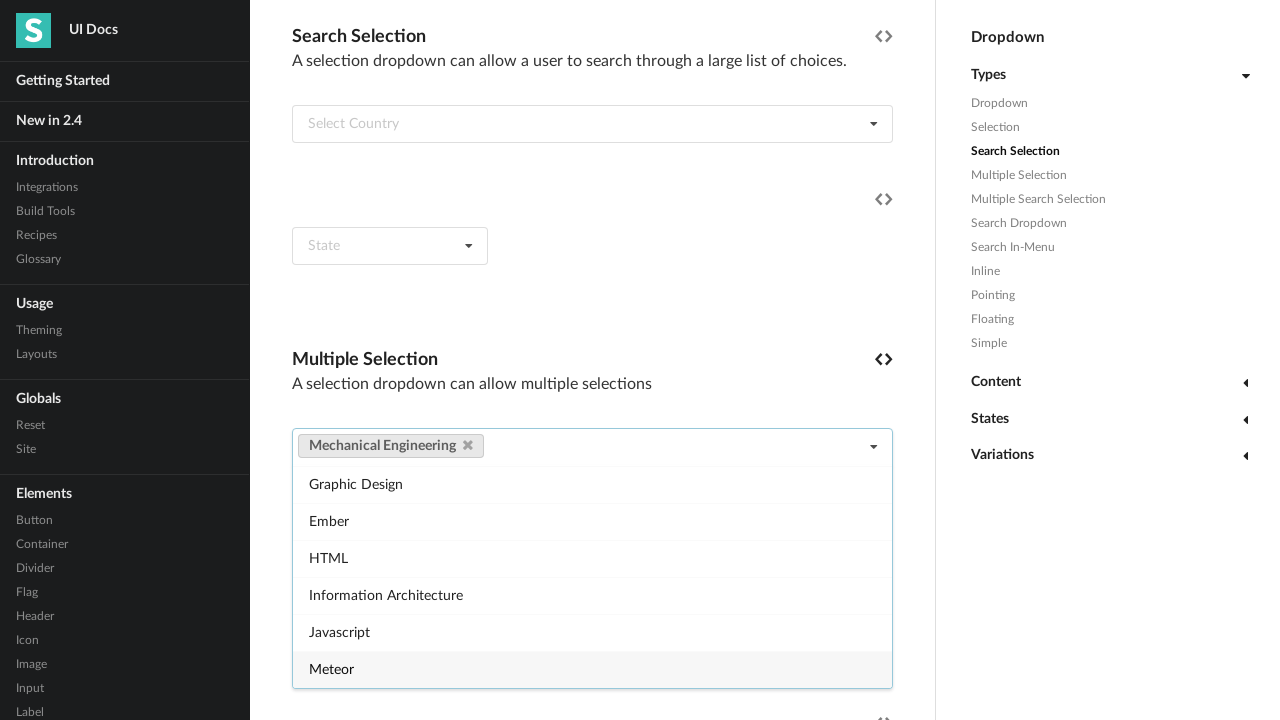

Clicked delete icon to deselect item 8 at (468, 445) on xpath=//h4[text()='Multiple Selection']/following-sibling::div >> nth=0 >> a i.d
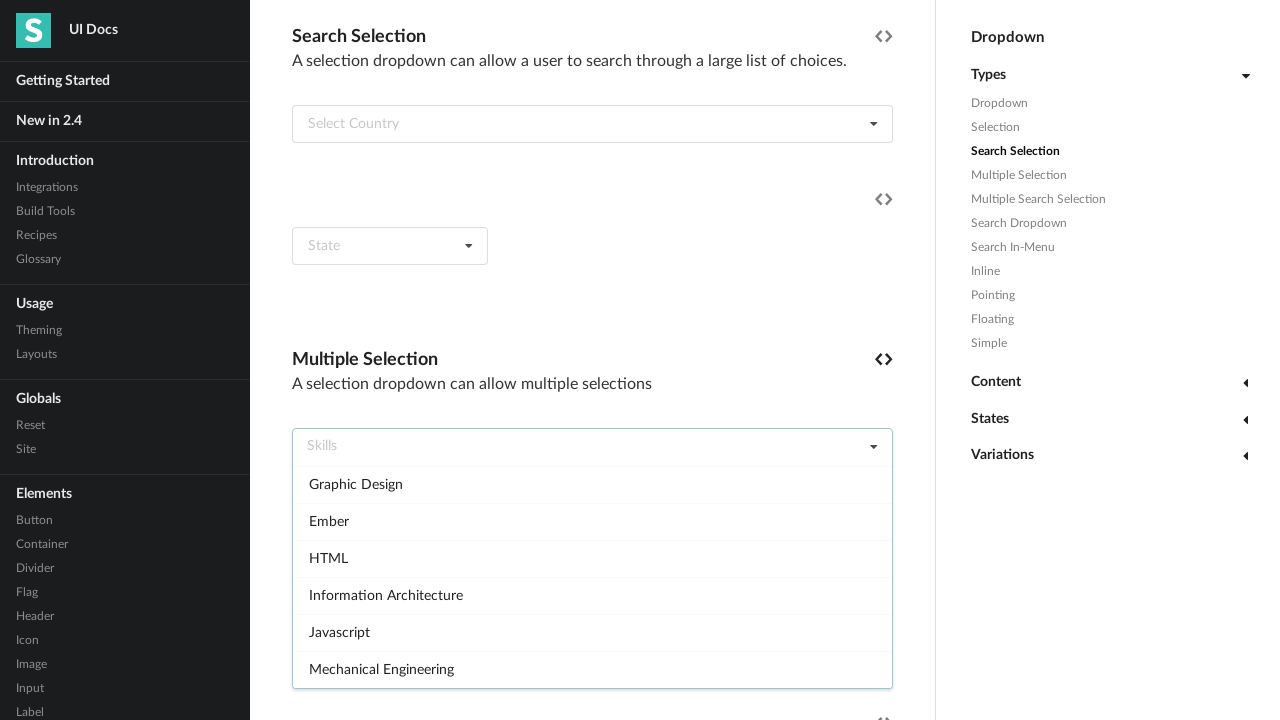

Waited 500ms after deselecting item
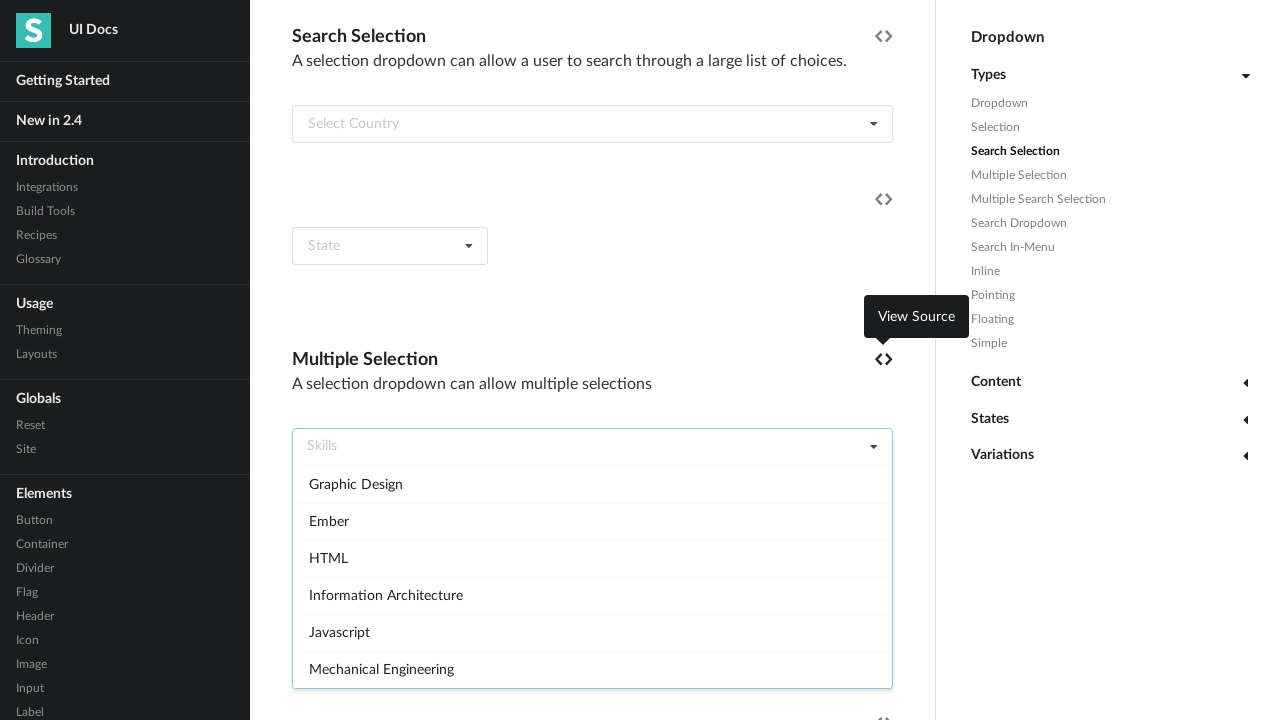

Reopened dropdown for item 9 at (592, 447) on xpath=//h4[text()='Multiple Selection']/following-sibling::div >> nth=0
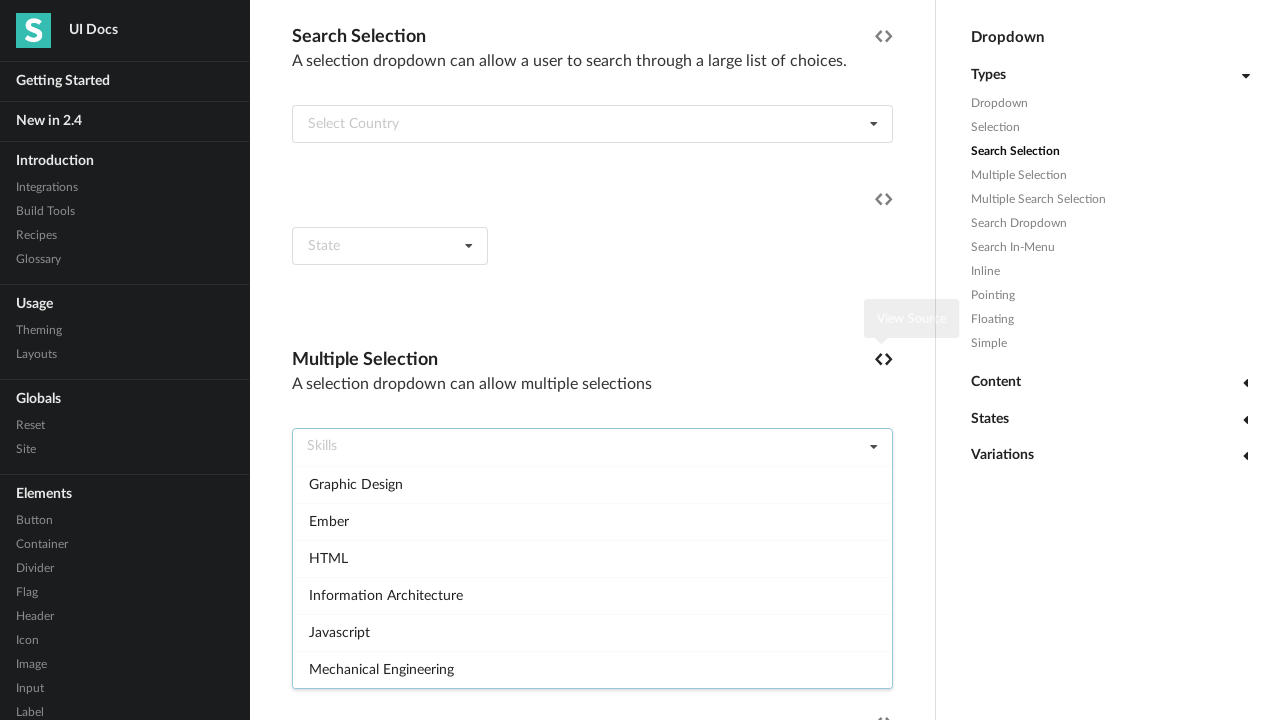

Waited 500ms for dropdown to open
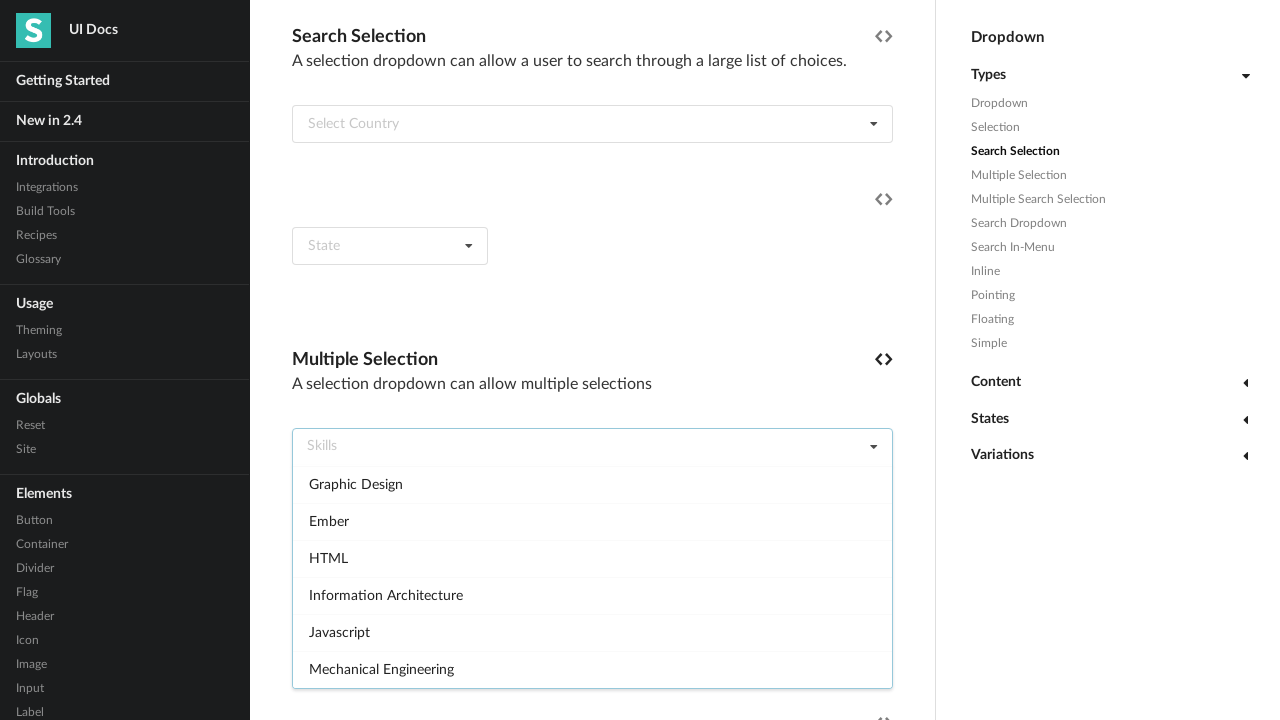

Selected dropdown item 9 at (592, 669) on xpath=//h4[text()='Multiple Selection']/following-sibling::div >> nth=0 >> div.m
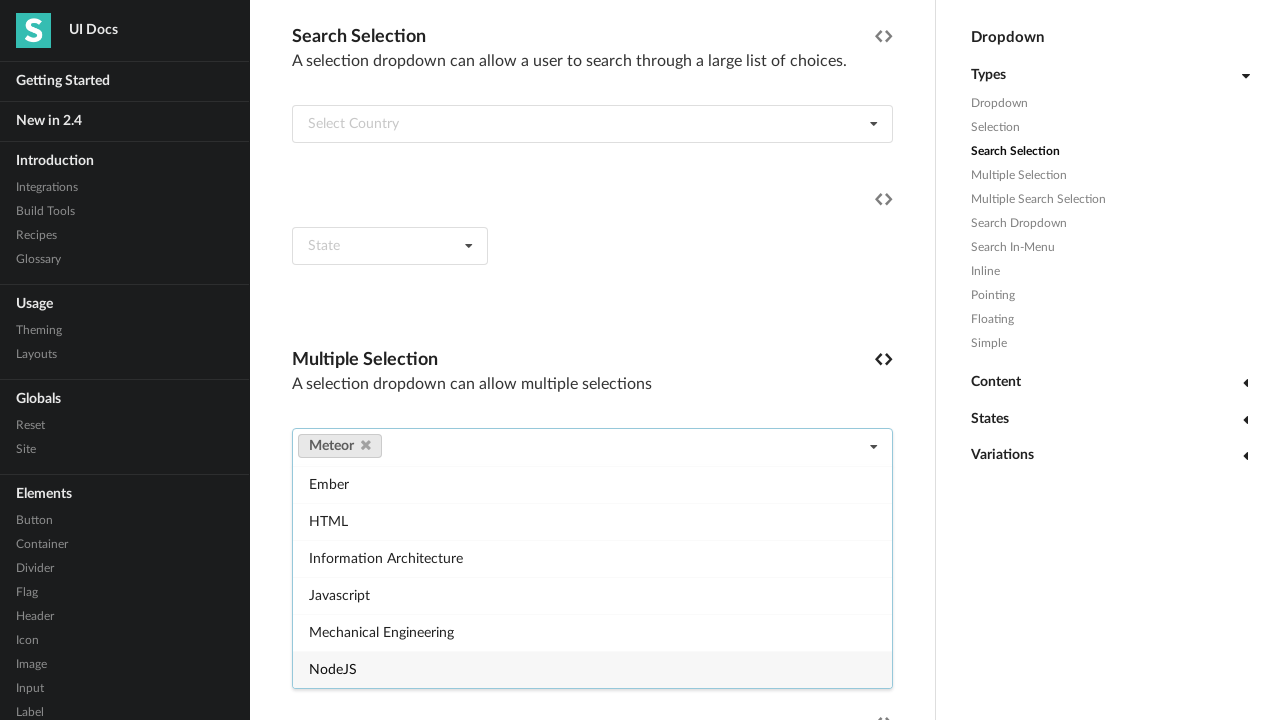

Waited 500ms after item selection
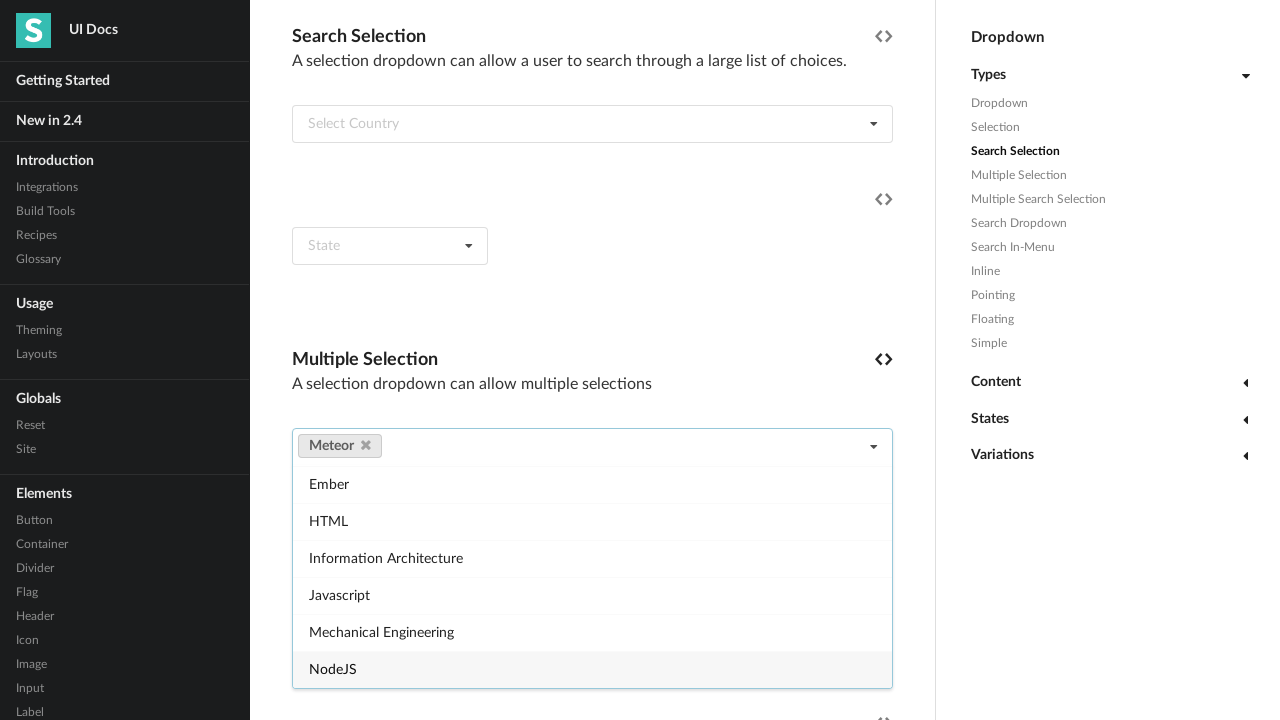

Clicked delete icon to deselect item 9 at (366, 445) on xpath=//h4[text()='Multiple Selection']/following-sibling::div >> nth=0 >> a i.d
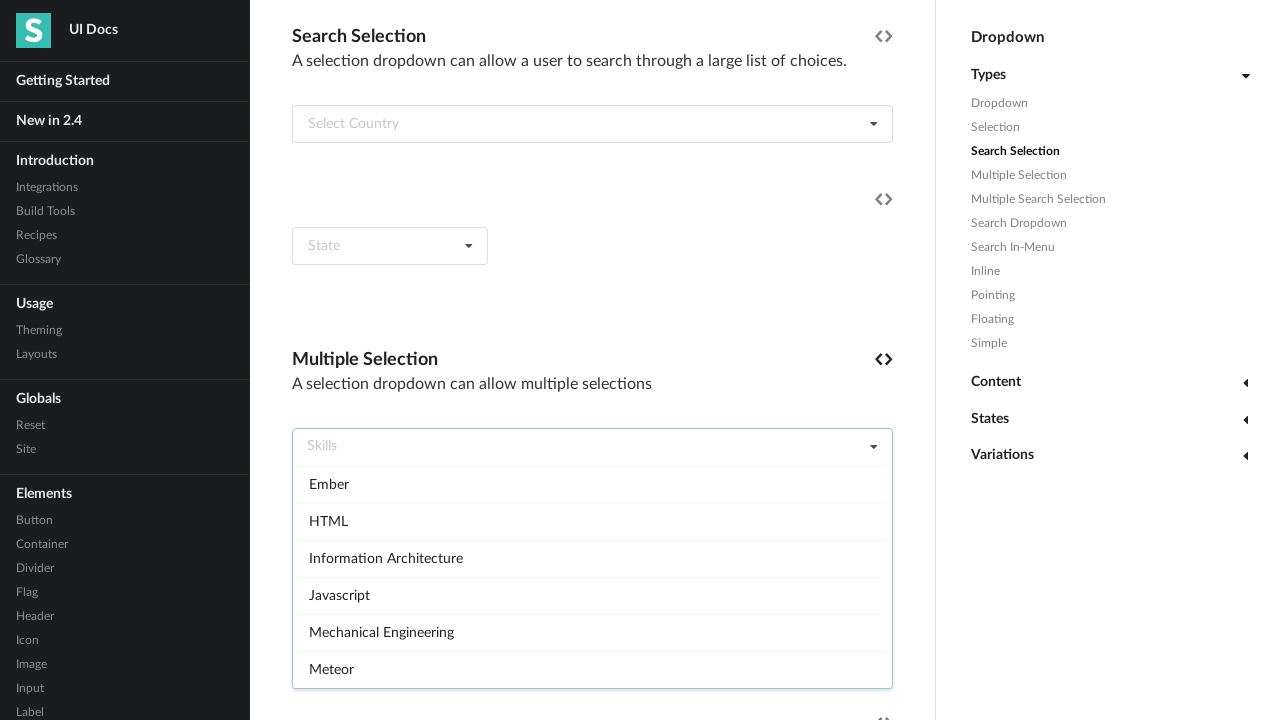

Waited 500ms after deselecting item
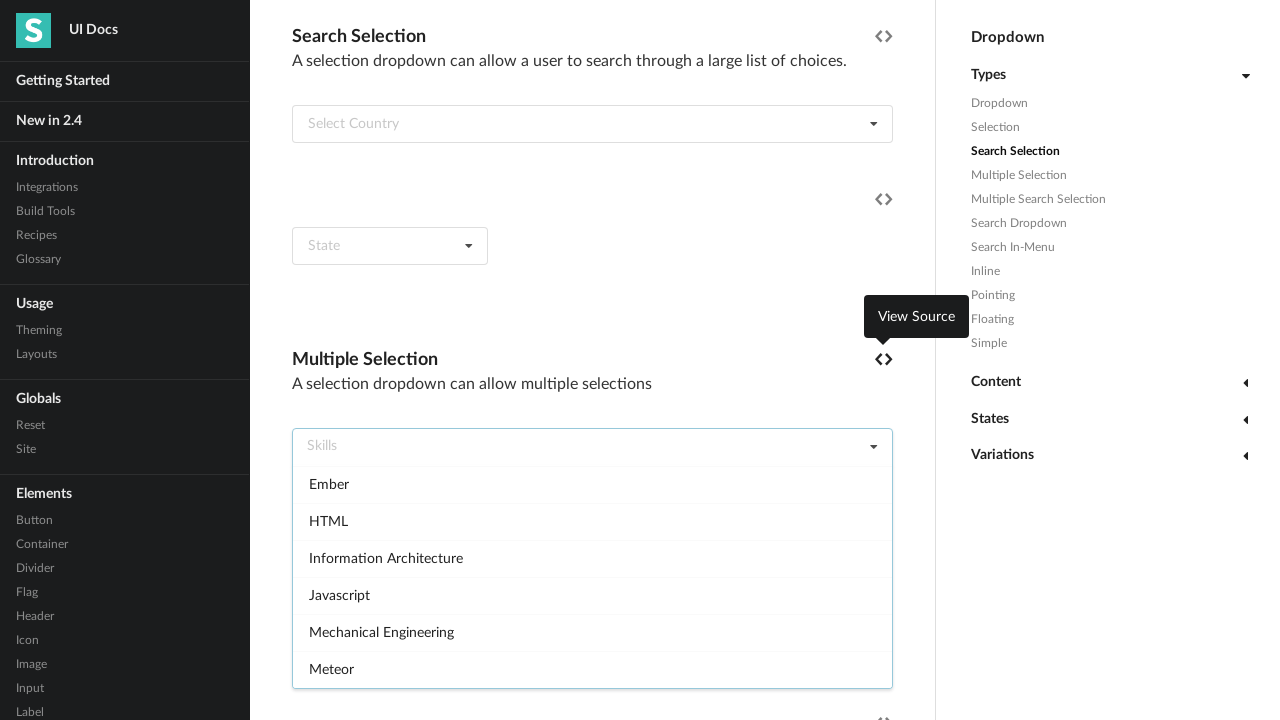

Reopened dropdown for item 10 at (592, 447) on xpath=//h4[text()='Multiple Selection']/following-sibling::div >> nth=0
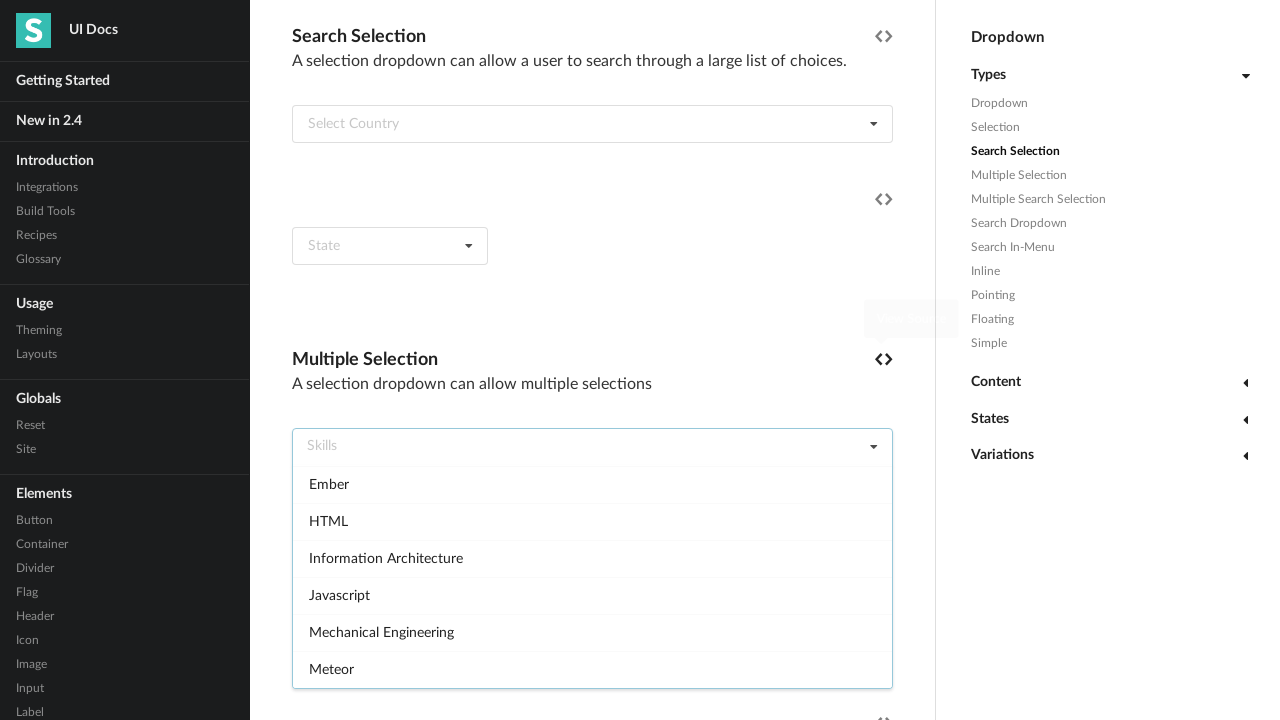

Waited 500ms for dropdown to open
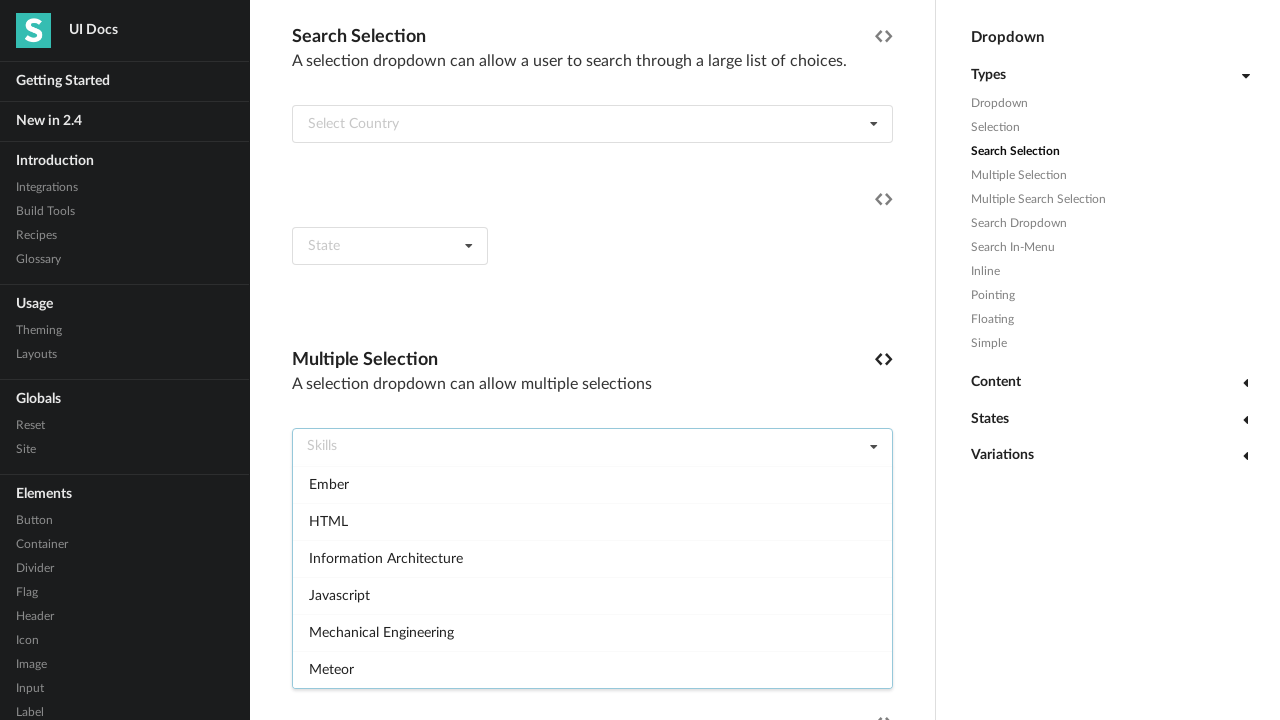

Selected dropdown item 10 at (592, 669) on xpath=//h4[text()='Multiple Selection']/following-sibling::div >> nth=0 >> div.m
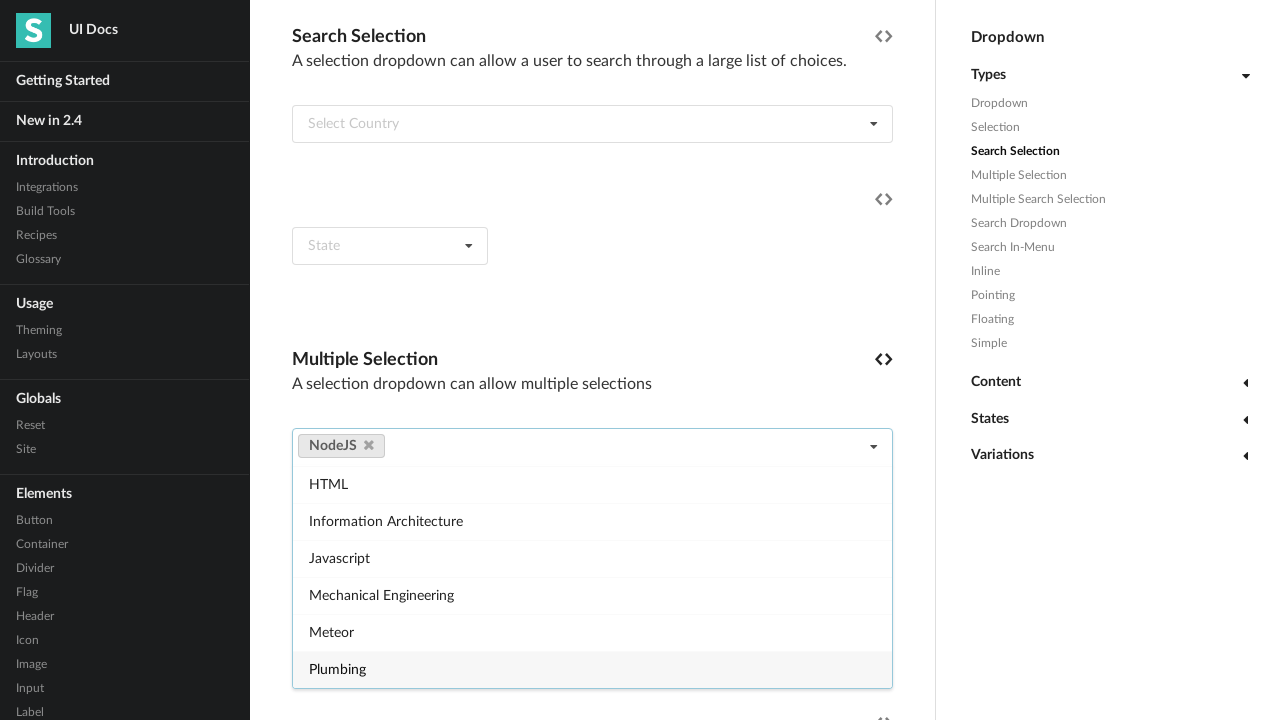

Waited 500ms after item selection
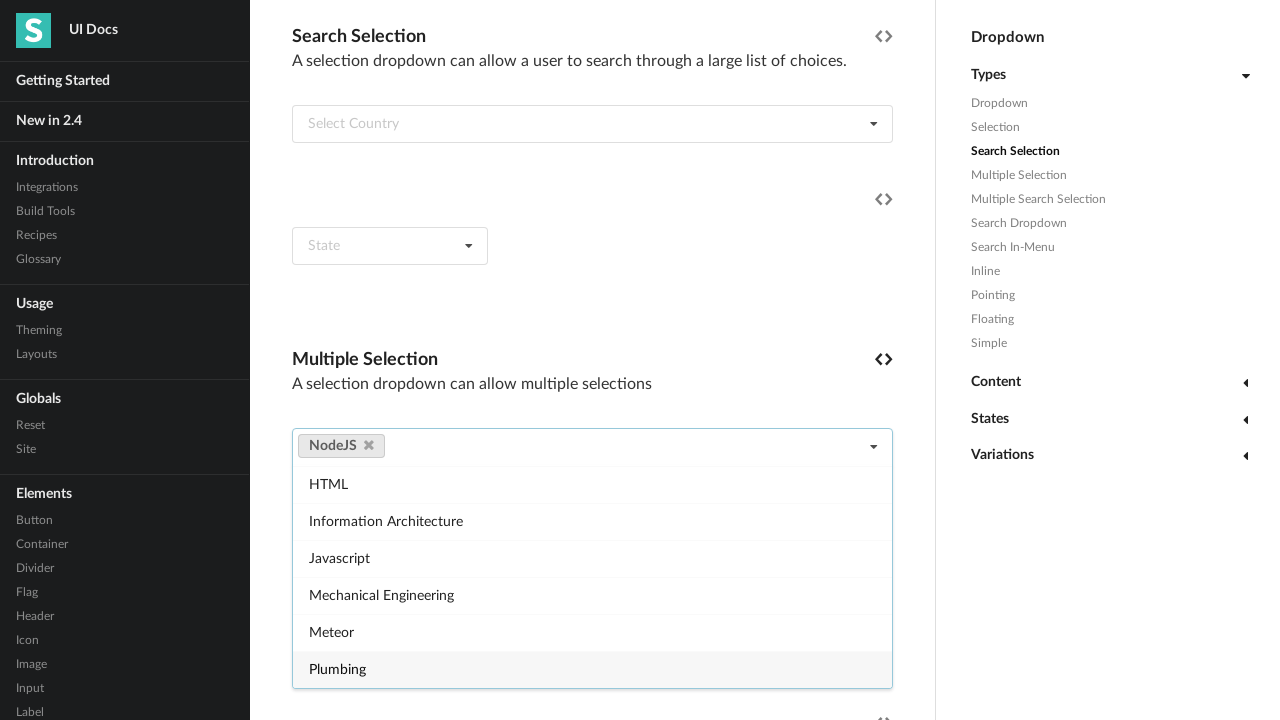

Clicked delete icon to deselect item 10 at (368, 445) on xpath=//h4[text()='Multiple Selection']/following-sibling::div >> nth=0 >> a i.d
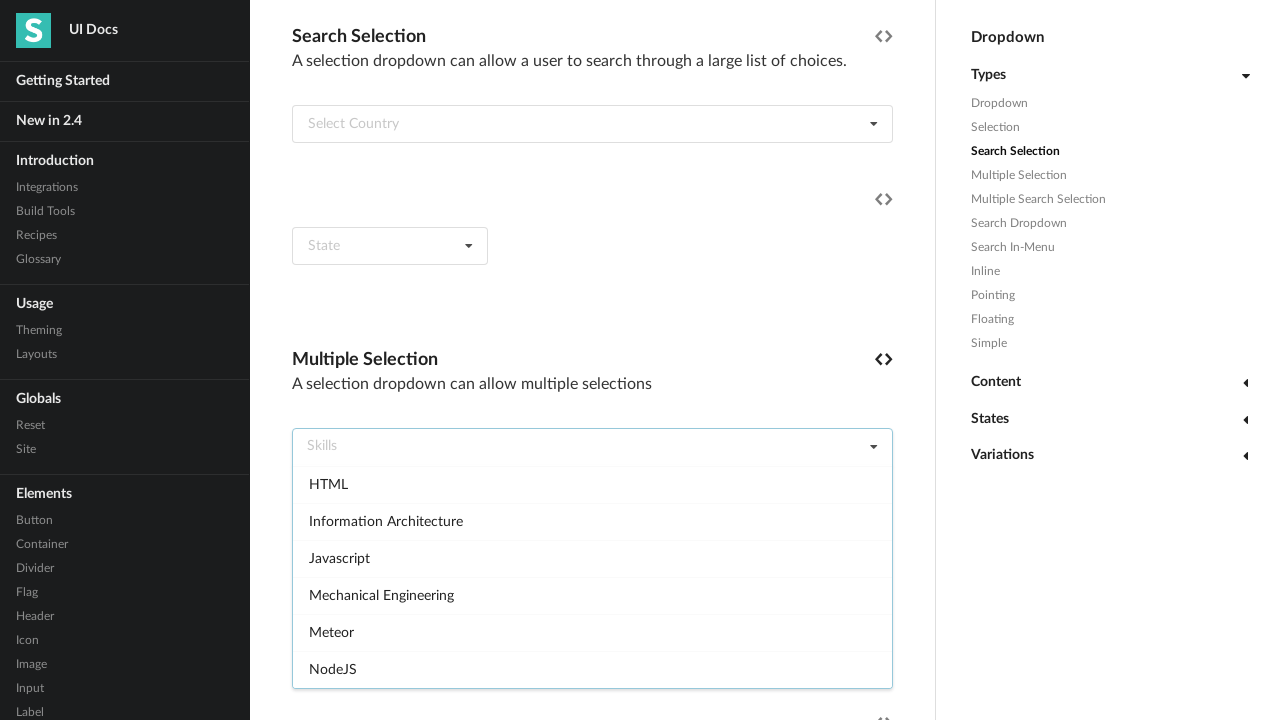

Waited 500ms after deselecting item
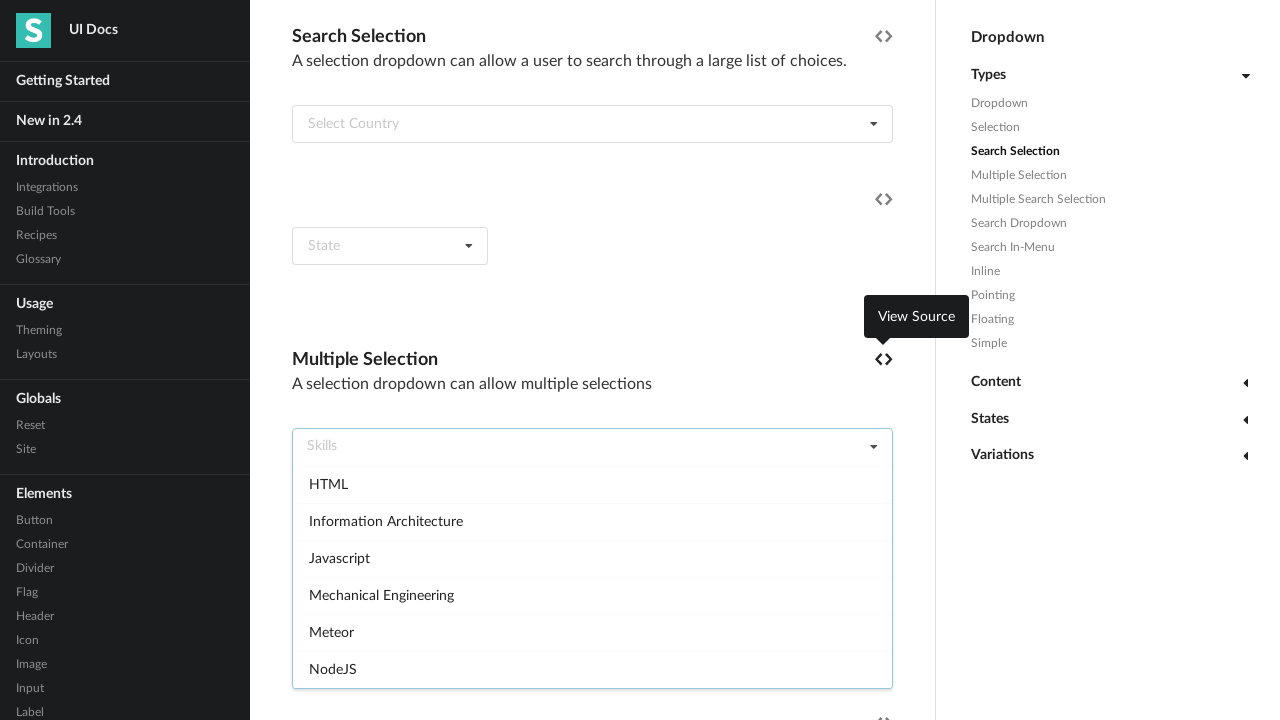

Reopened dropdown for item 11 at (592, 447) on xpath=//h4[text()='Multiple Selection']/following-sibling::div >> nth=0
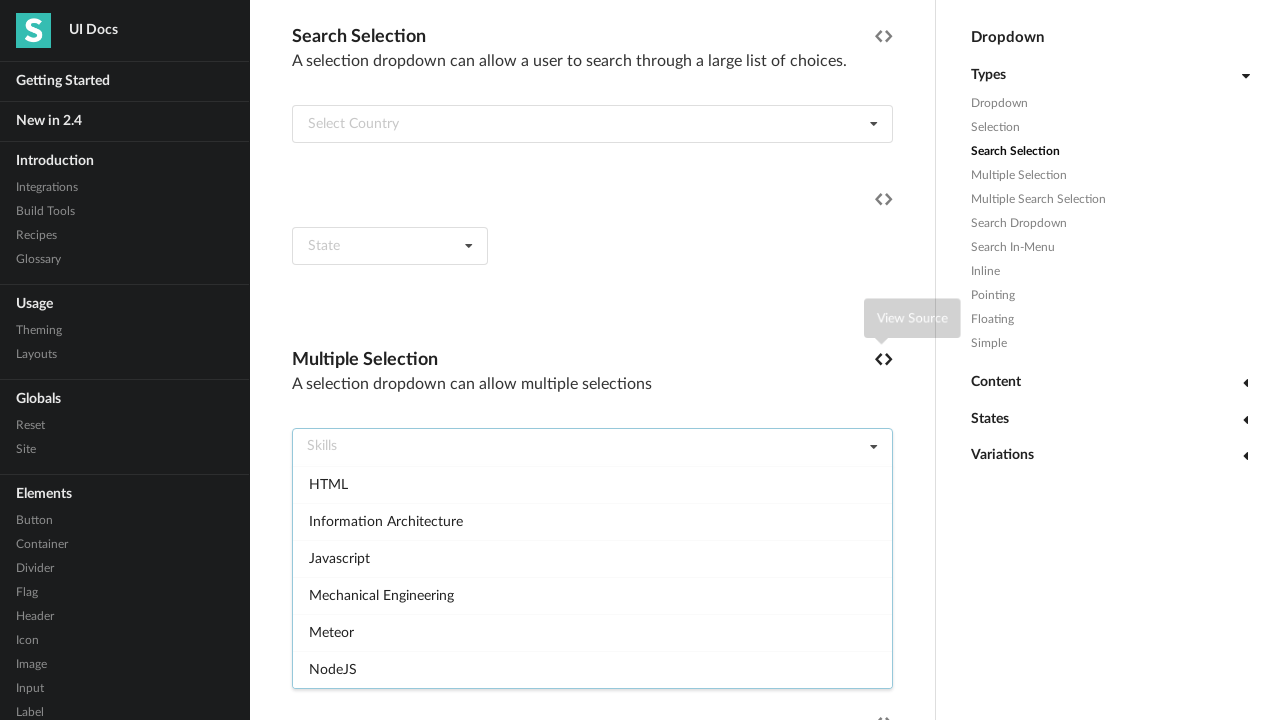

Waited 500ms for dropdown to open
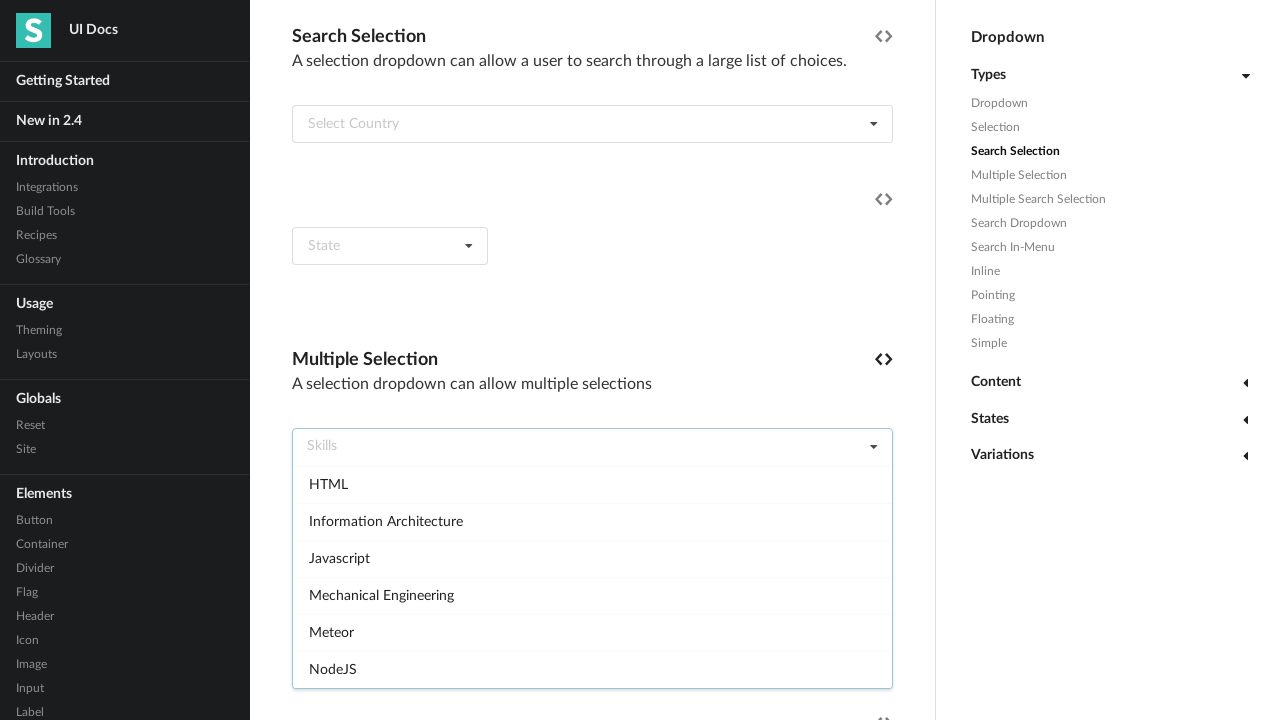

Selected dropdown item 11 at (592, 669) on xpath=//h4[text()='Multiple Selection']/following-sibling::div >> nth=0 >> div.m
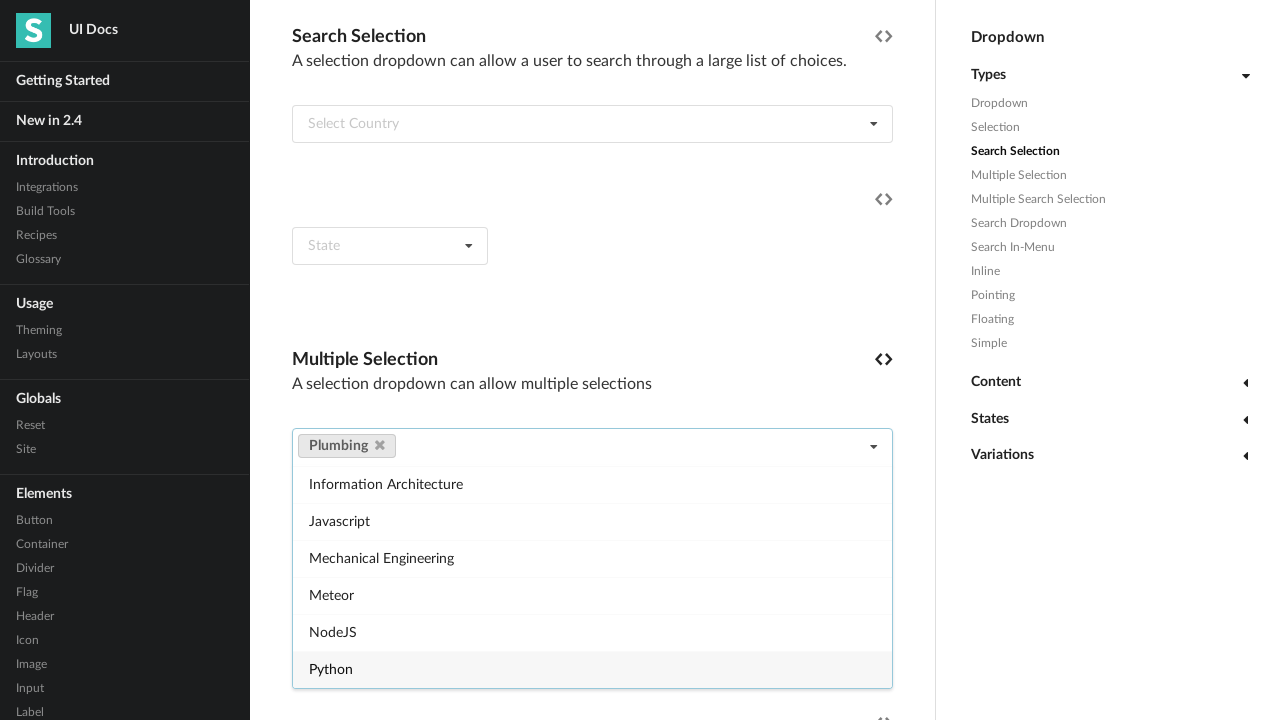

Waited 500ms after item selection
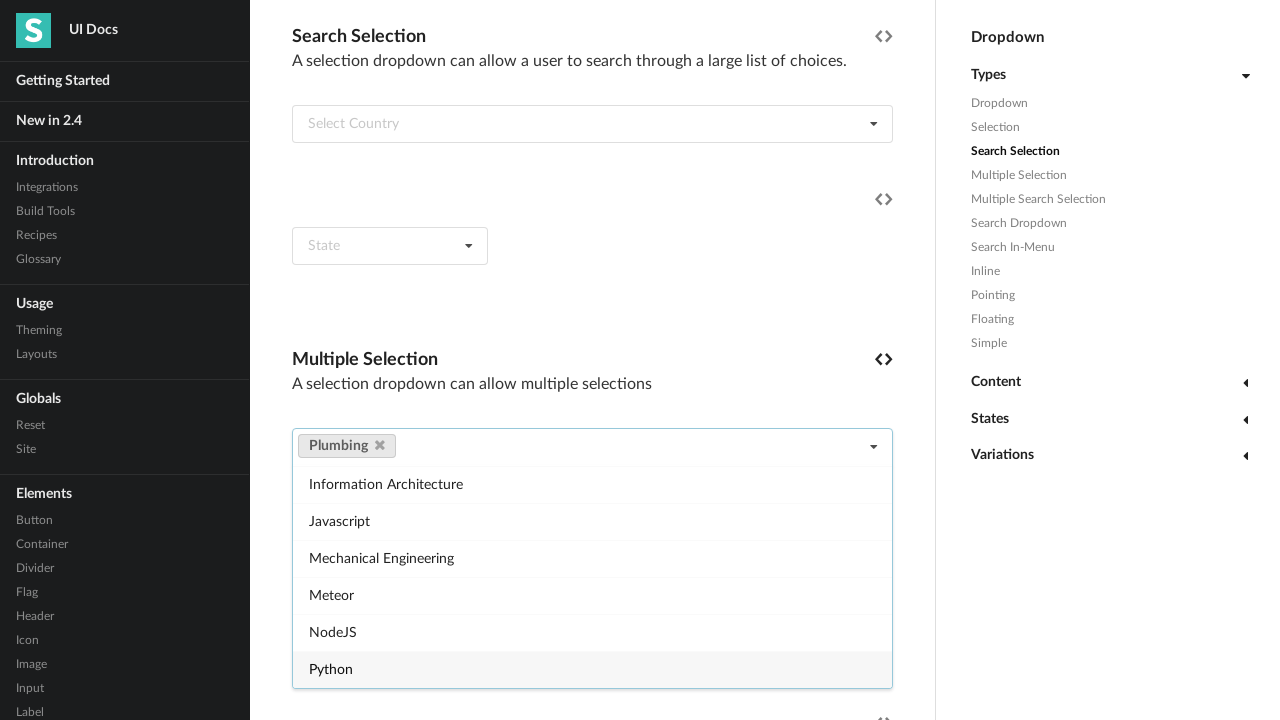

Clicked delete icon to deselect item 11 at (380, 445) on xpath=//h4[text()='Multiple Selection']/following-sibling::div >> nth=0 >> a i.d
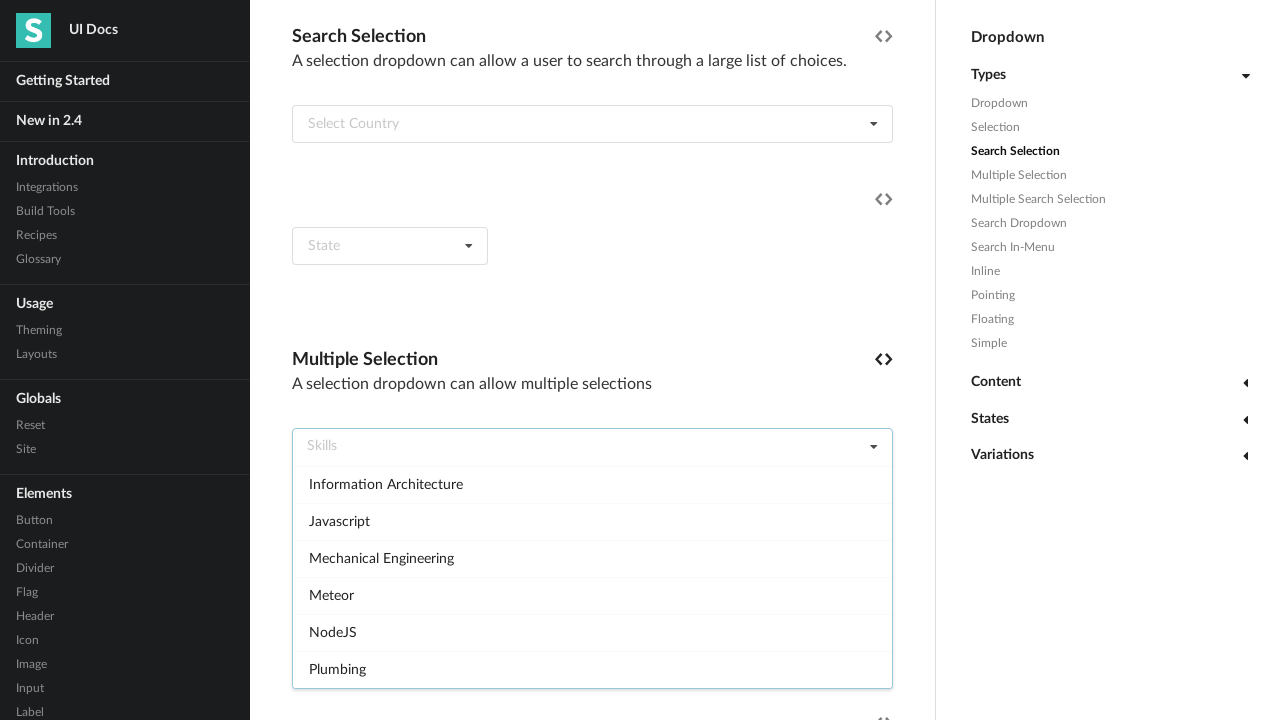

Waited 500ms after deselecting item
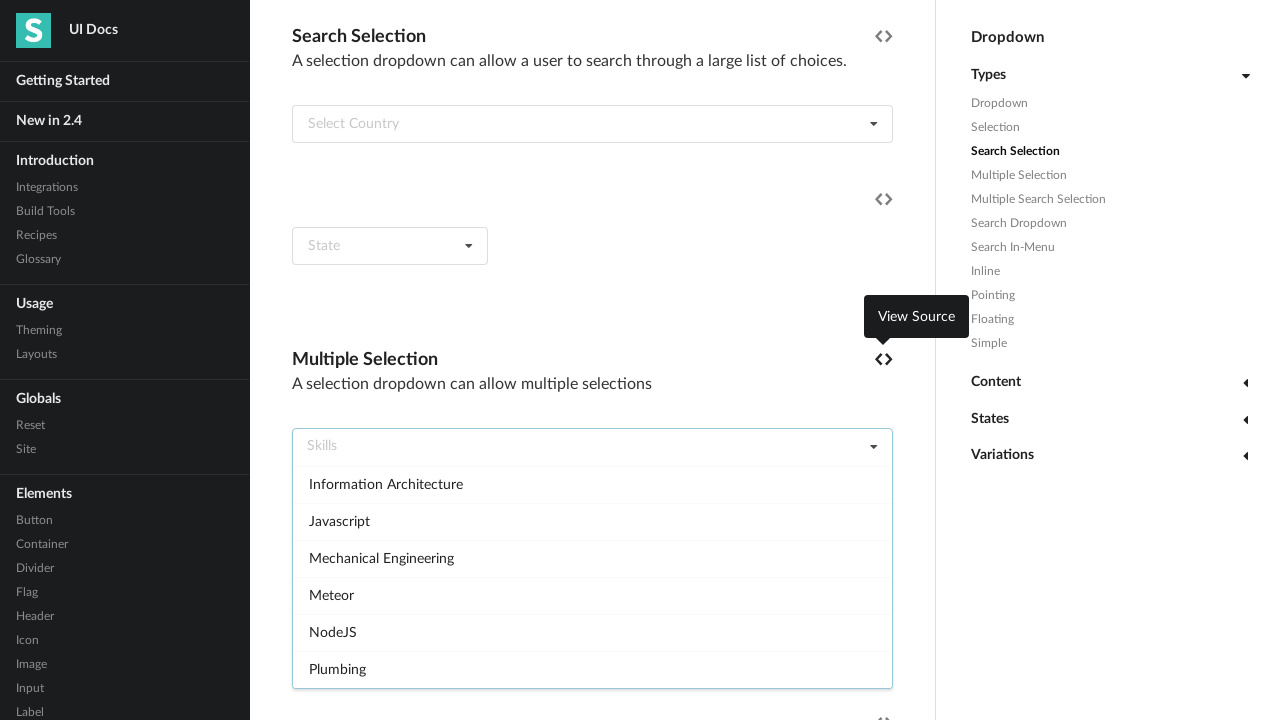

Reopened dropdown for item 12 at (592, 447) on xpath=//h4[text()='Multiple Selection']/following-sibling::div >> nth=0
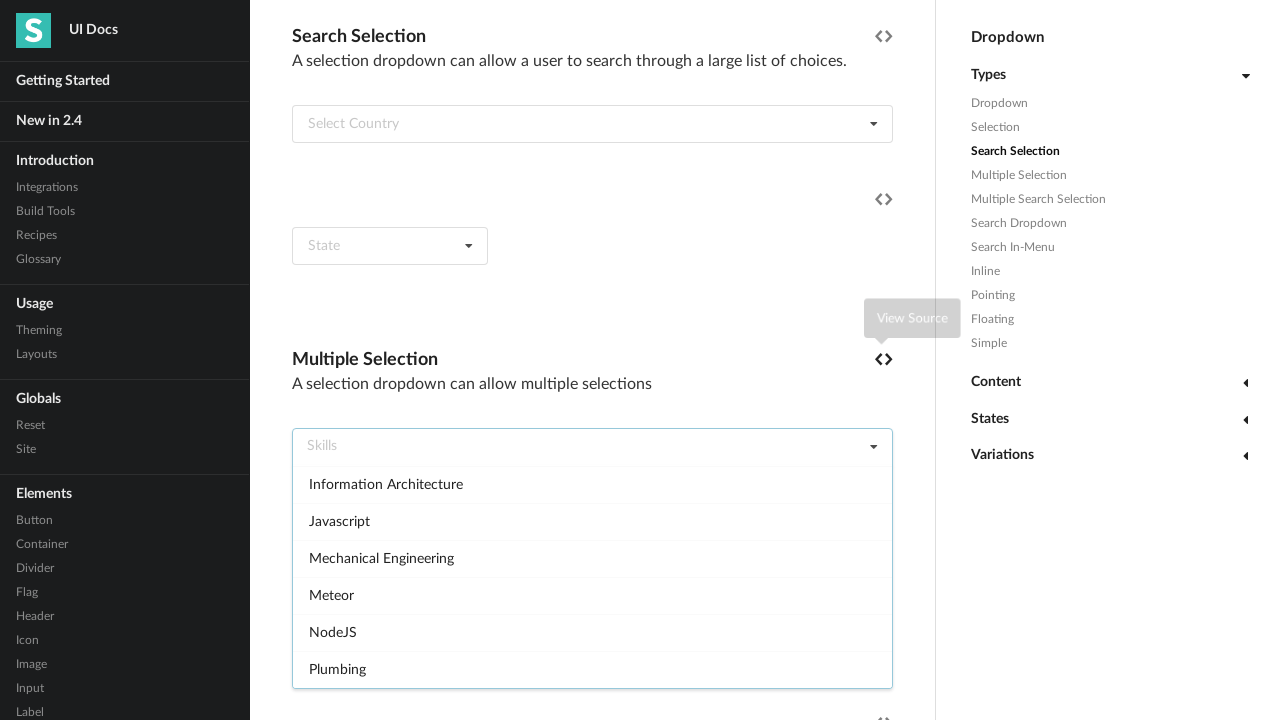

Waited 500ms for dropdown to open
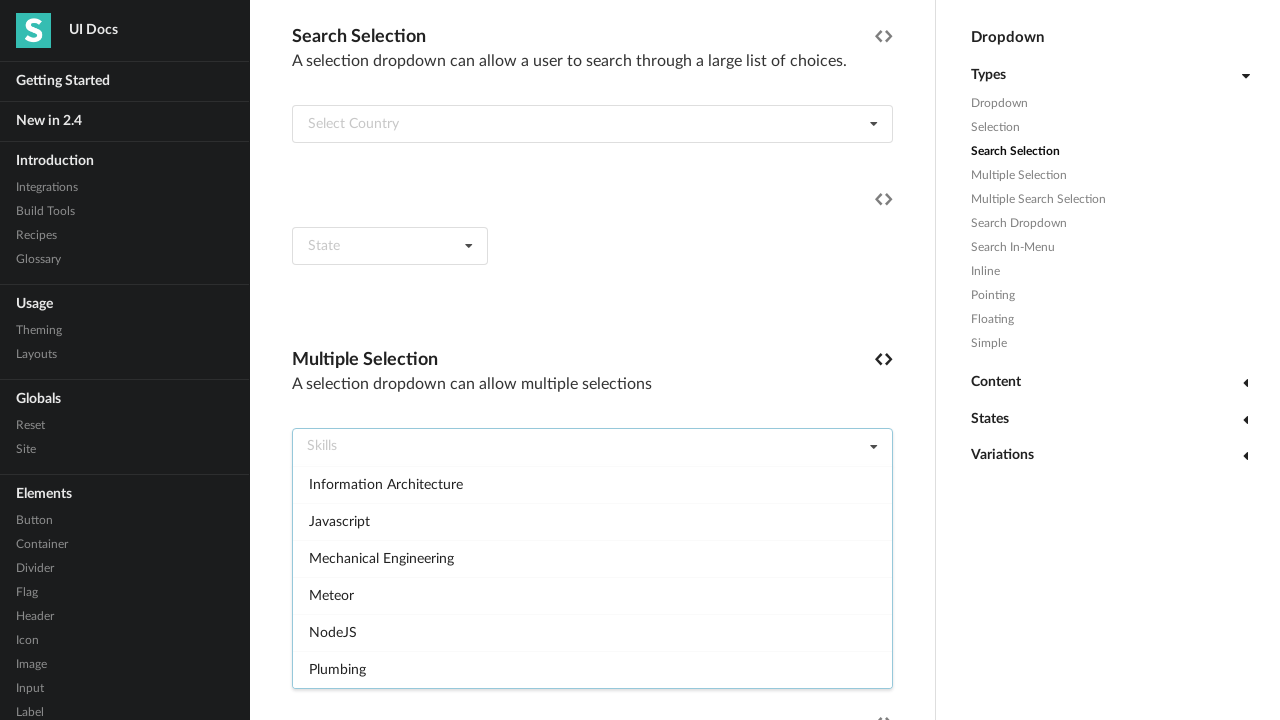

Selected dropdown item 12 at (592, 669) on xpath=//h4[text()='Multiple Selection']/following-sibling::div >> nth=0 >> div.m
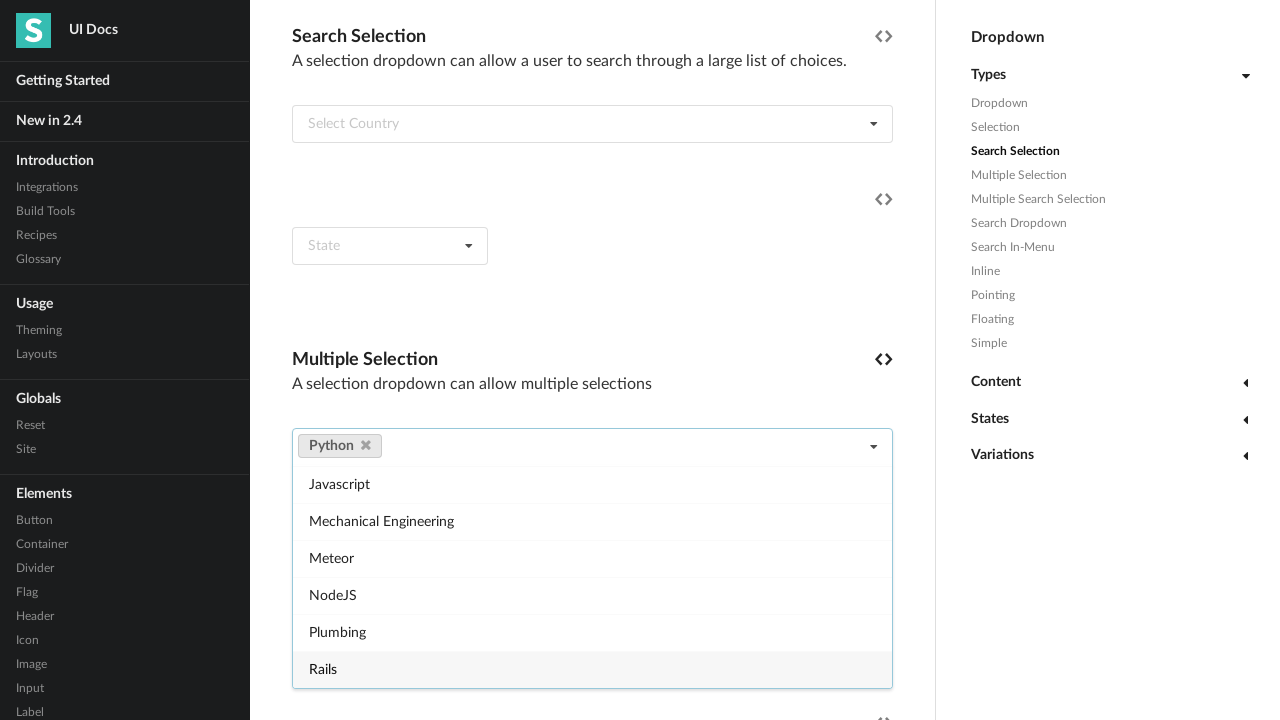

Waited 500ms after item selection
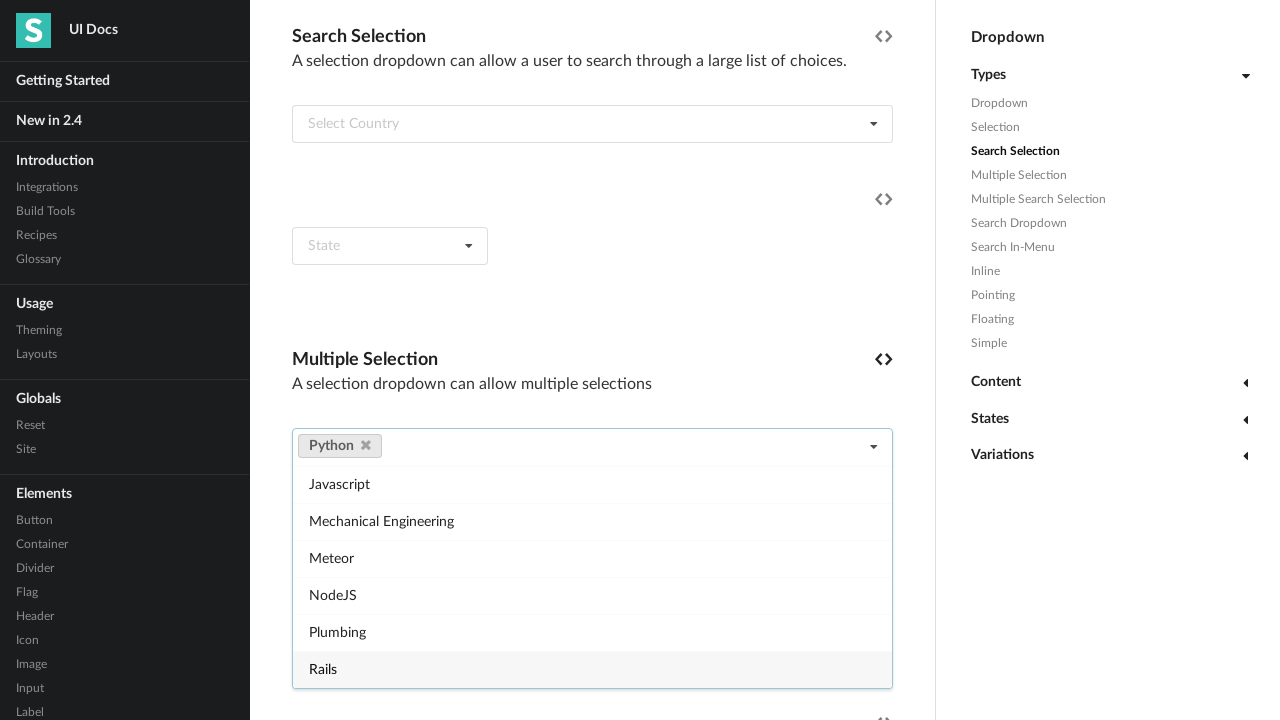

Clicked delete icon to deselect item 12 at (366, 445) on xpath=//h4[text()='Multiple Selection']/following-sibling::div >> nth=0 >> a i.d
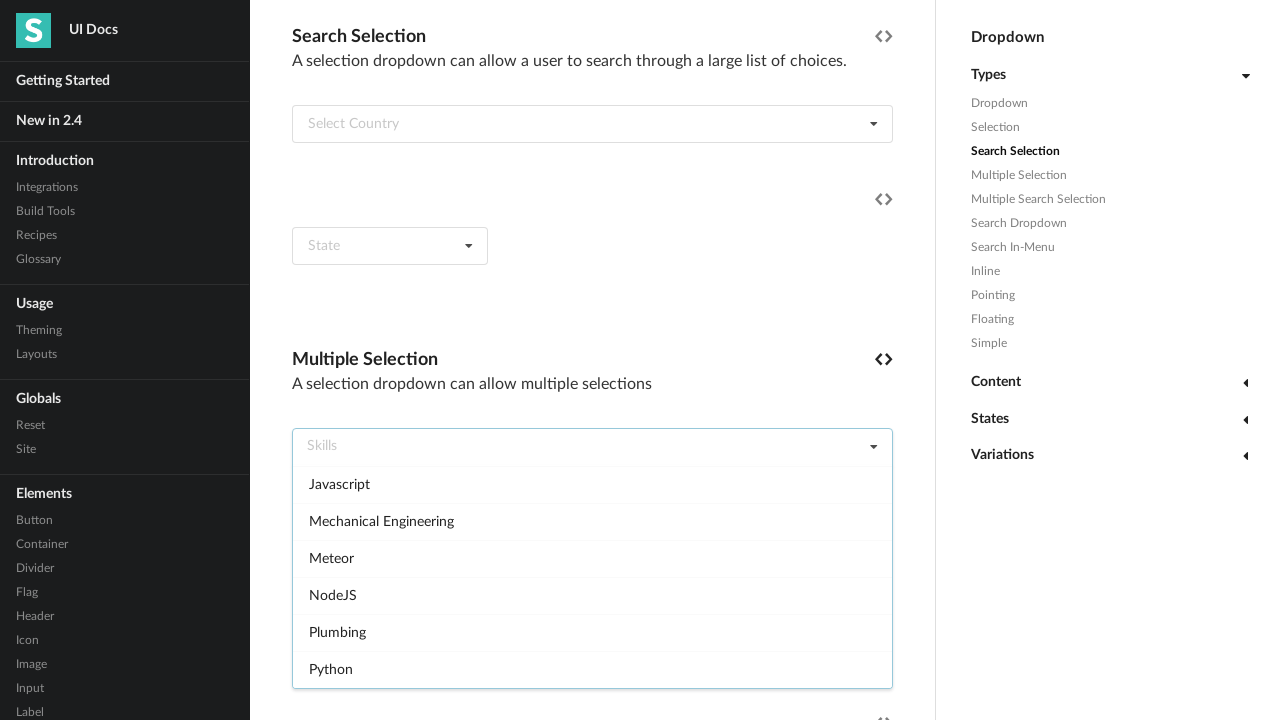

Waited 500ms after deselecting item
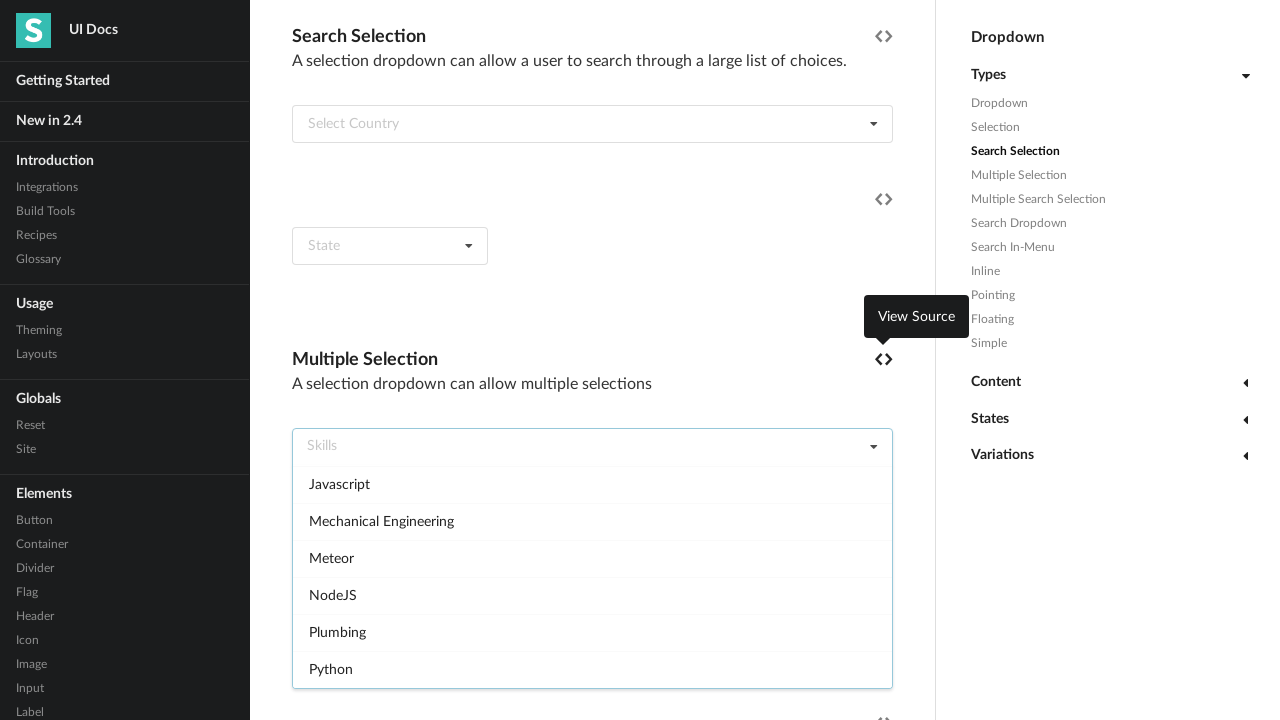

Reopened dropdown for item 13 at (592, 447) on xpath=//h4[text()='Multiple Selection']/following-sibling::div >> nth=0
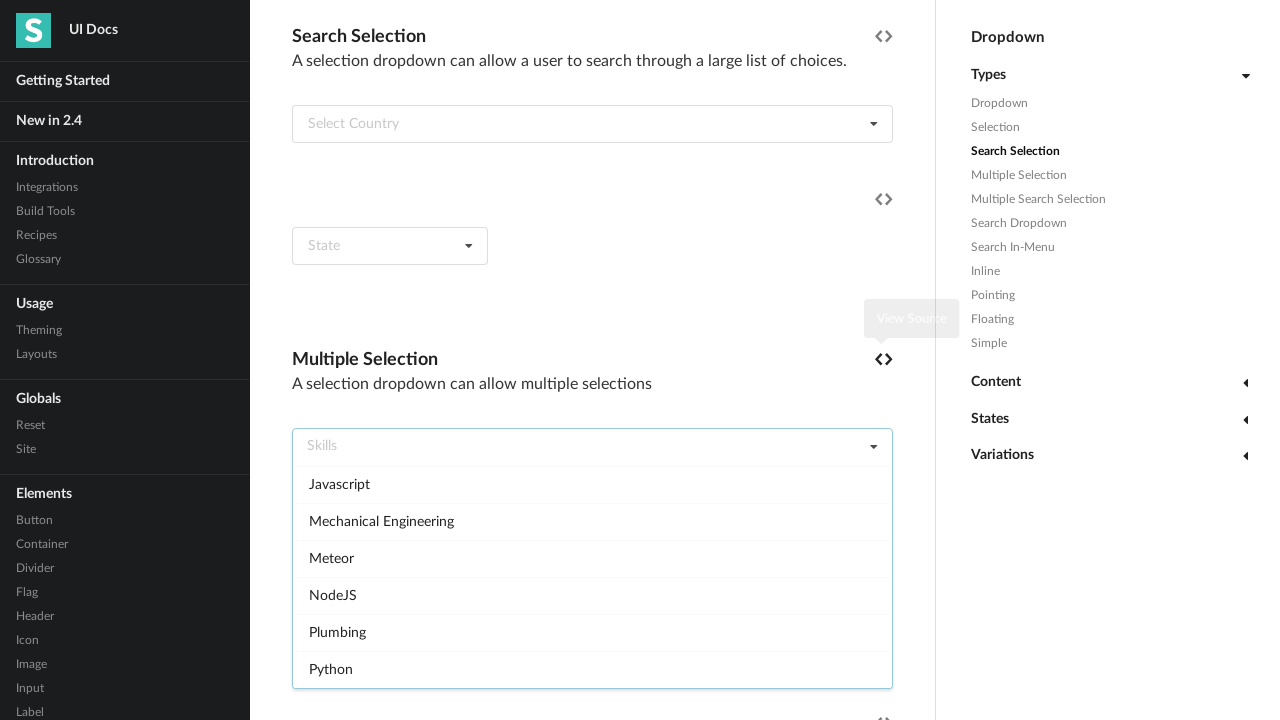

Waited 500ms for dropdown to open
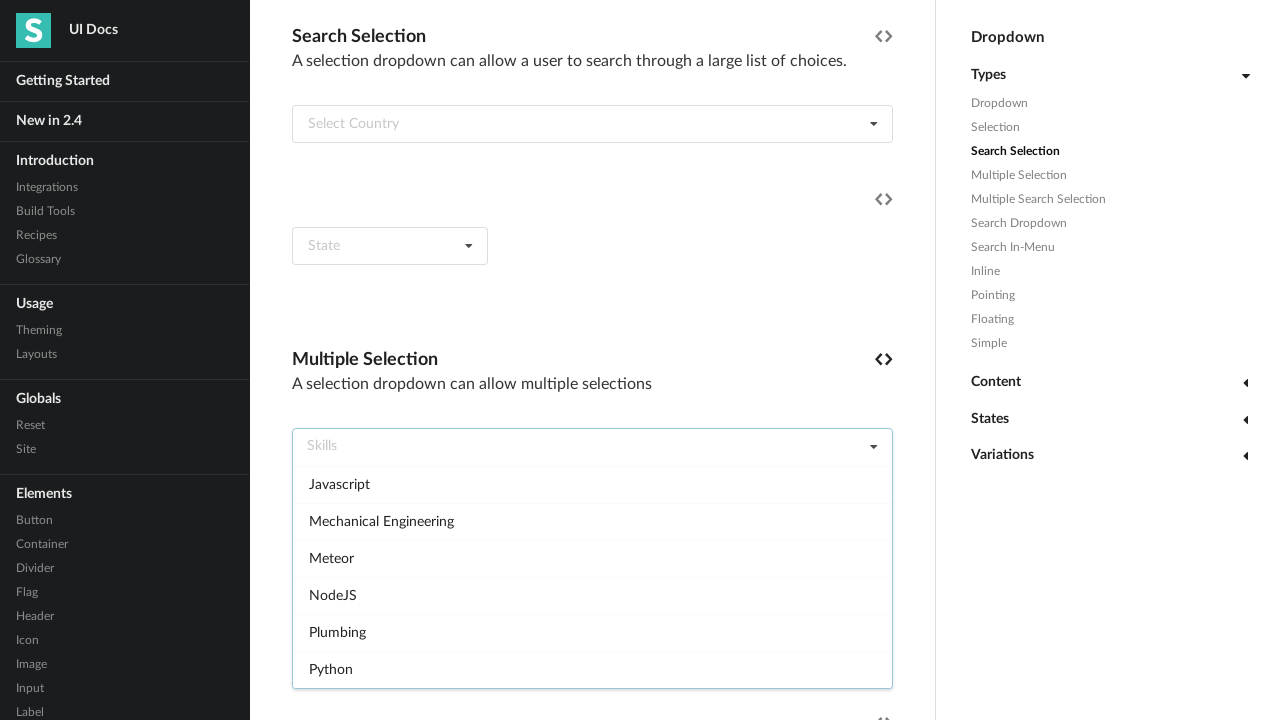

Selected dropdown item 13 at (592, 669) on xpath=//h4[text()='Multiple Selection']/following-sibling::div >> nth=0 >> div.m
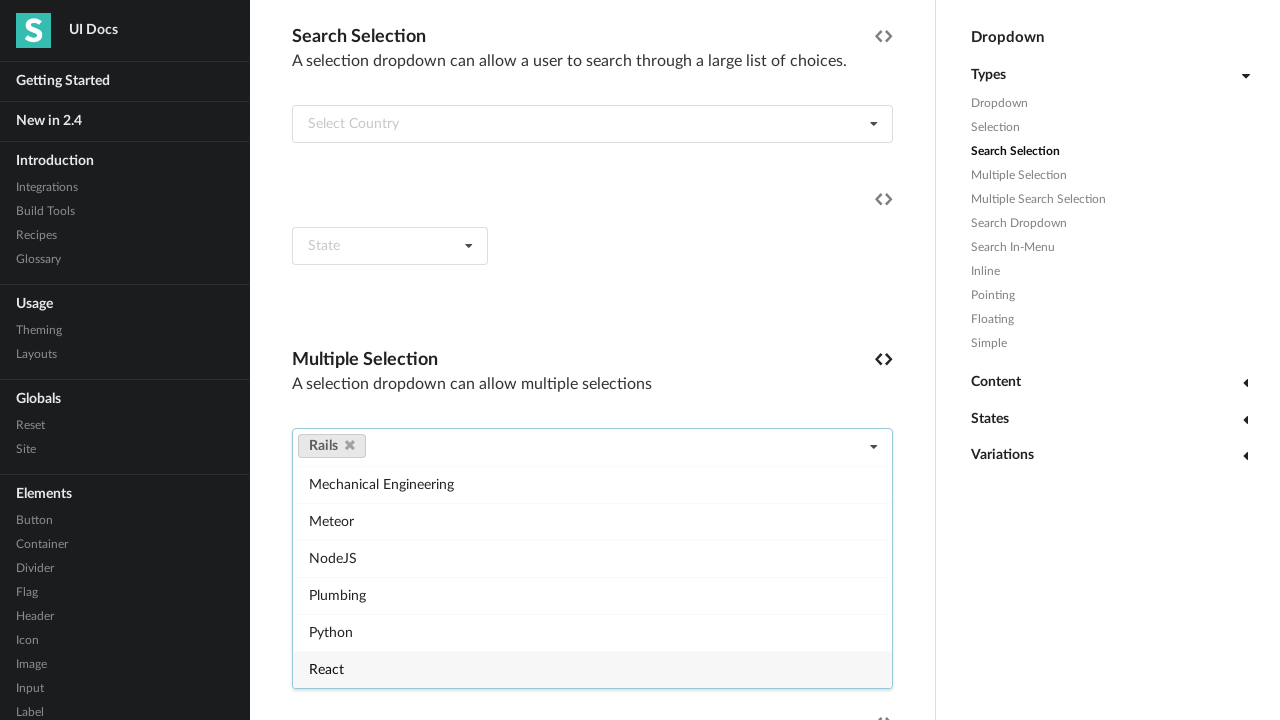

Waited 500ms after item selection
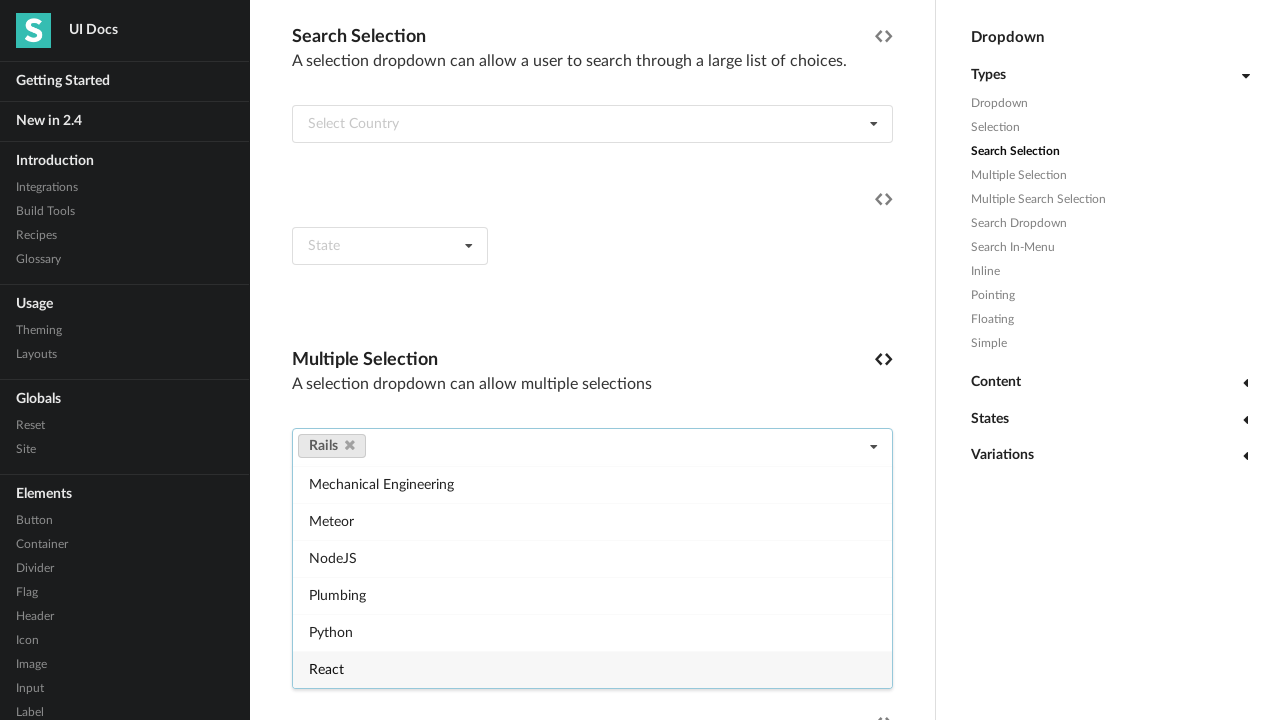

Clicked delete icon to deselect item 13 at (350, 445) on xpath=//h4[text()='Multiple Selection']/following-sibling::div >> nth=0 >> a i.d
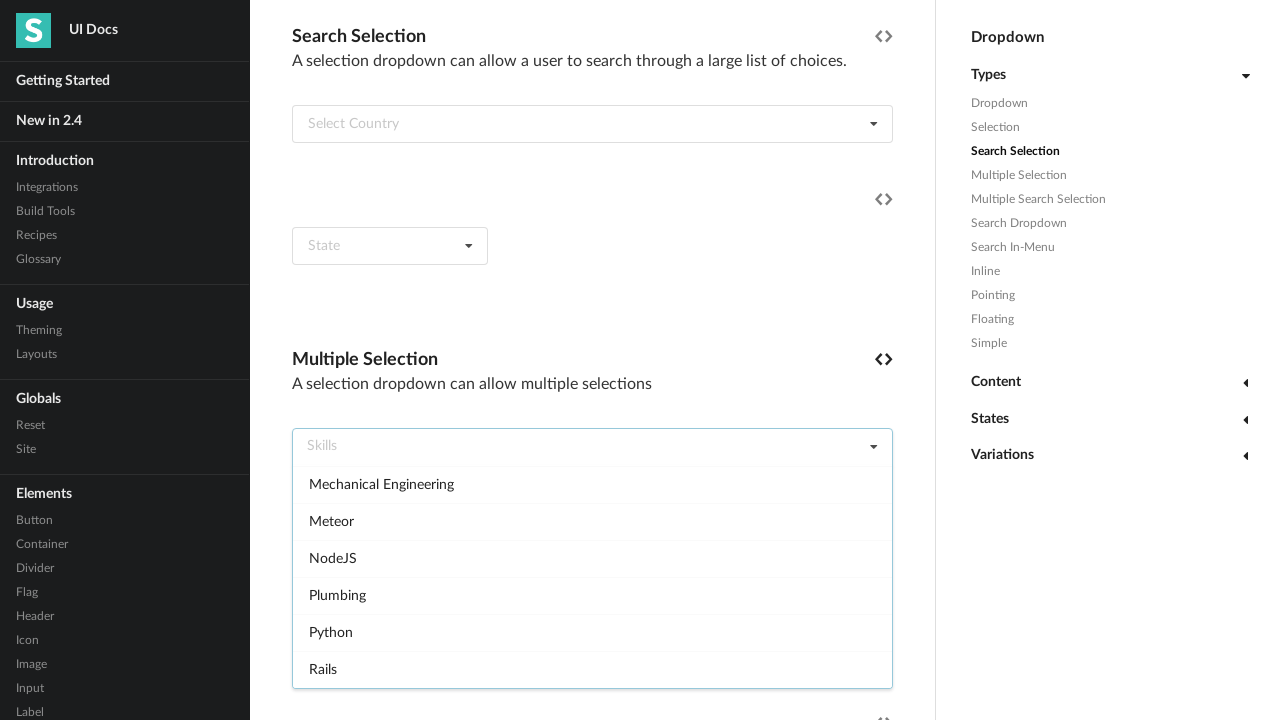

Waited 500ms after deselecting item
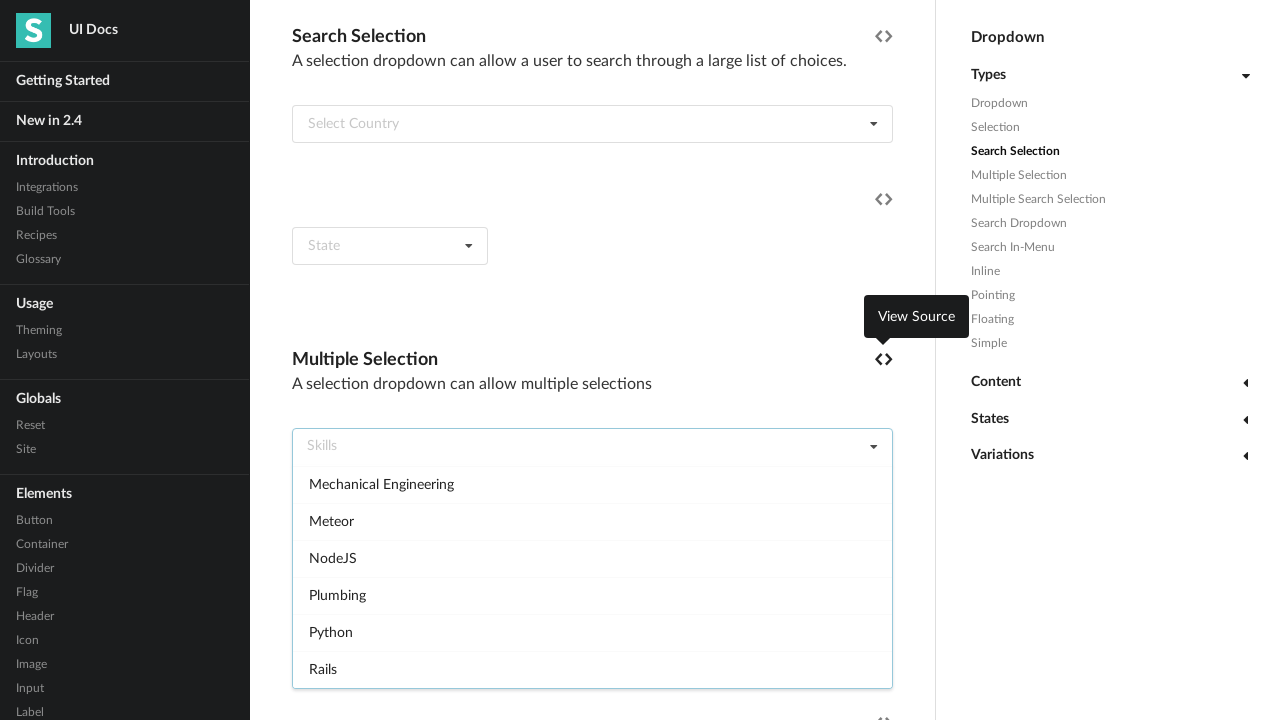

Reopened dropdown for item 14 at (592, 447) on xpath=//h4[text()='Multiple Selection']/following-sibling::div >> nth=0
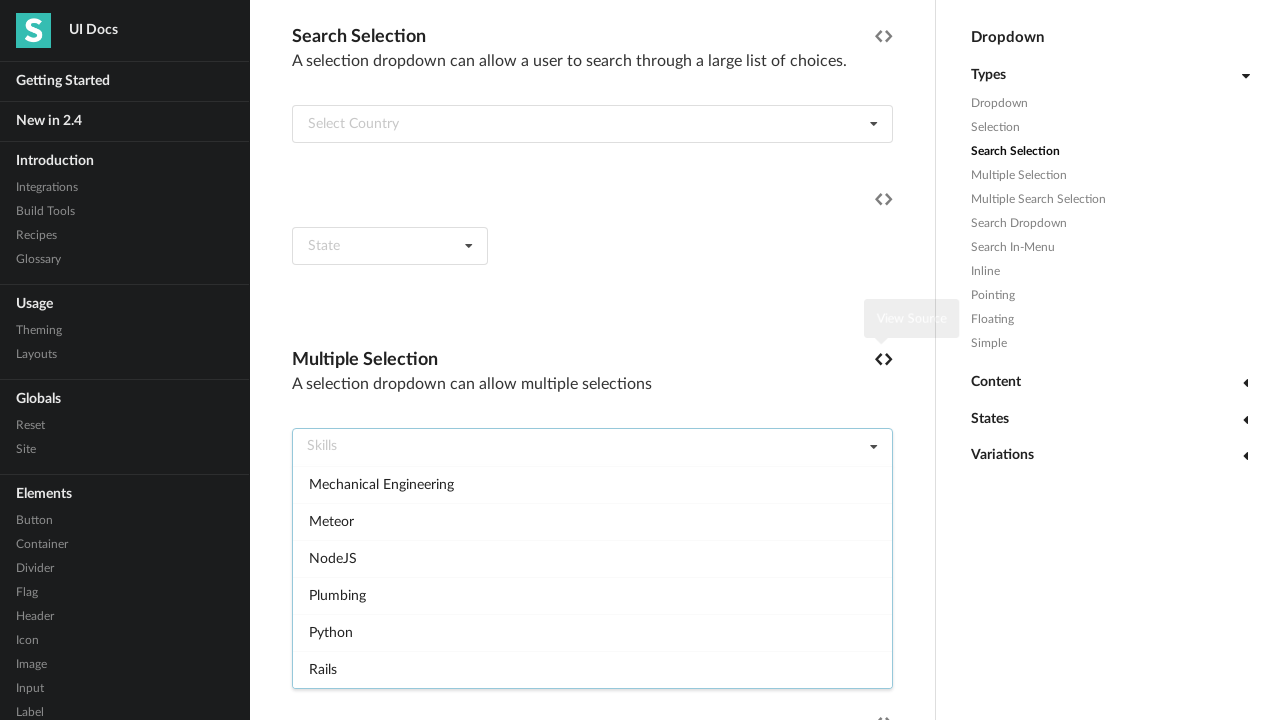

Waited 500ms for dropdown to open
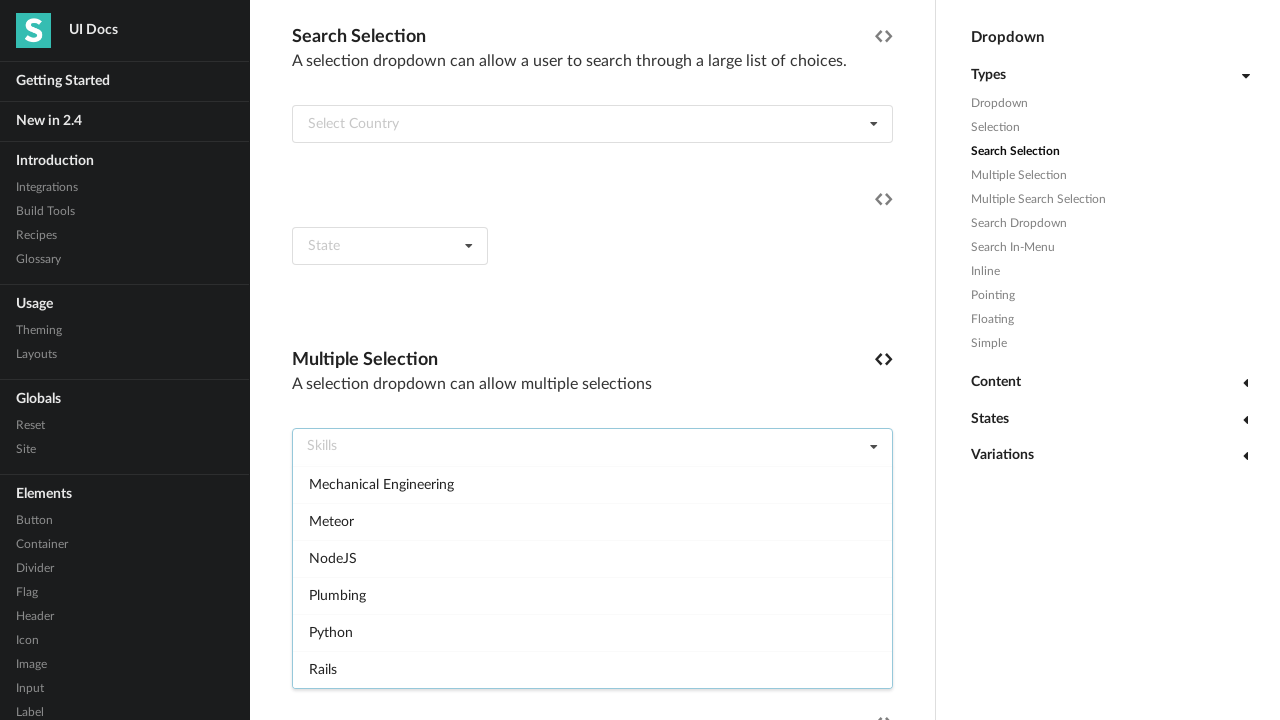

Selected dropdown item 14 at (592, 669) on xpath=//h4[text()='Multiple Selection']/following-sibling::div >> nth=0 >> div.m
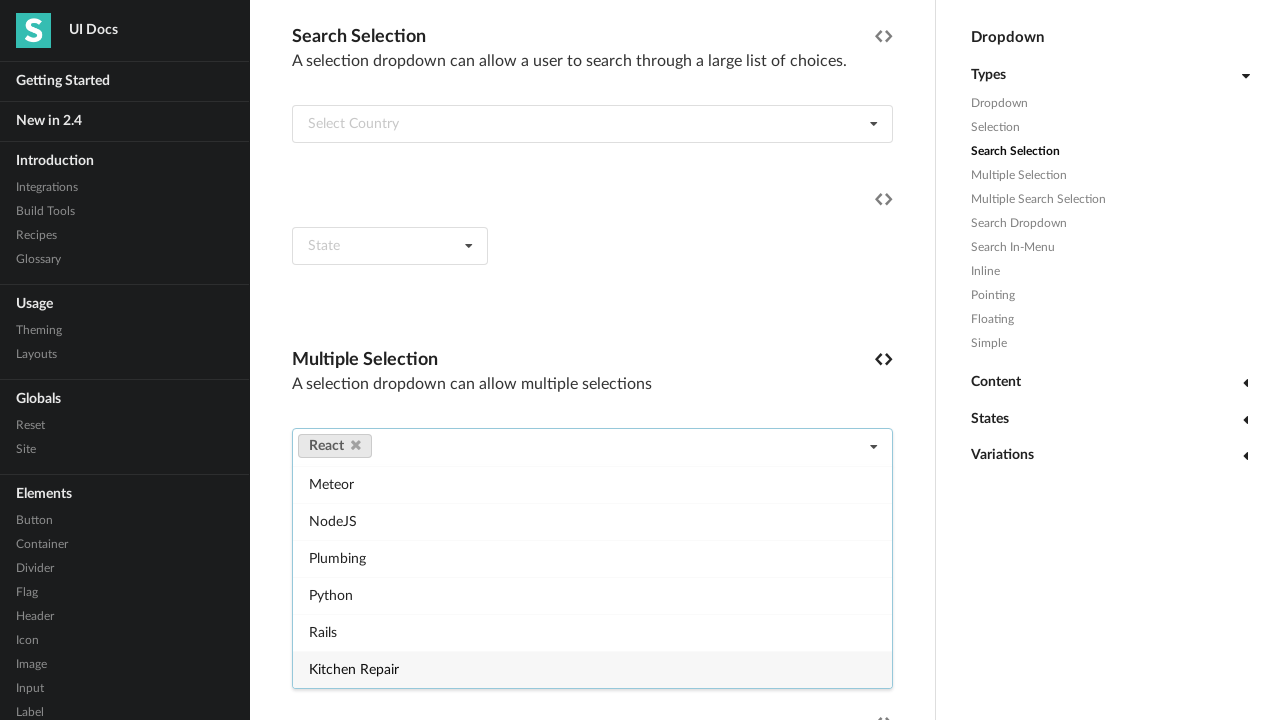

Waited 500ms after item selection
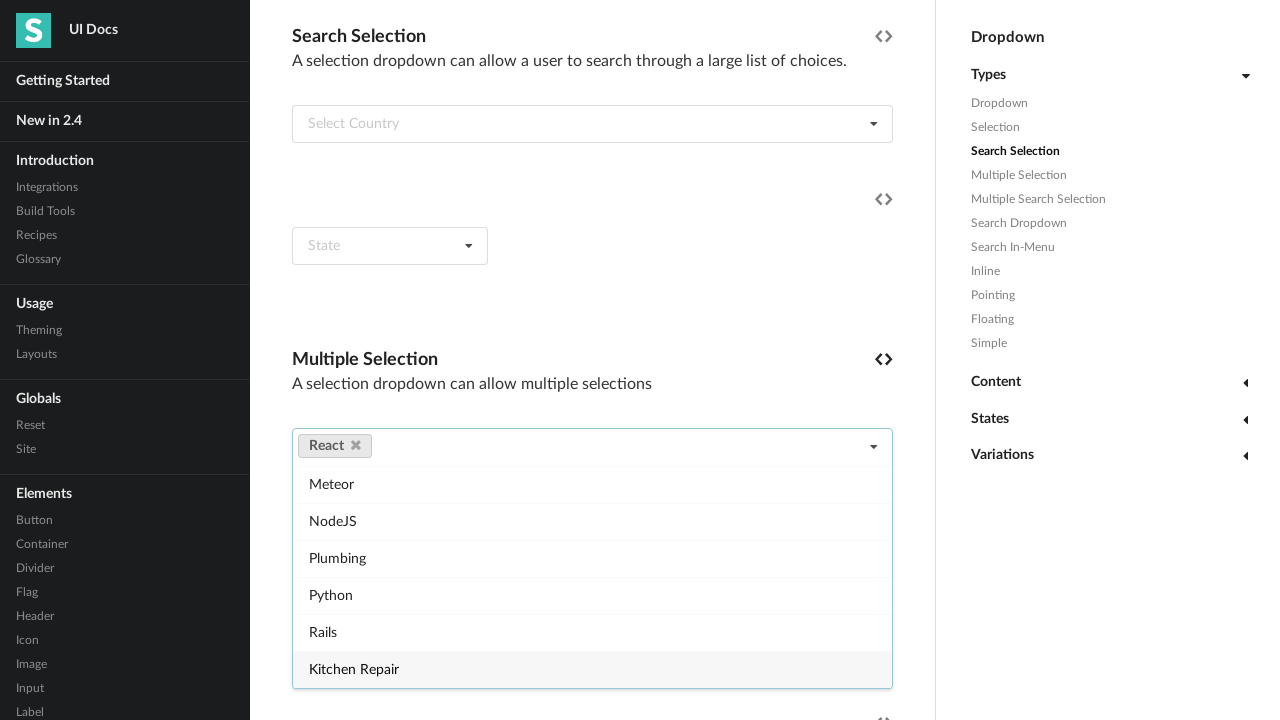

Clicked delete icon to deselect item 14 at (356, 445) on xpath=//h4[text()='Multiple Selection']/following-sibling::div >> nth=0 >> a i.d
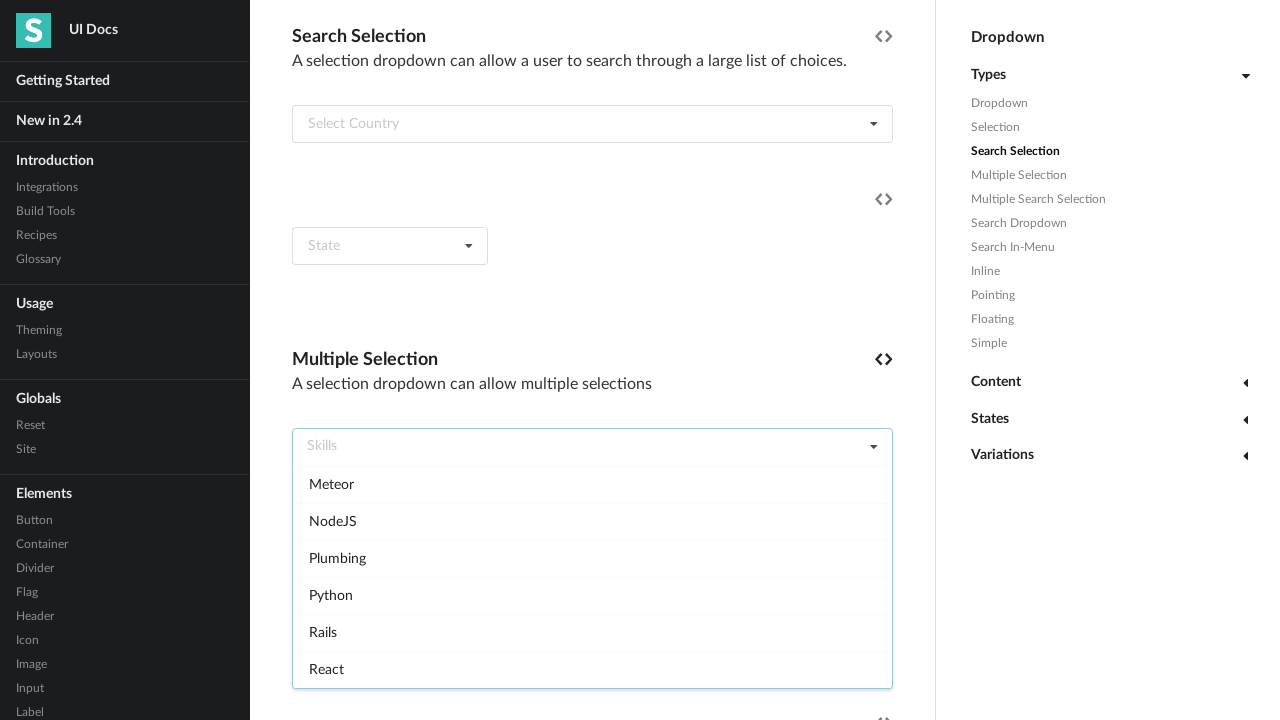

Waited 500ms after deselecting item
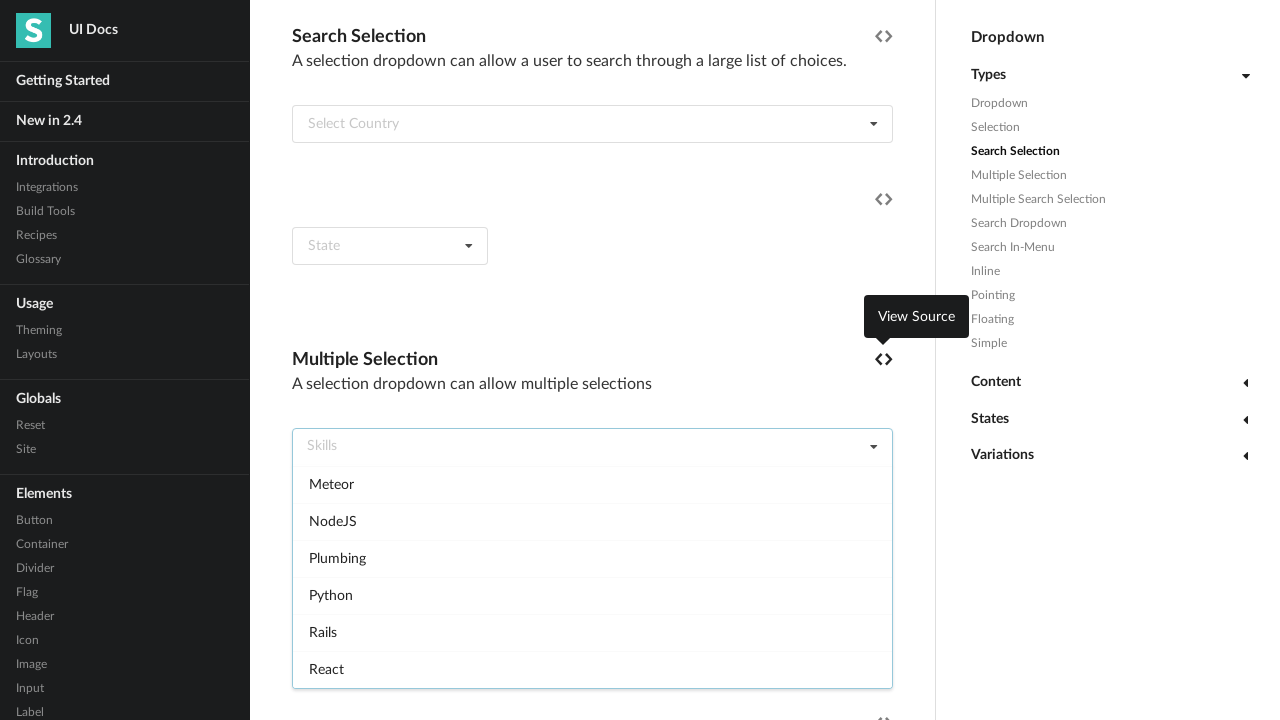

Reopened dropdown for item 15 at (592, 447) on xpath=//h4[text()='Multiple Selection']/following-sibling::div >> nth=0
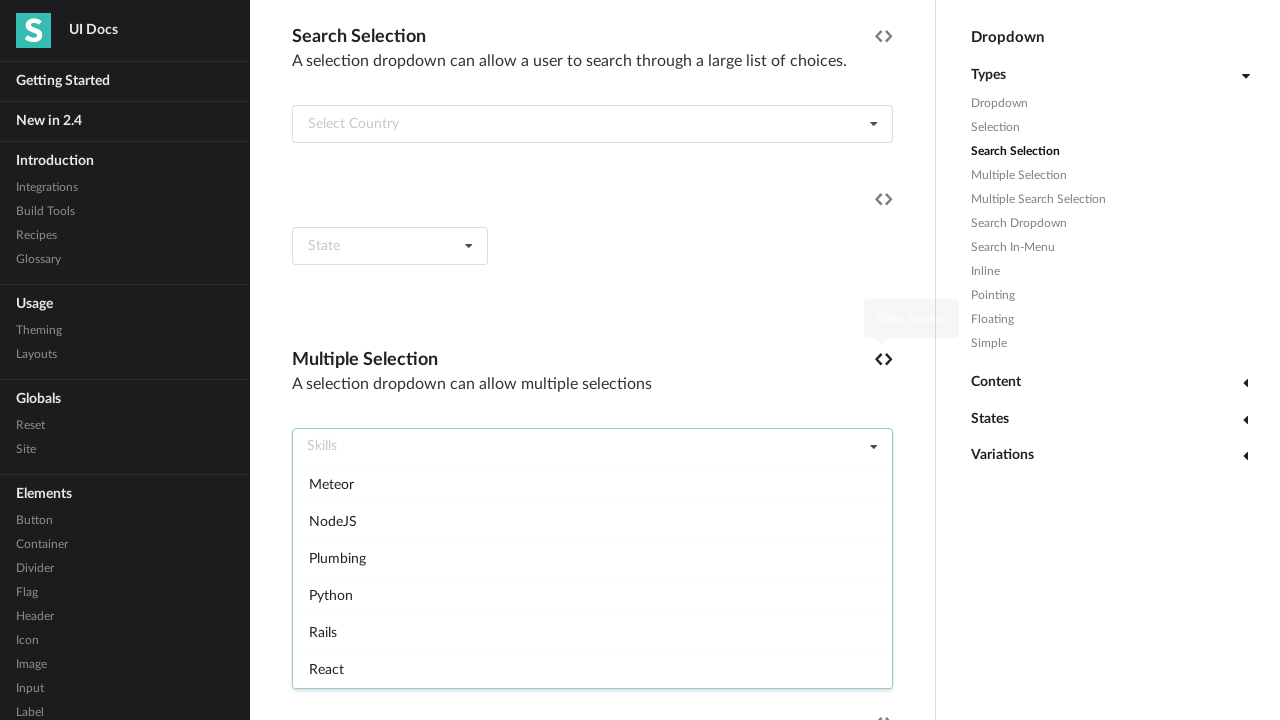

Waited 500ms for dropdown to open
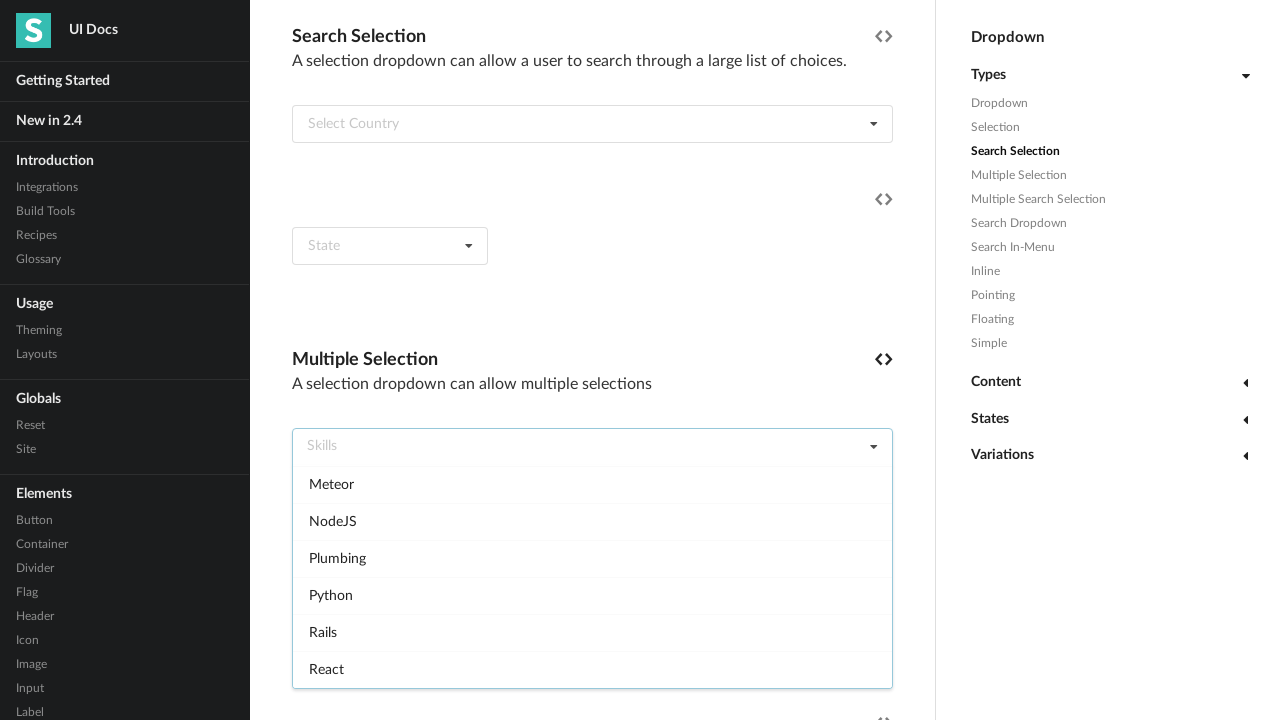

Selected dropdown item 15 at (592, 669) on xpath=//h4[text()='Multiple Selection']/following-sibling::div >> nth=0 >> div.m
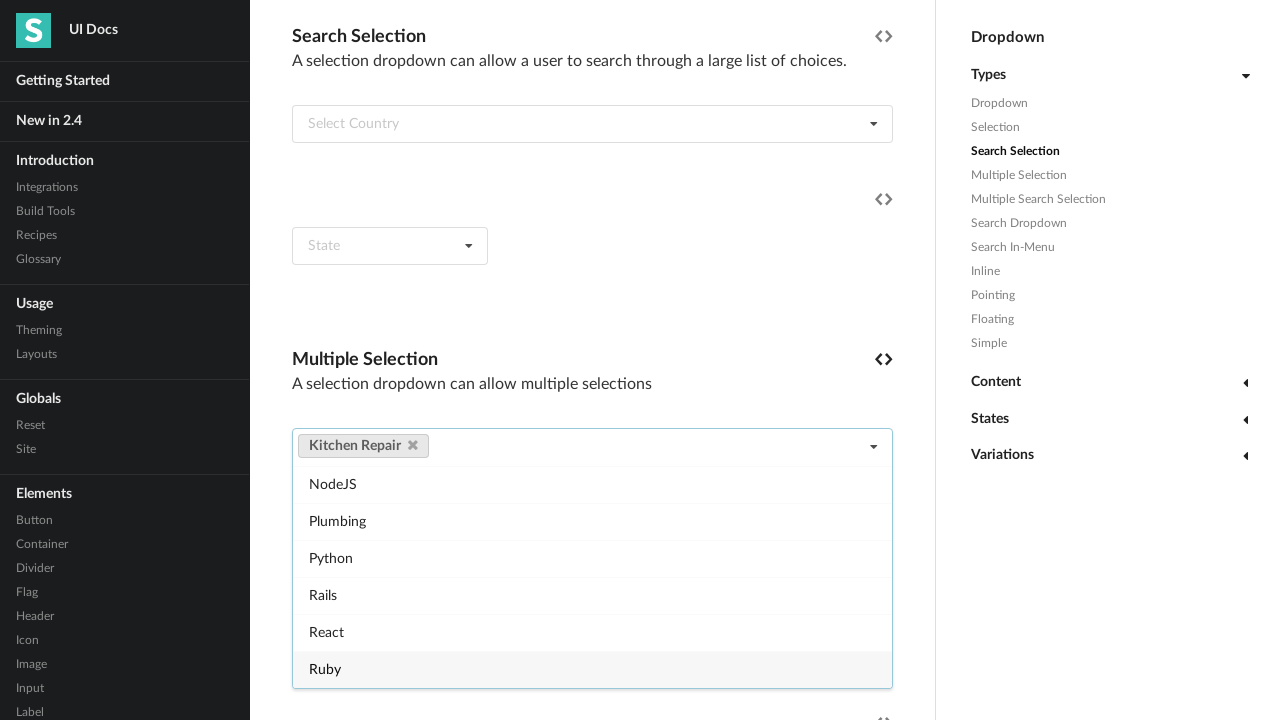

Waited 500ms after item selection
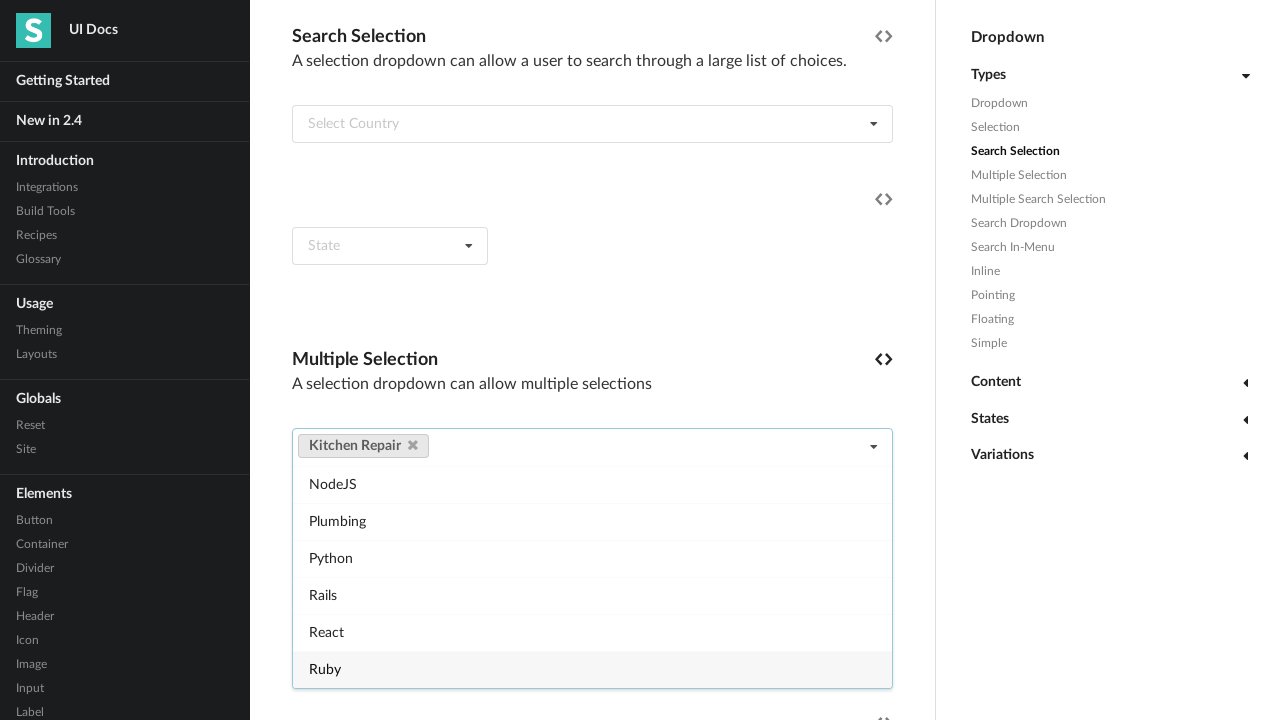

Clicked delete icon to deselect item 15 at (412, 445) on xpath=//h4[text()='Multiple Selection']/following-sibling::div >> nth=0 >> a i.d
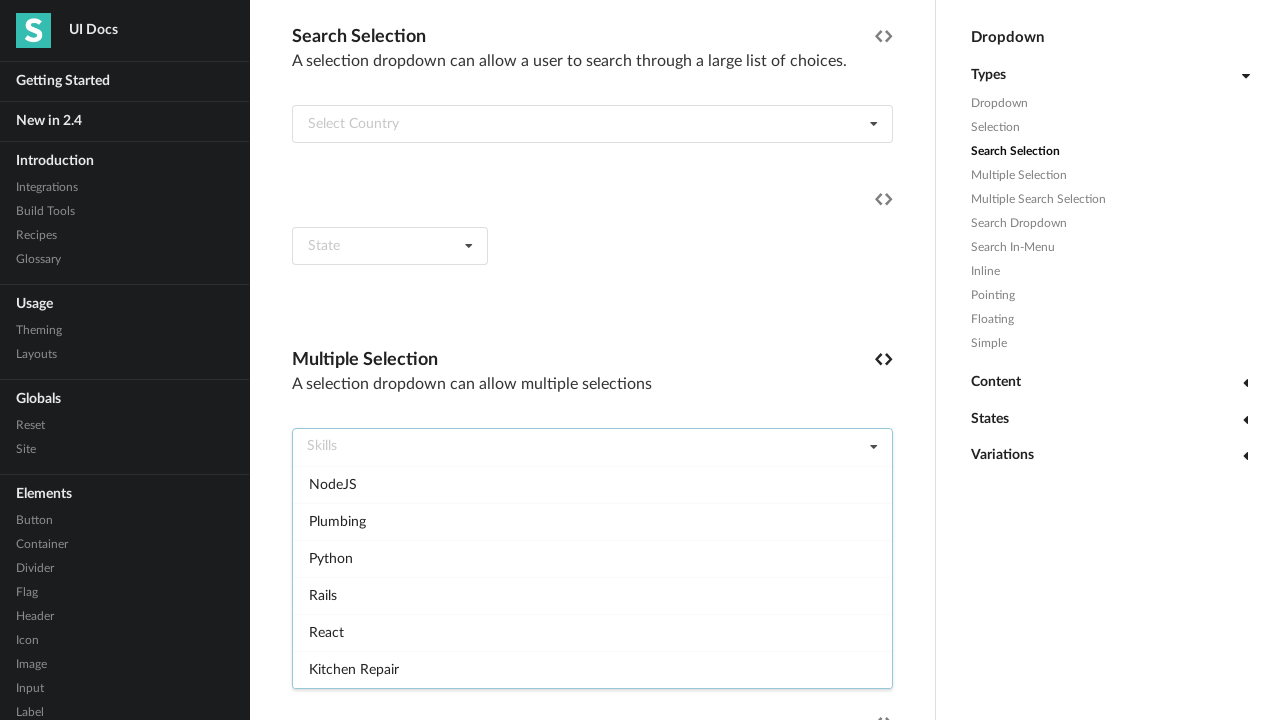

Waited 500ms after deselecting item
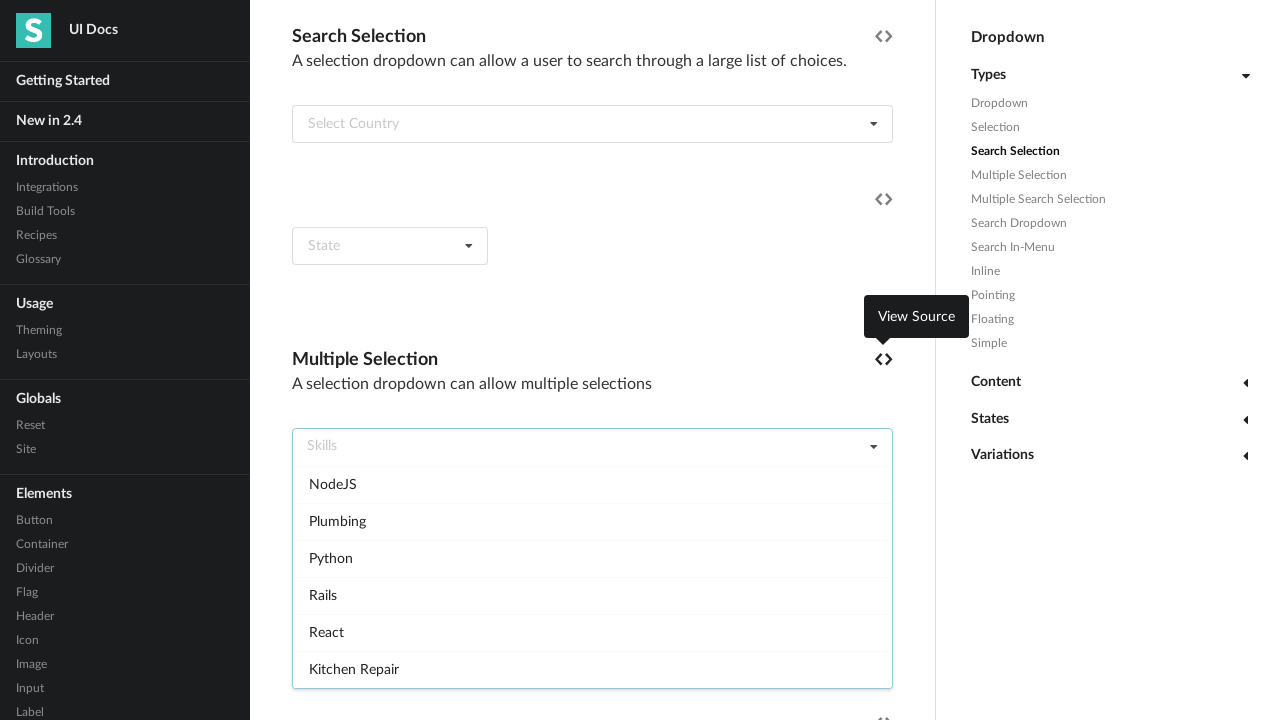

Reopened dropdown for item 16 at (592, 447) on xpath=//h4[text()='Multiple Selection']/following-sibling::div >> nth=0
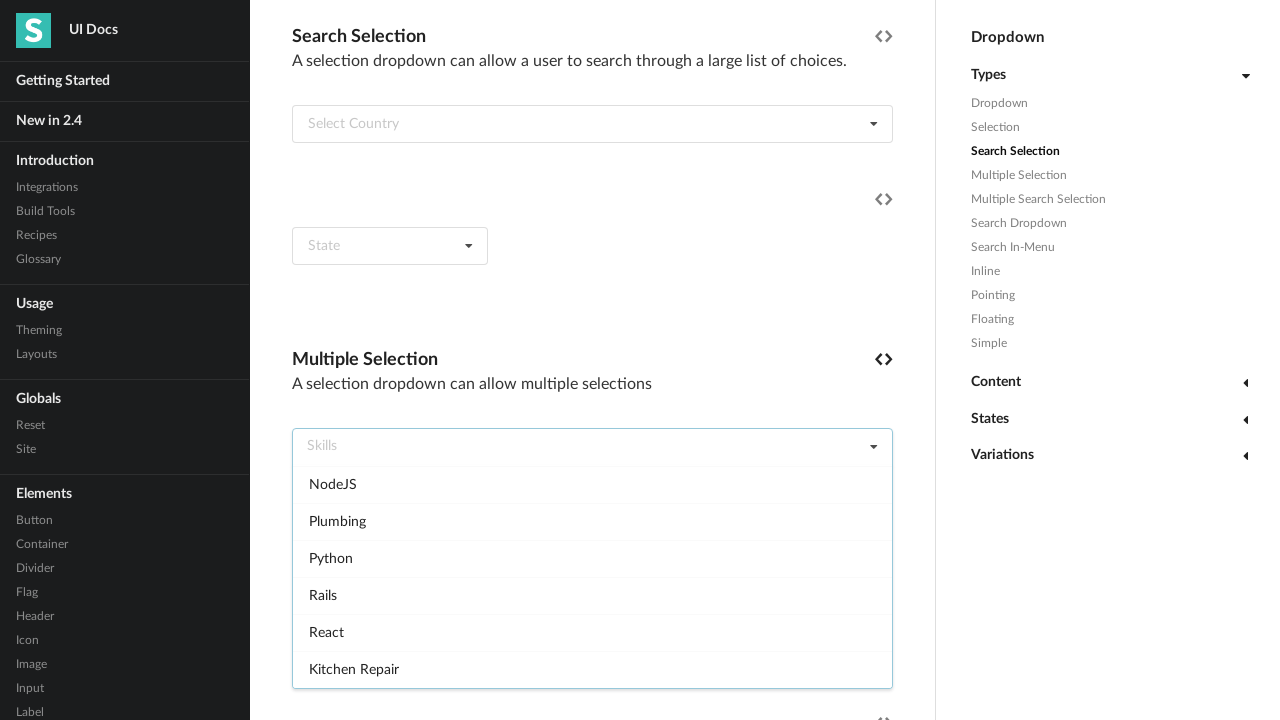

Waited 500ms for dropdown to open
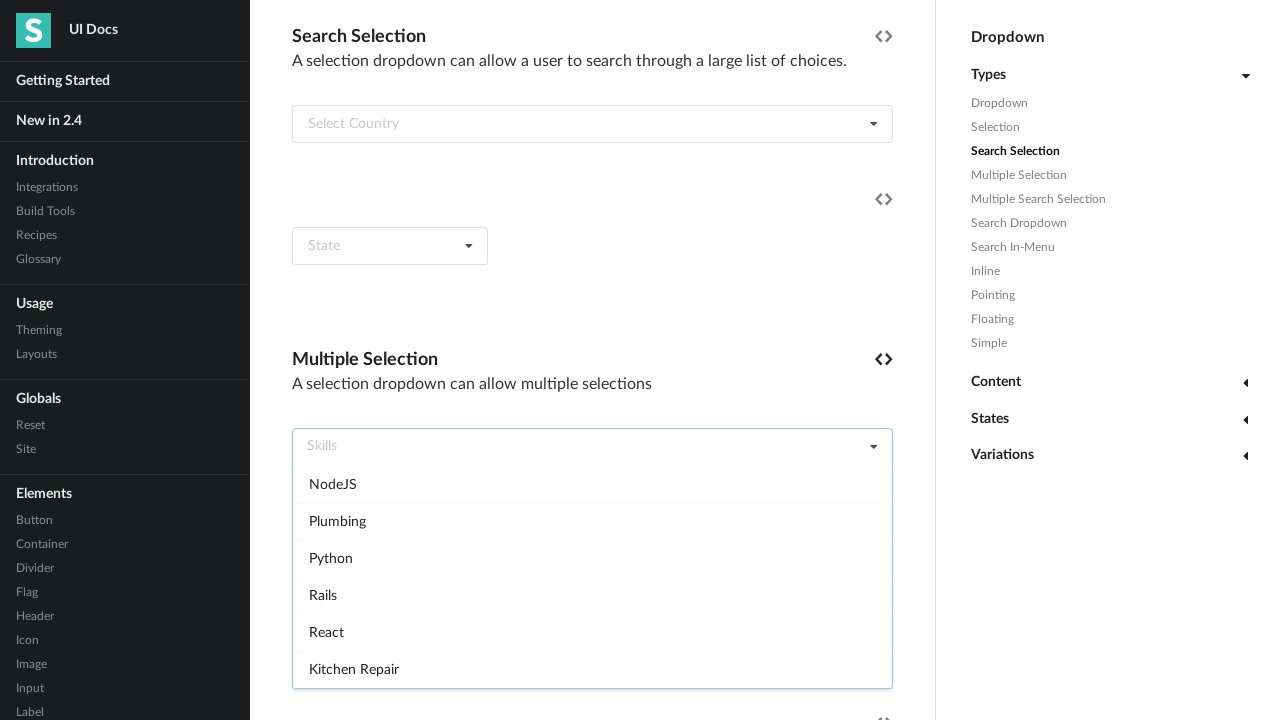

Selected dropdown item 16 at (592, 669) on xpath=//h4[text()='Multiple Selection']/following-sibling::div >> nth=0 >> div.m
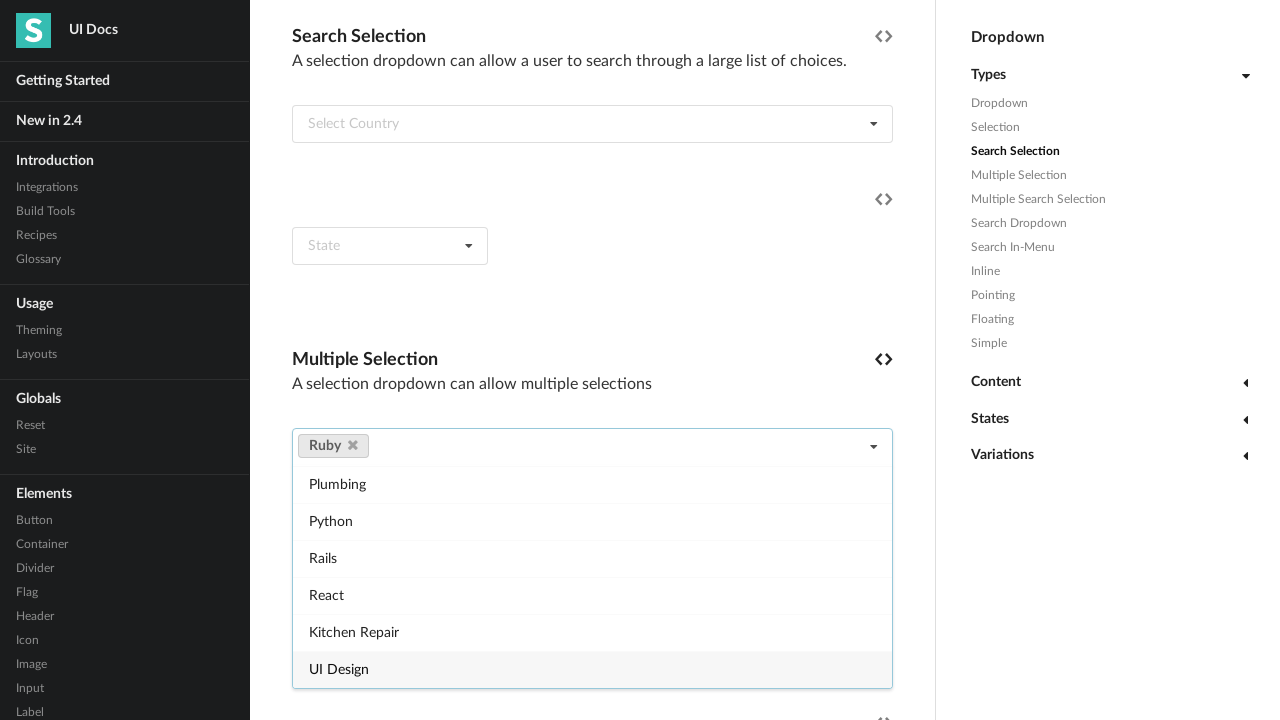

Waited 500ms after item selection
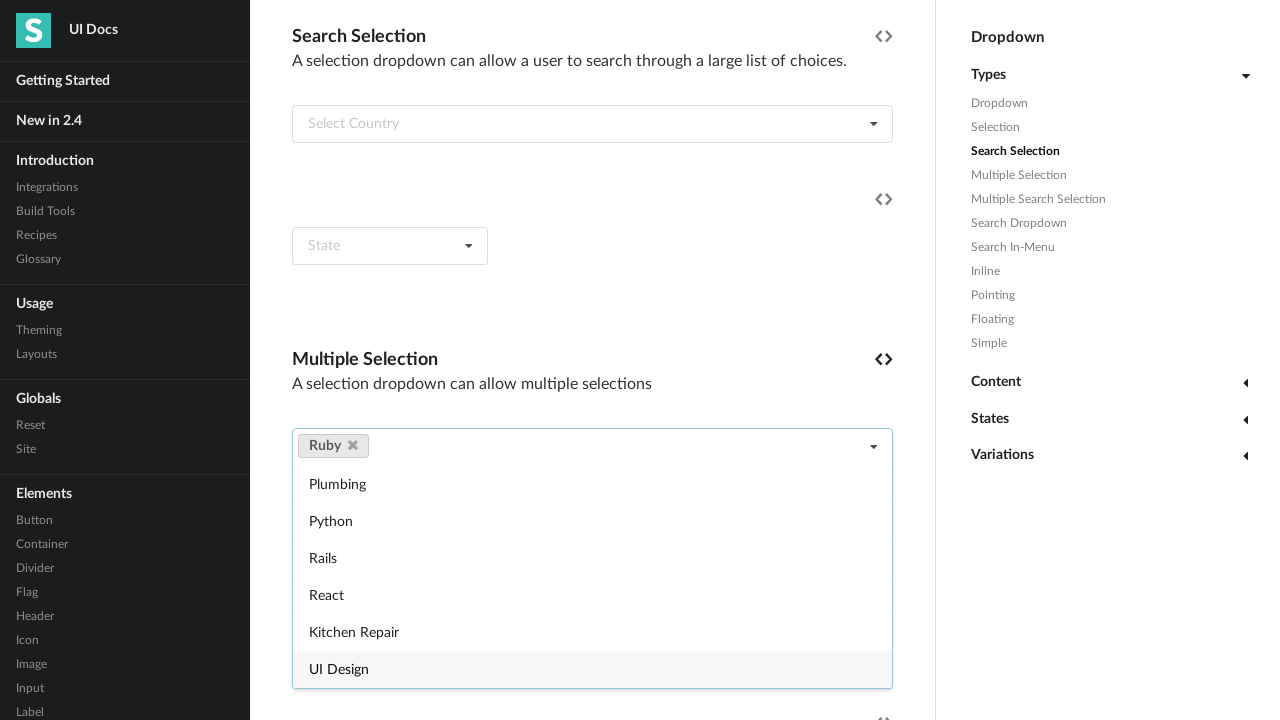

Clicked delete icon to deselect item 16 at (352, 445) on xpath=//h4[text()='Multiple Selection']/following-sibling::div >> nth=0 >> a i.d
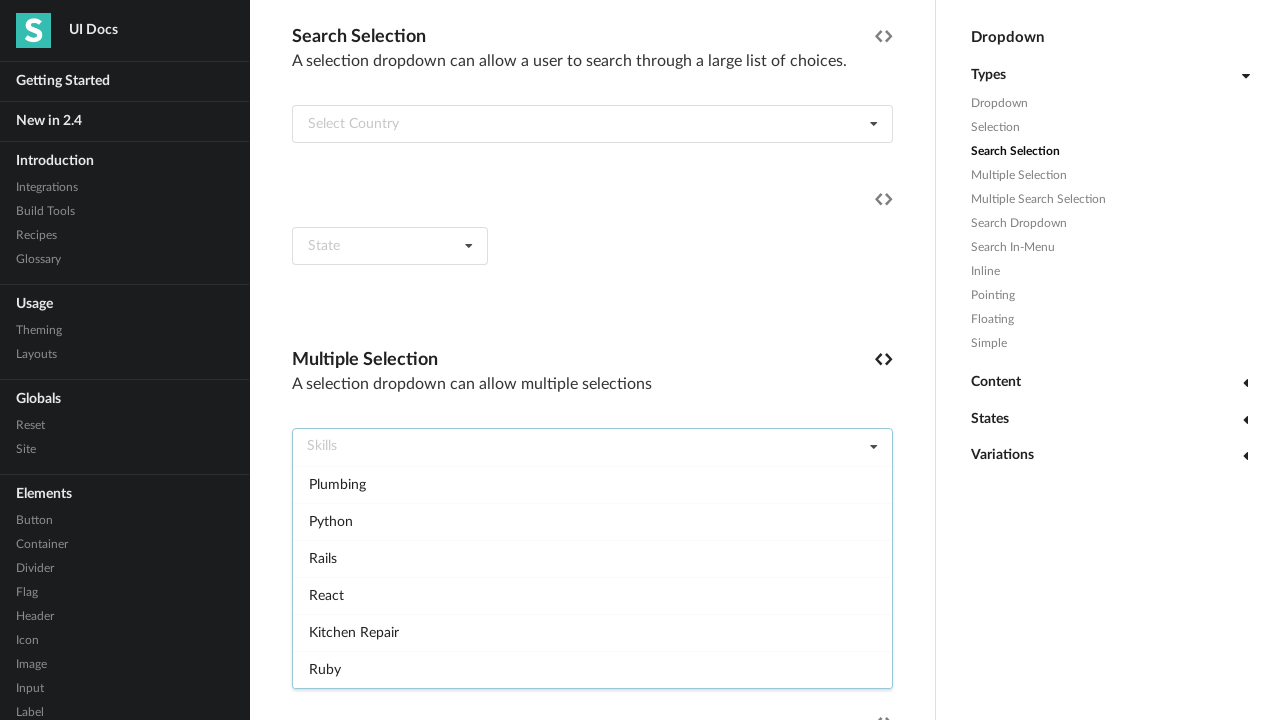

Waited 500ms after deselecting item
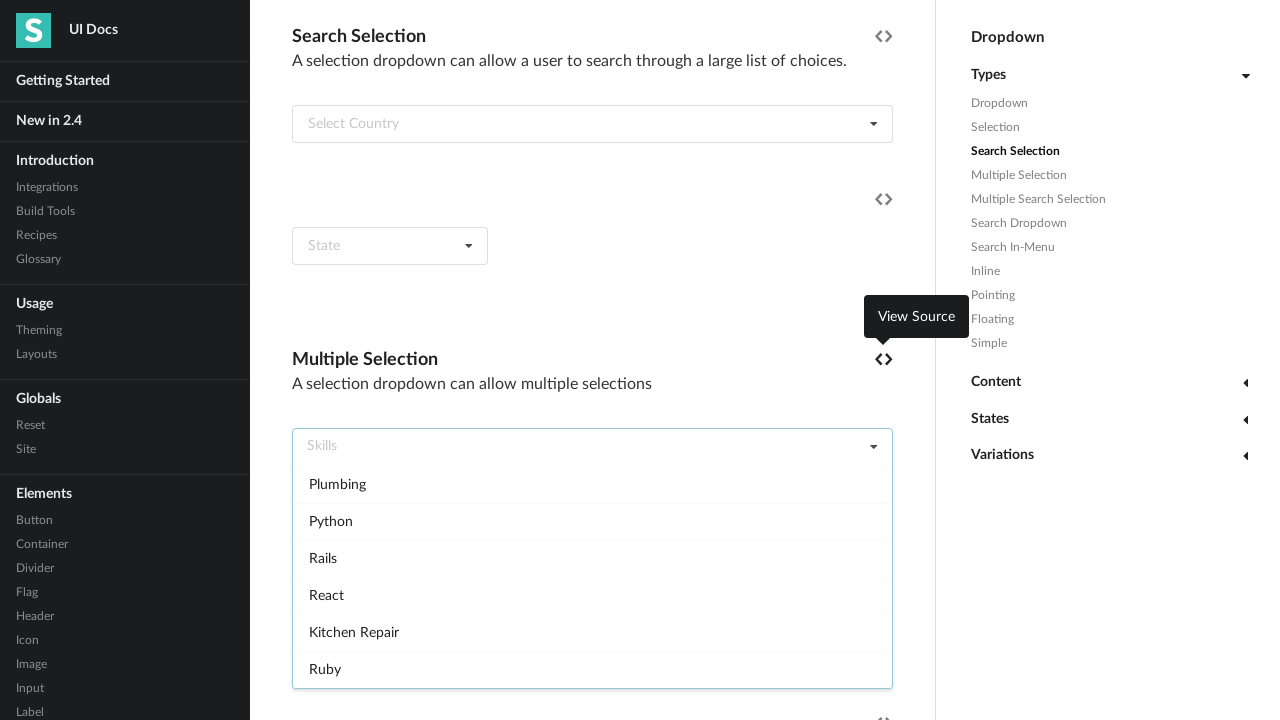

Reopened dropdown for item 17 at (592, 447) on xpath=//h4[text()='Multiple Selection']/following-sibling::div >> nth=0
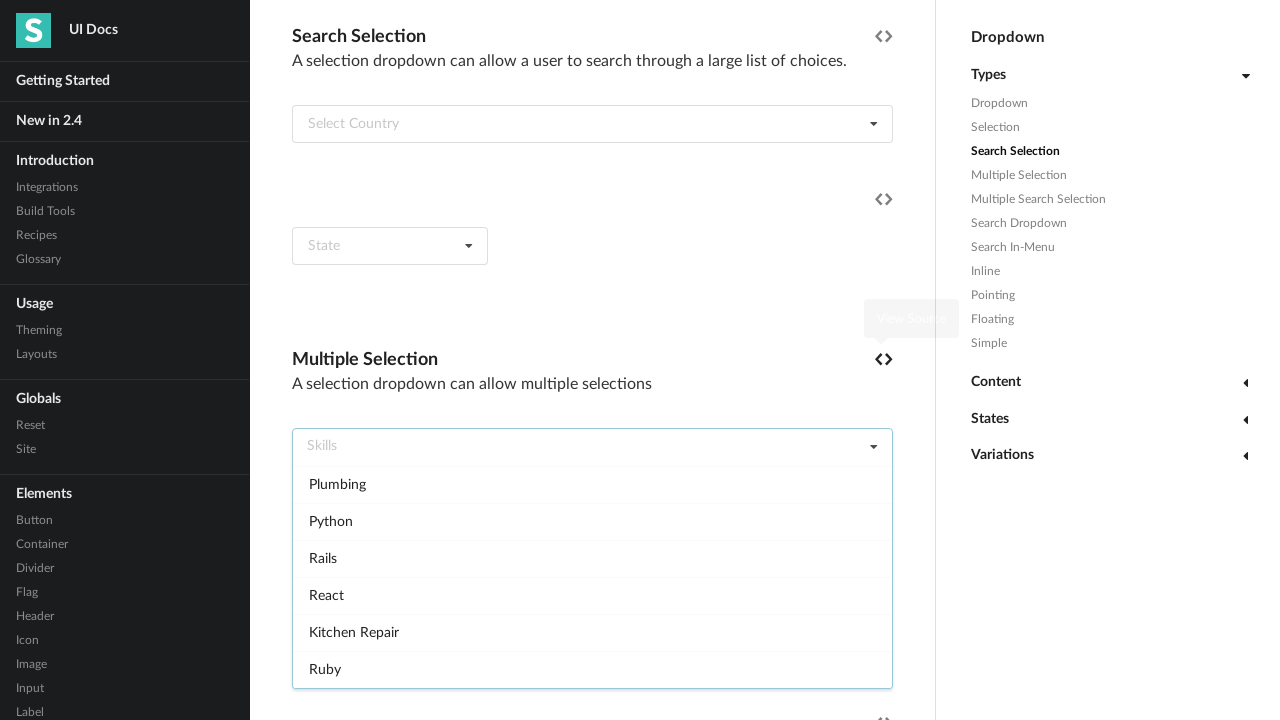

Waited 500ms for dropdown to open
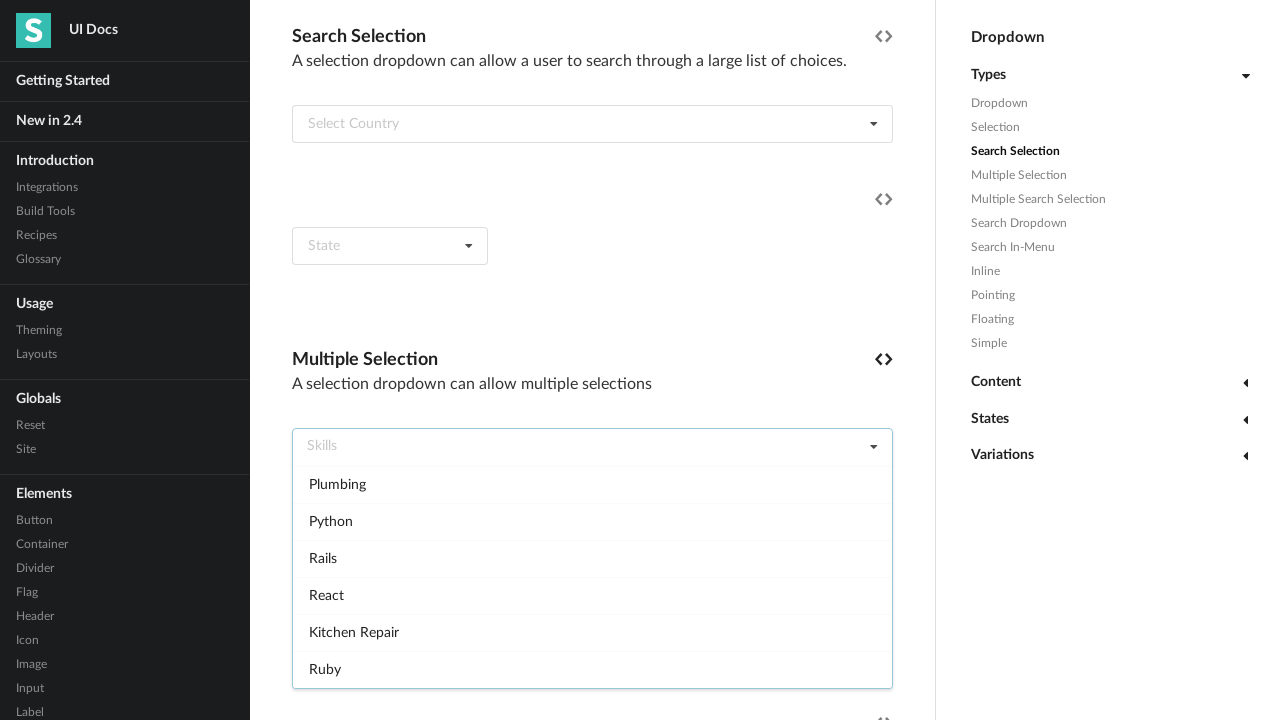

Selected dropdown item 17 at (592, 669) on xpath=//h4[text()='Multiple Selection']/following-sibling::div >> nth=0 >> div.m
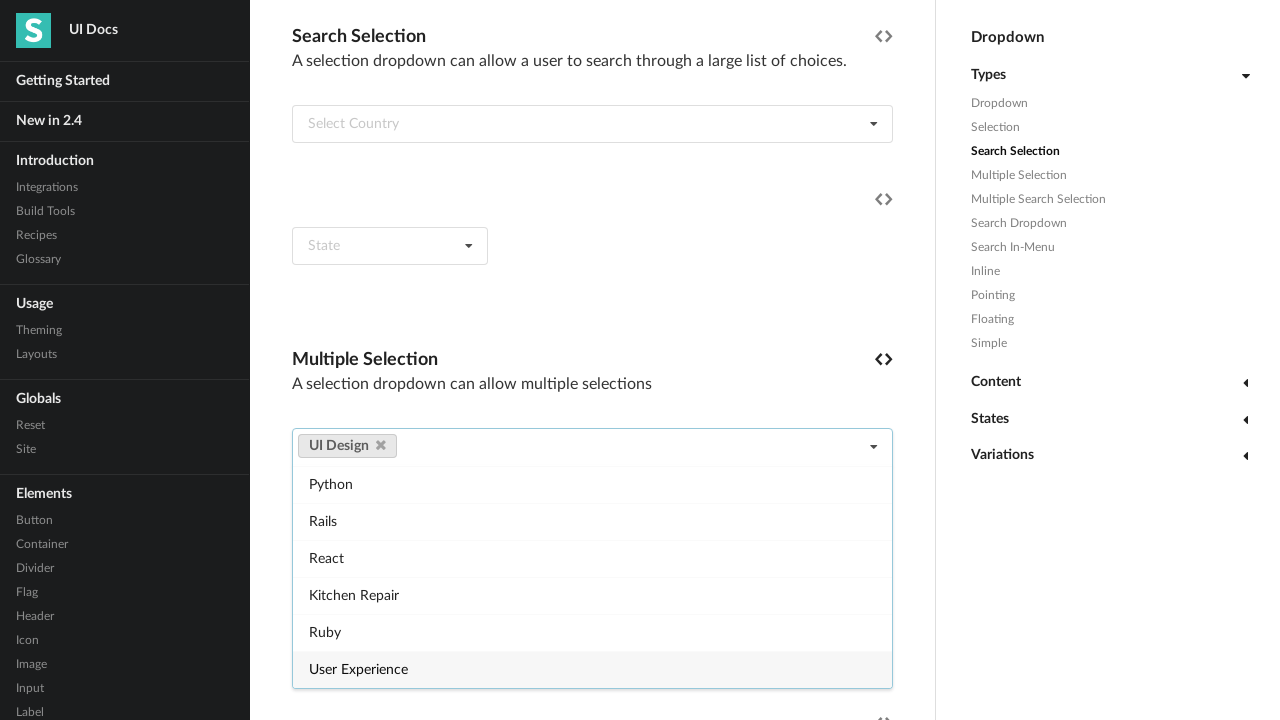

Waited 500ms after item selection
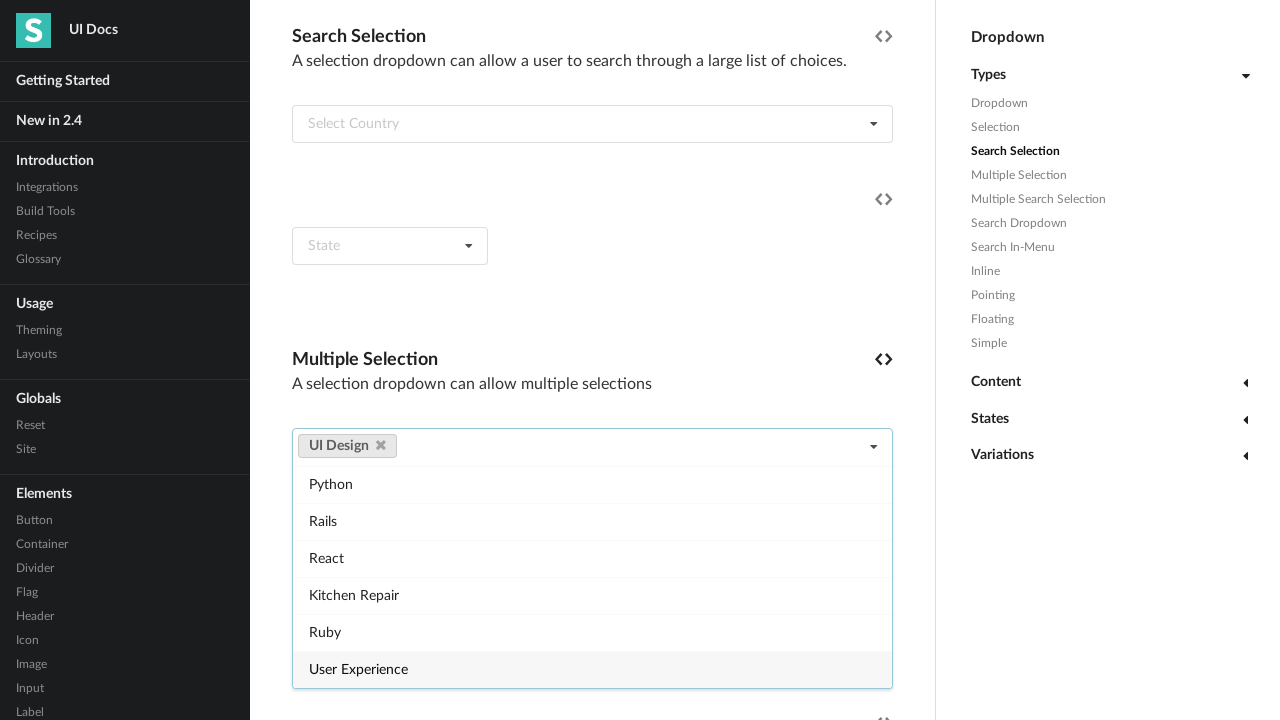

Clicked delete icon to deselect item 17 at (380, 445) on xpath=//h4[text()='Multiple Selection']/following-sibling::div >> nth=0 >> a i.d
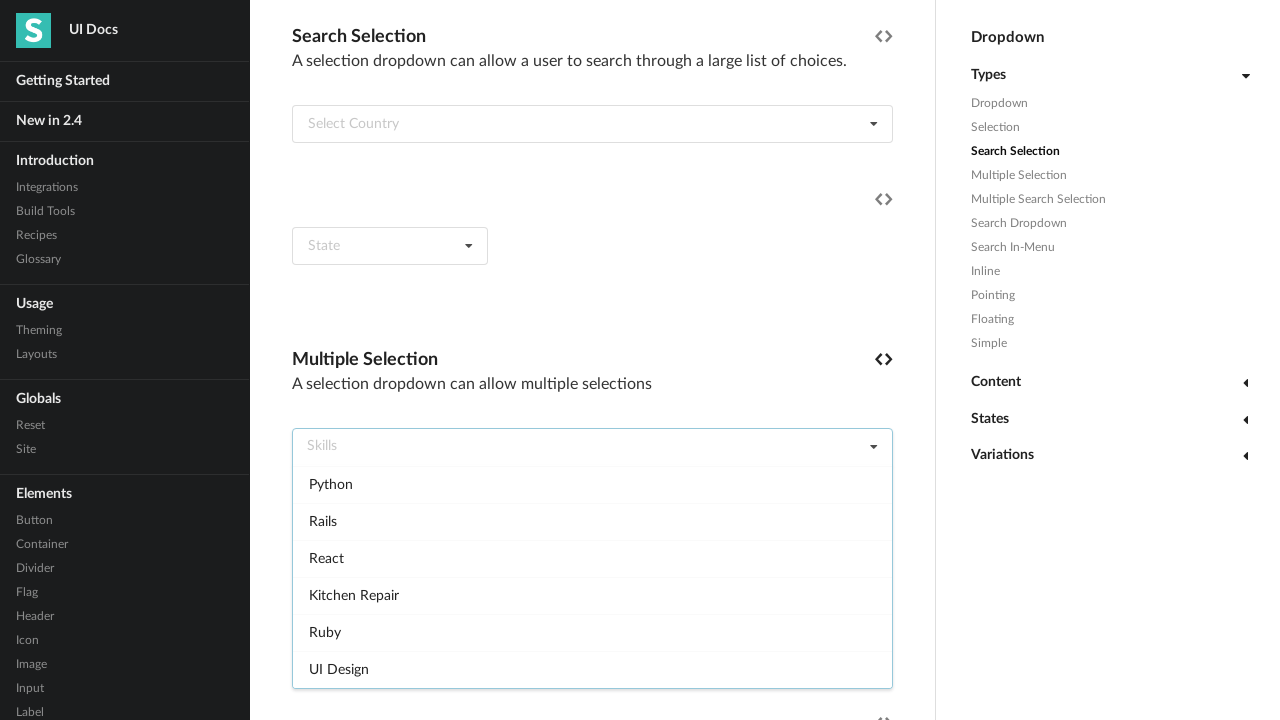

Waited 500ms after deselecting item
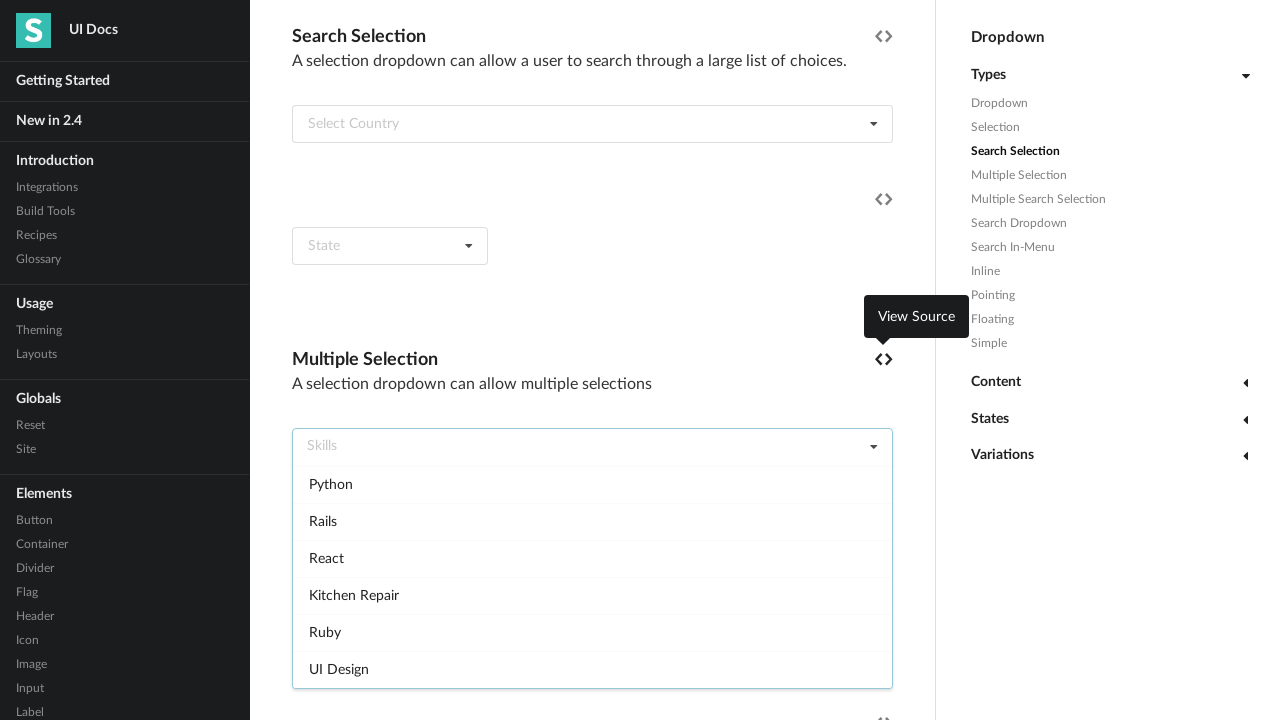

Reopened dropdown for item 18 at (592, 447) on xpath=//h4[text()='Multiple Selection']/following-sibling::div >> nth=0
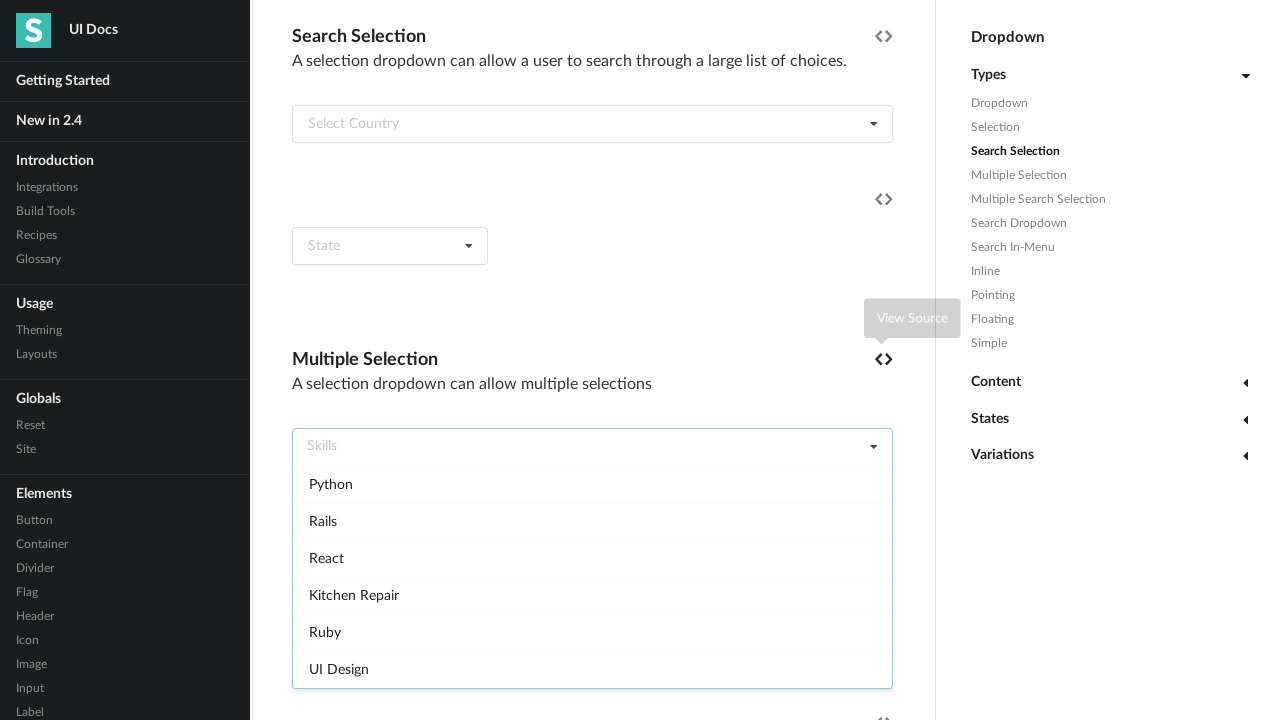

Waited 500ms for dropdown to open
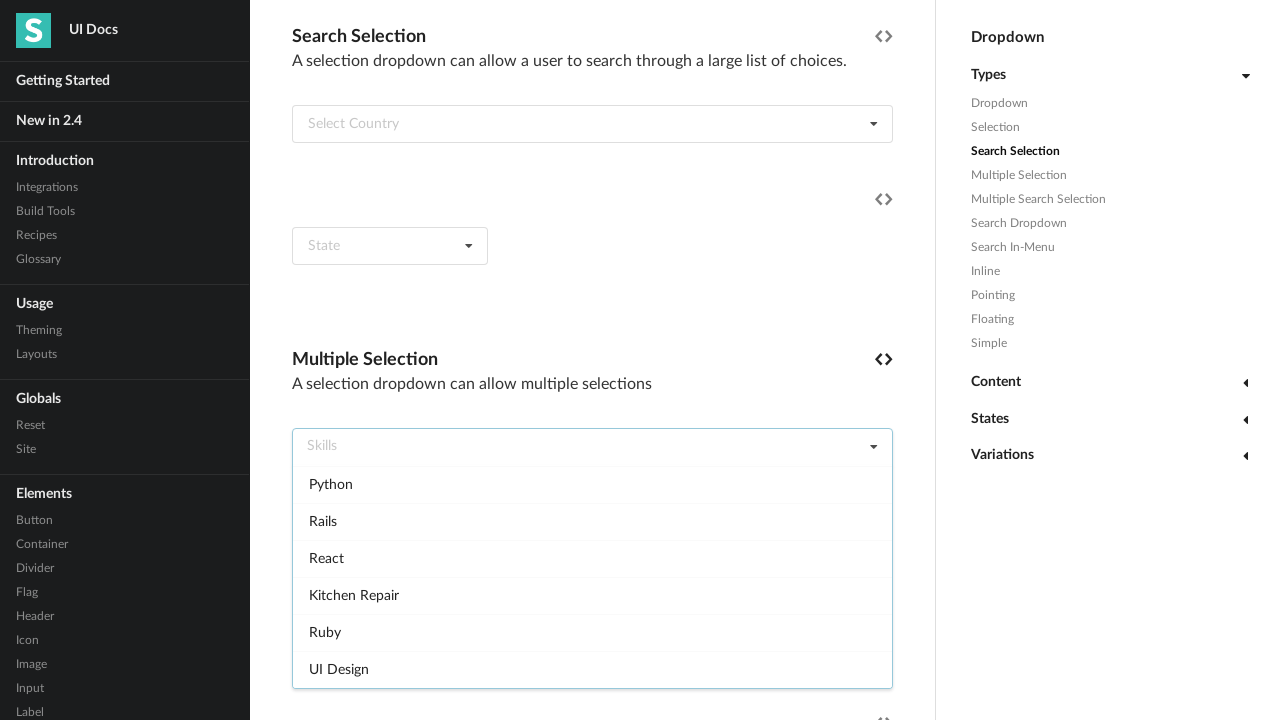

Selected dropdown item 18 at (592, 669) on xpath=//h4[text()='Multiple Selection']/following-sibling::div >> nth=0 >> div.m
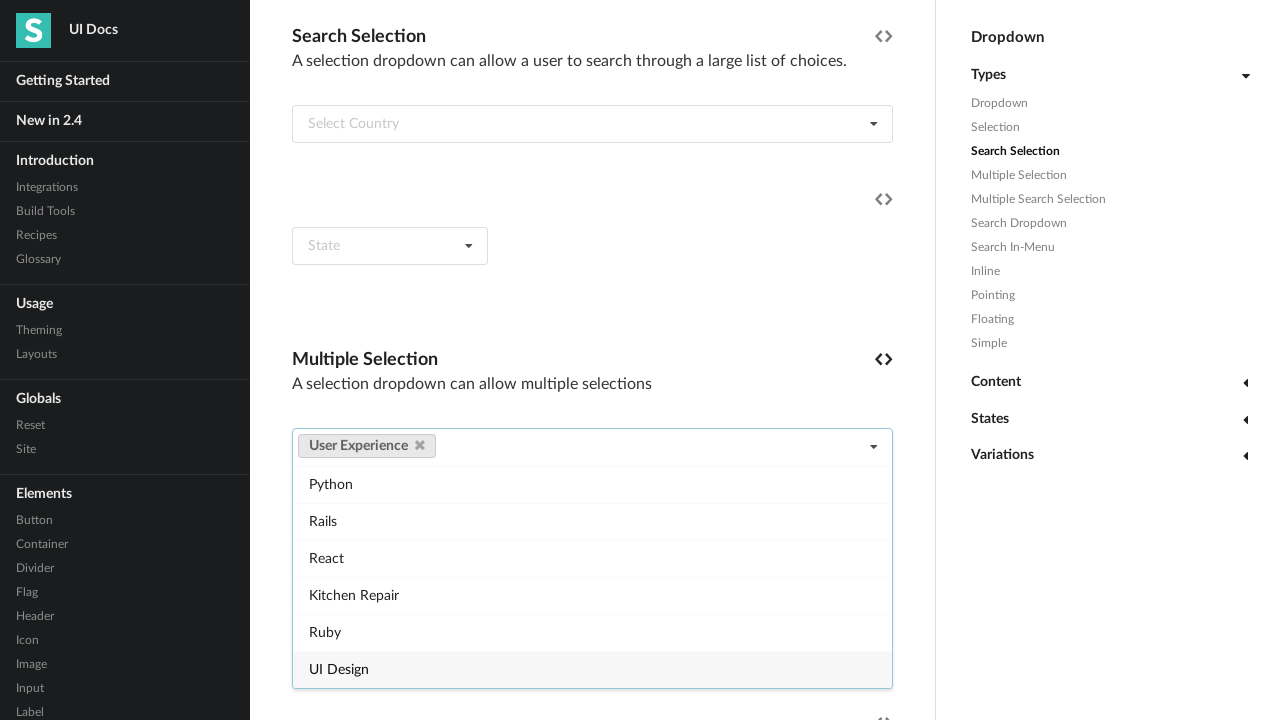

Waited 500ms after item selection
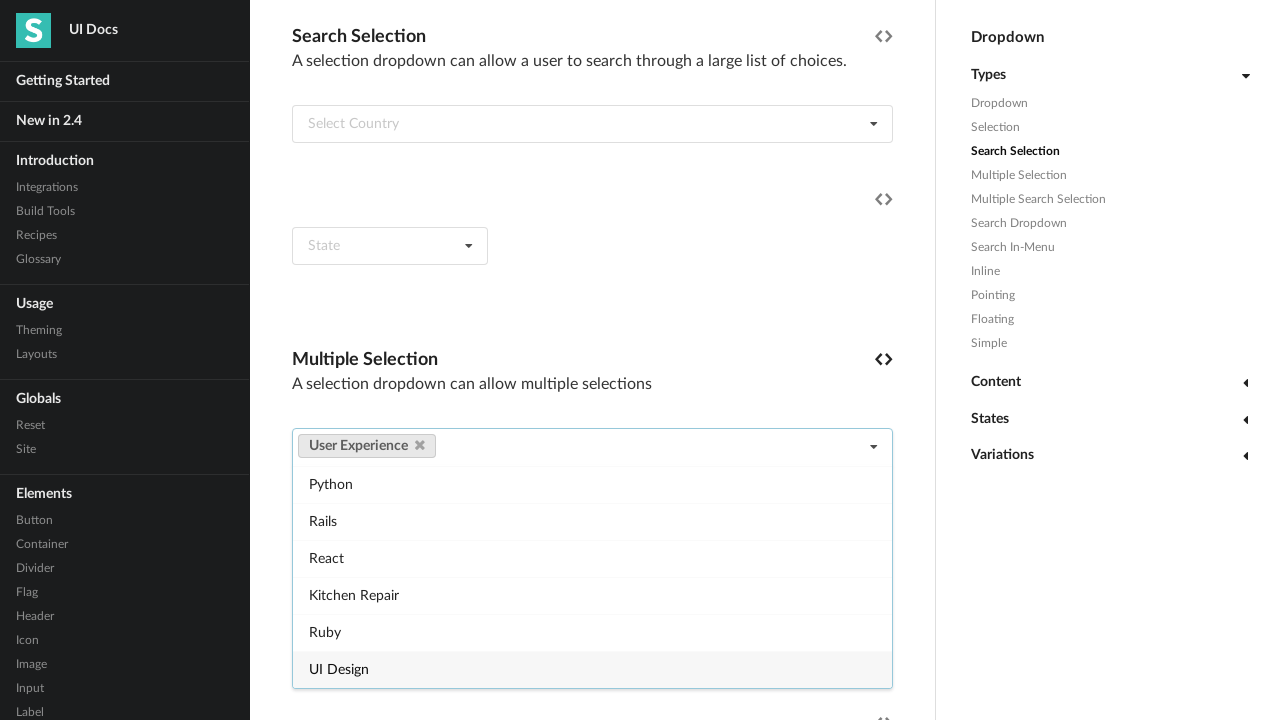

Clicked delete icon to deselect item 18 at (420, 445) on xpath=//h4[text()='Multiple Selection']/following-sibling::div >> nth=0 >> a i.d
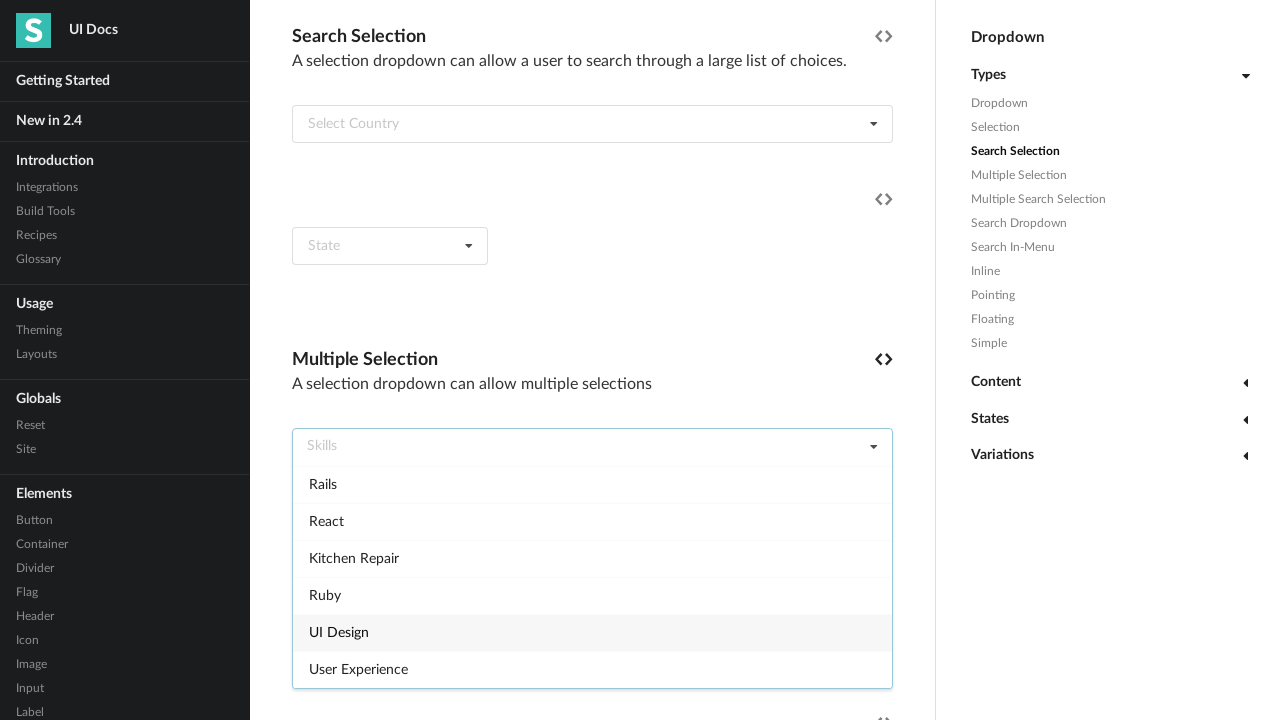

Waited 500ms after deselecting item
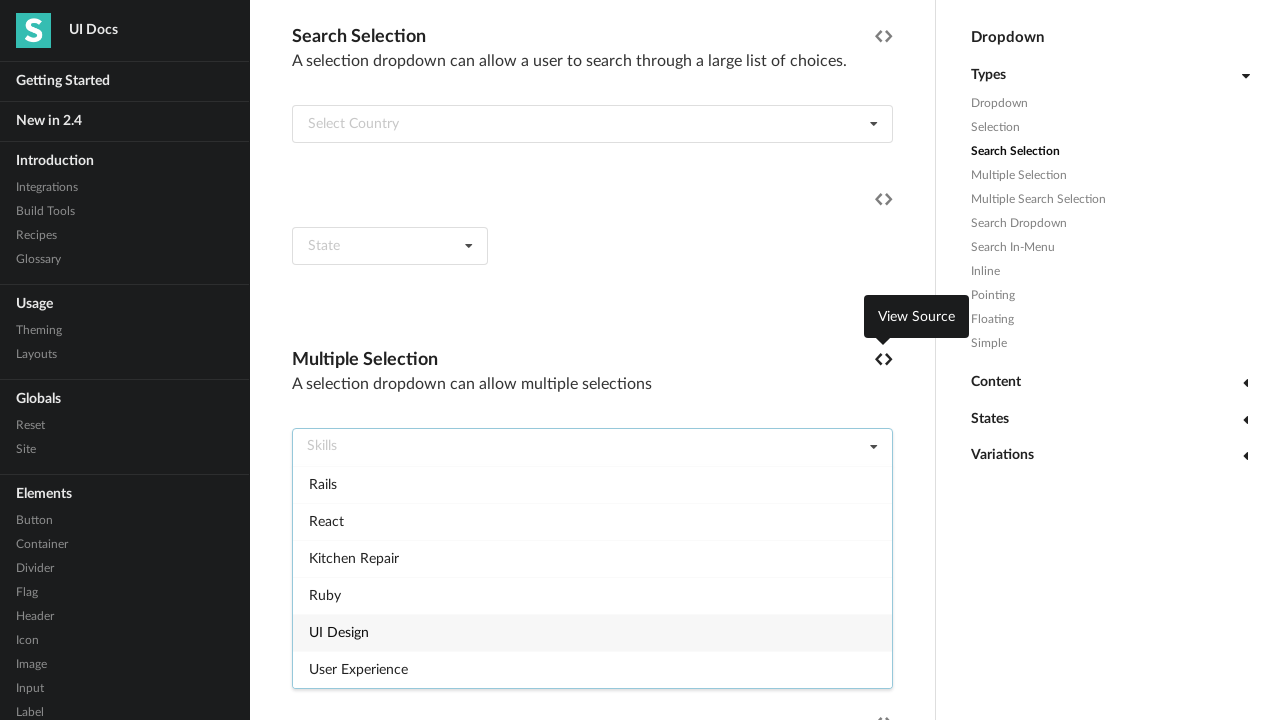

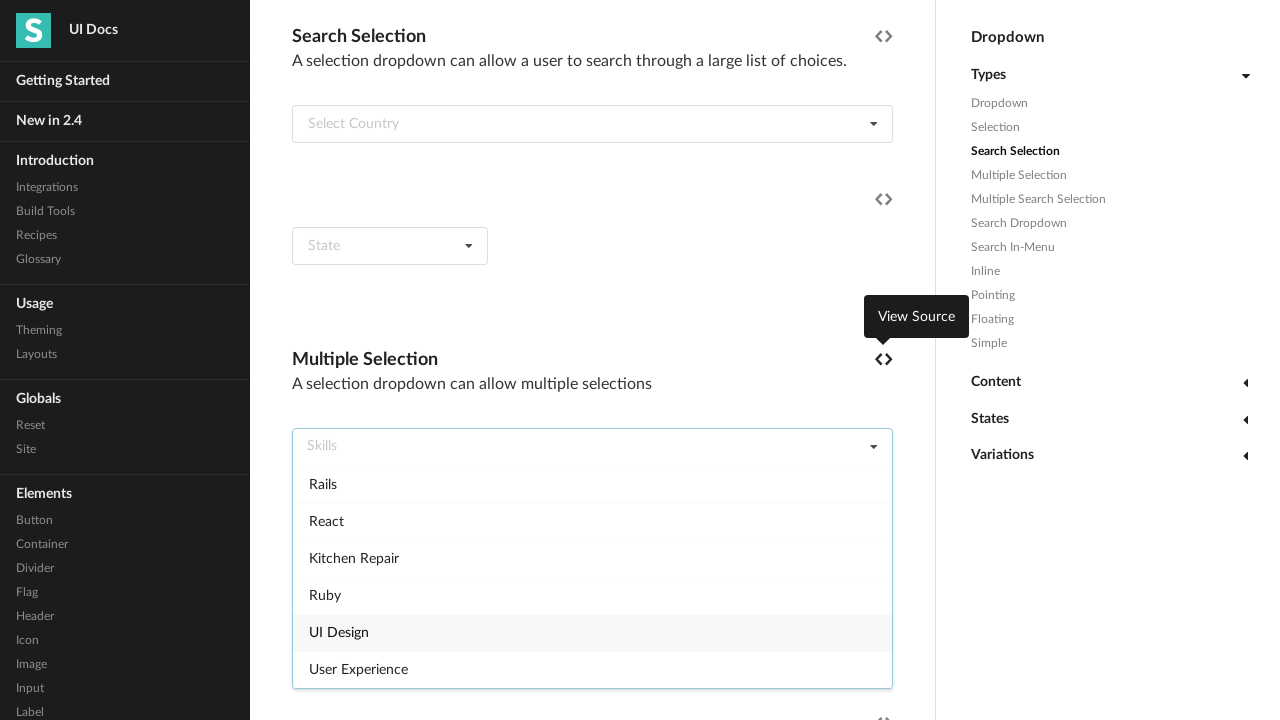